Tests filling out a large form by entering text into all input fields and clicking the submit button

Starting URL: http://suninjuly.github.io/huge_form.html

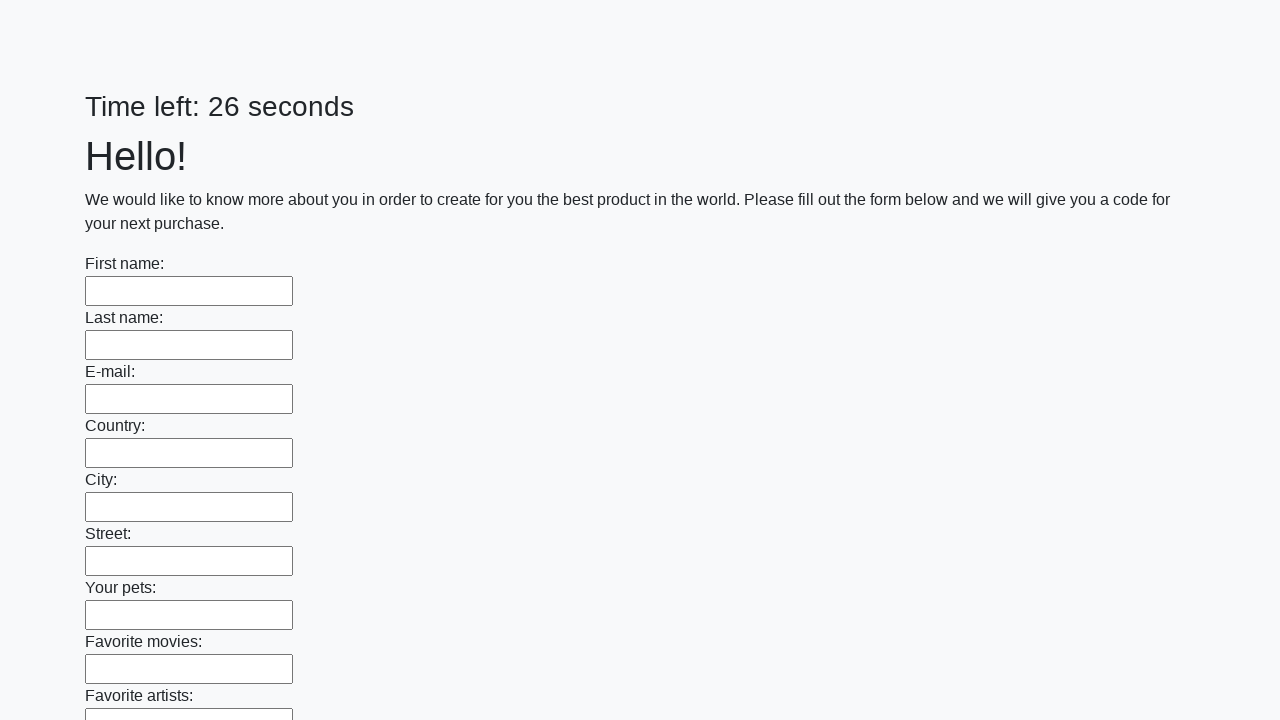

Located all input elements on the huge form page
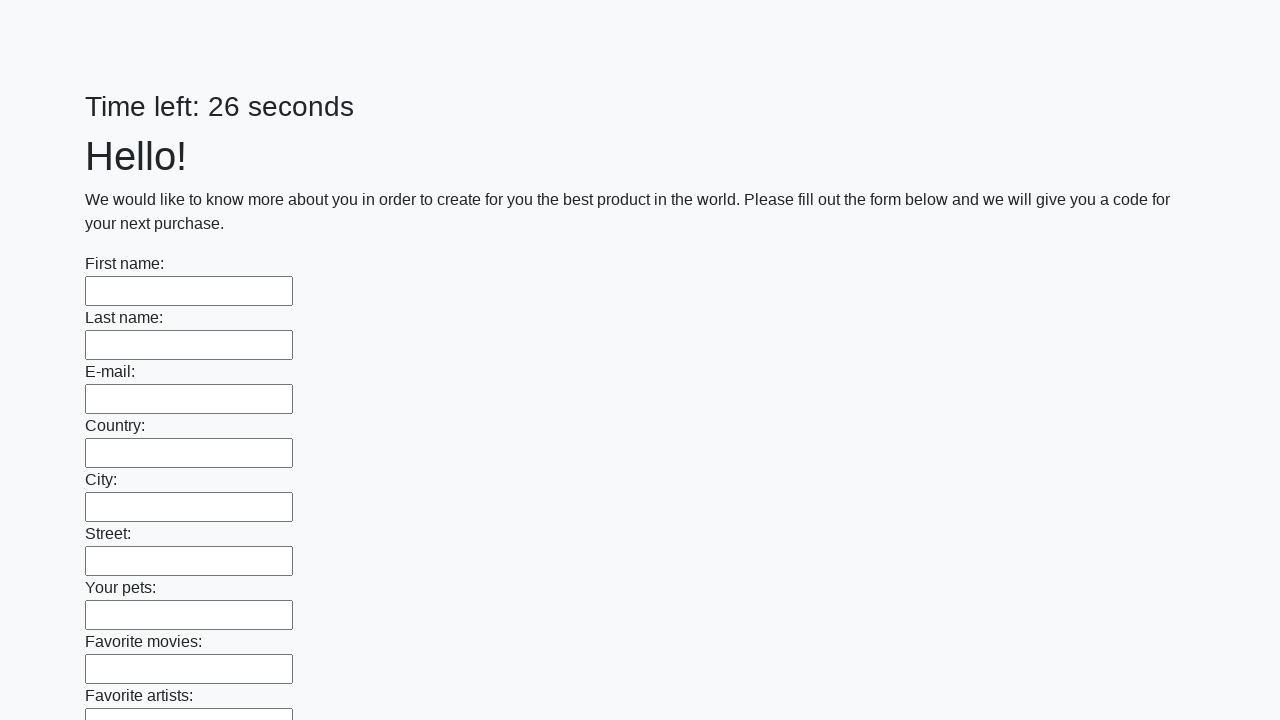

Filled an input field with 'My answer' on input >> nth=0
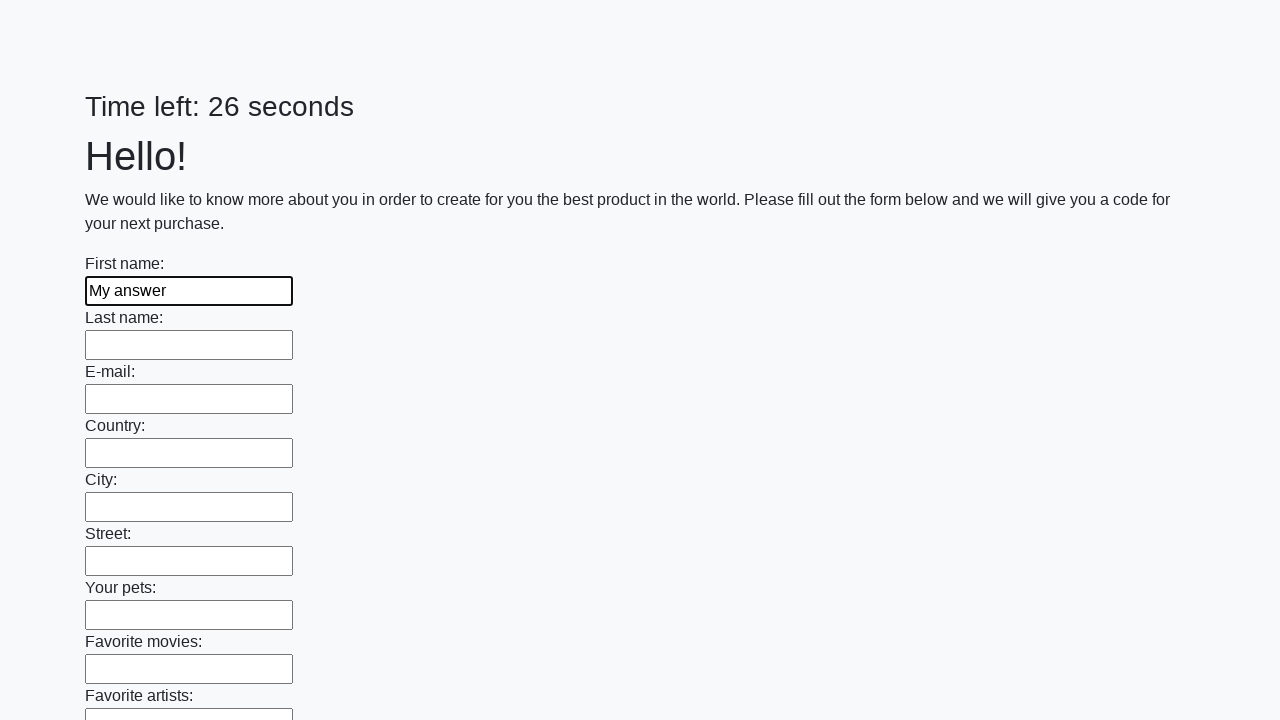

Filled an input field with 'My answer' on input >> nth=1
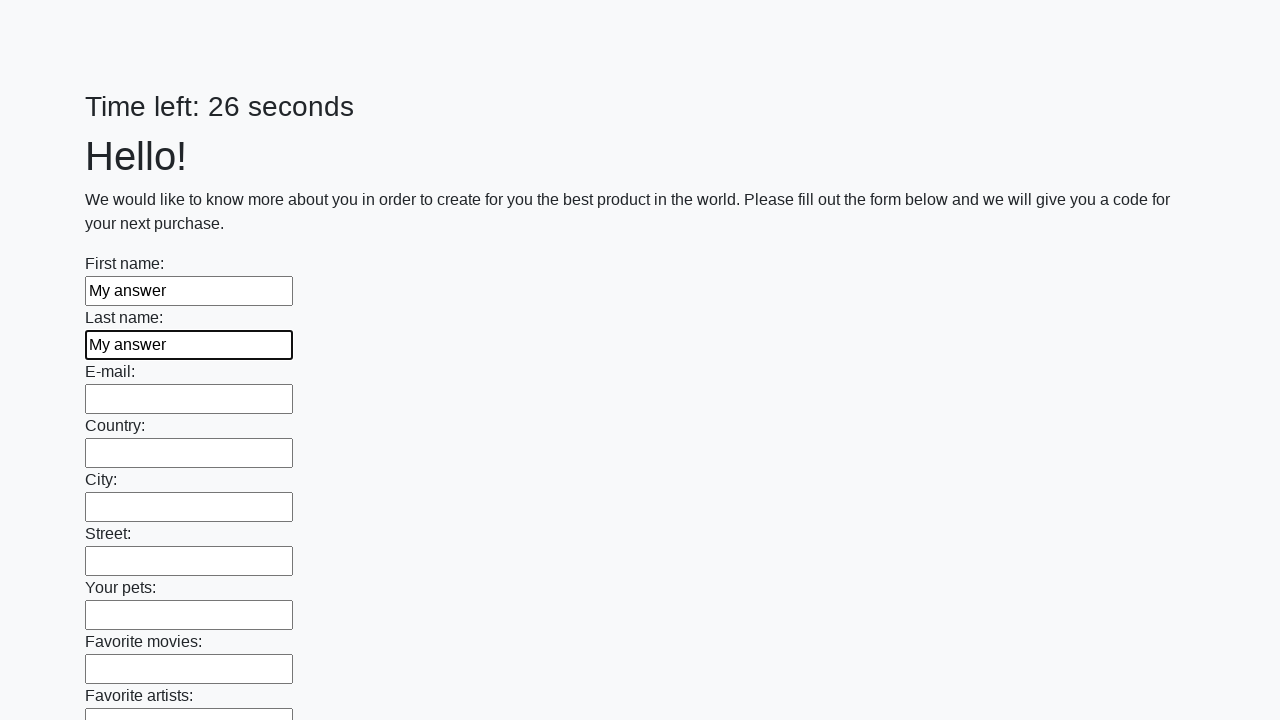

Filled an input field with 'My answer' on input >> nth=2
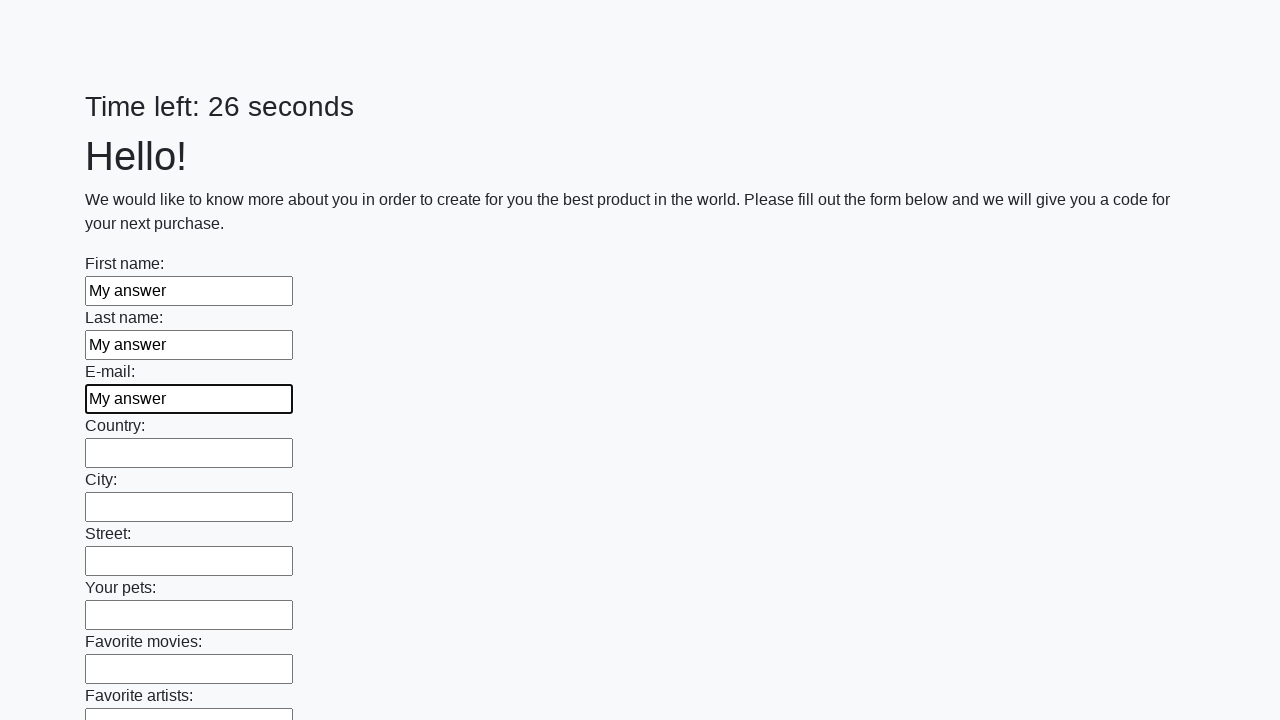

Filled an input field with 'My answer' on input >> nth=3
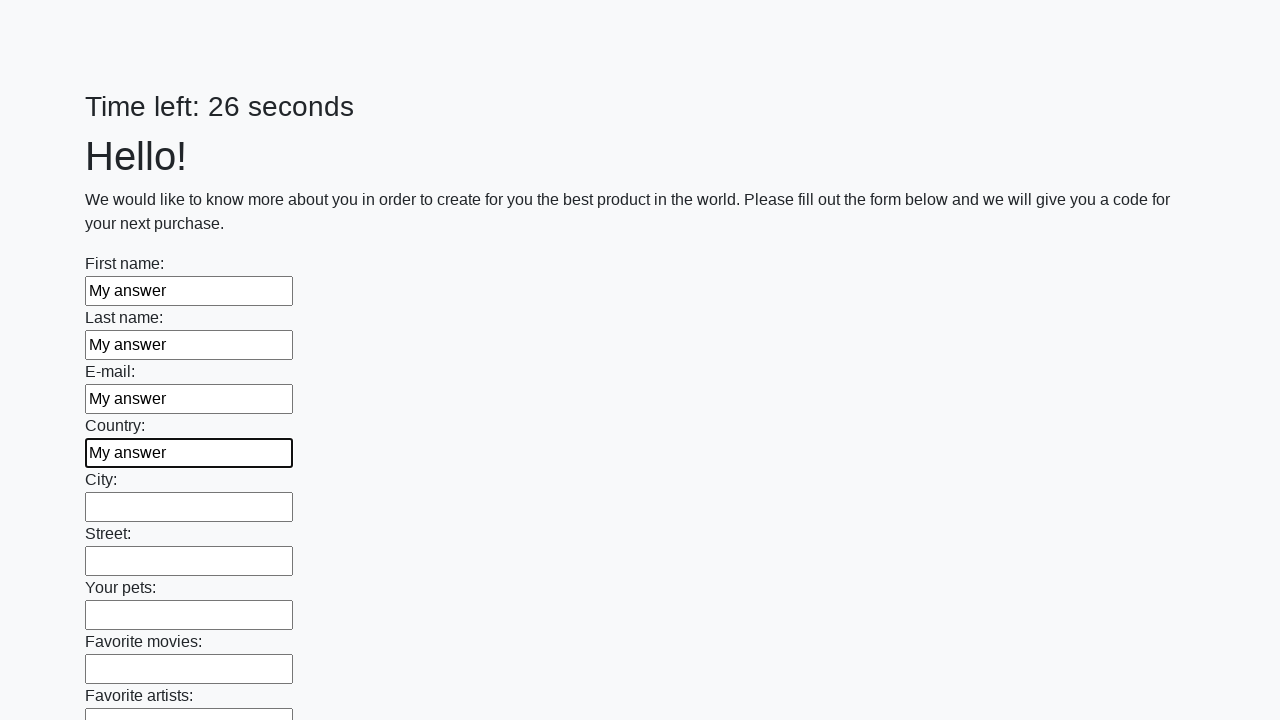

Filled an input field with 'My answer' on input >> nth=4
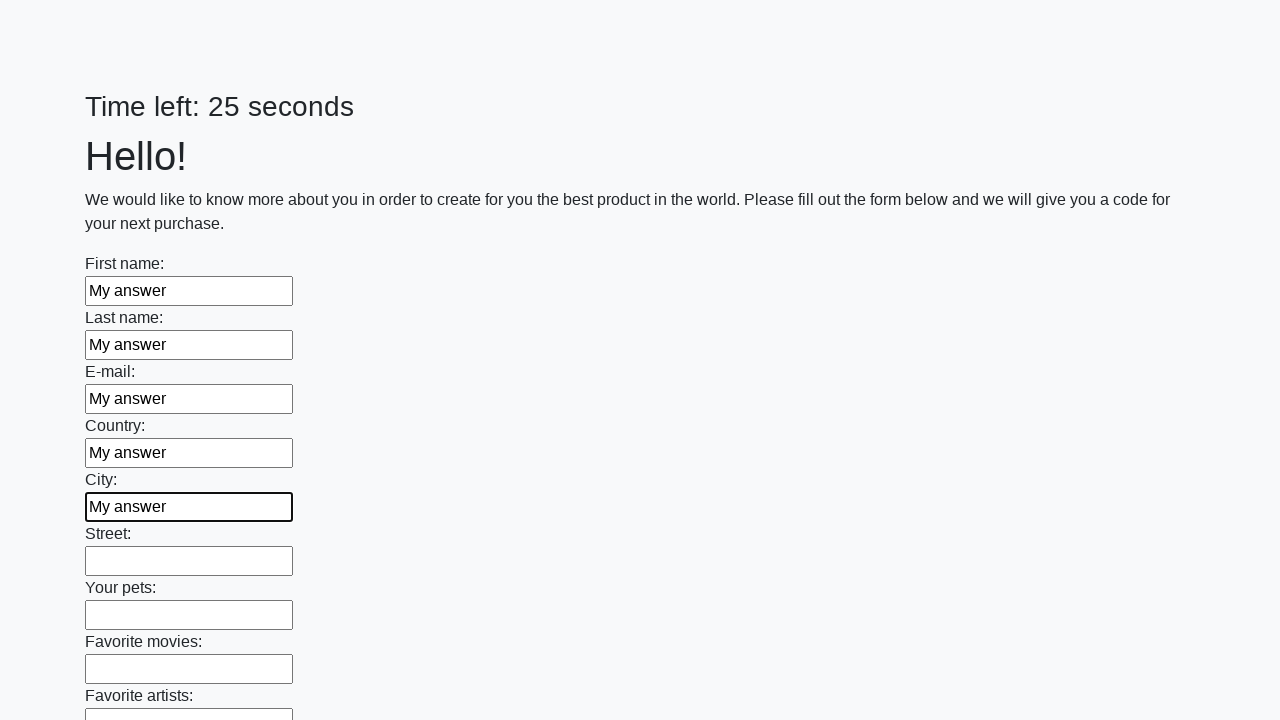

Filled an input field with 'My answer' on input >> nth=5
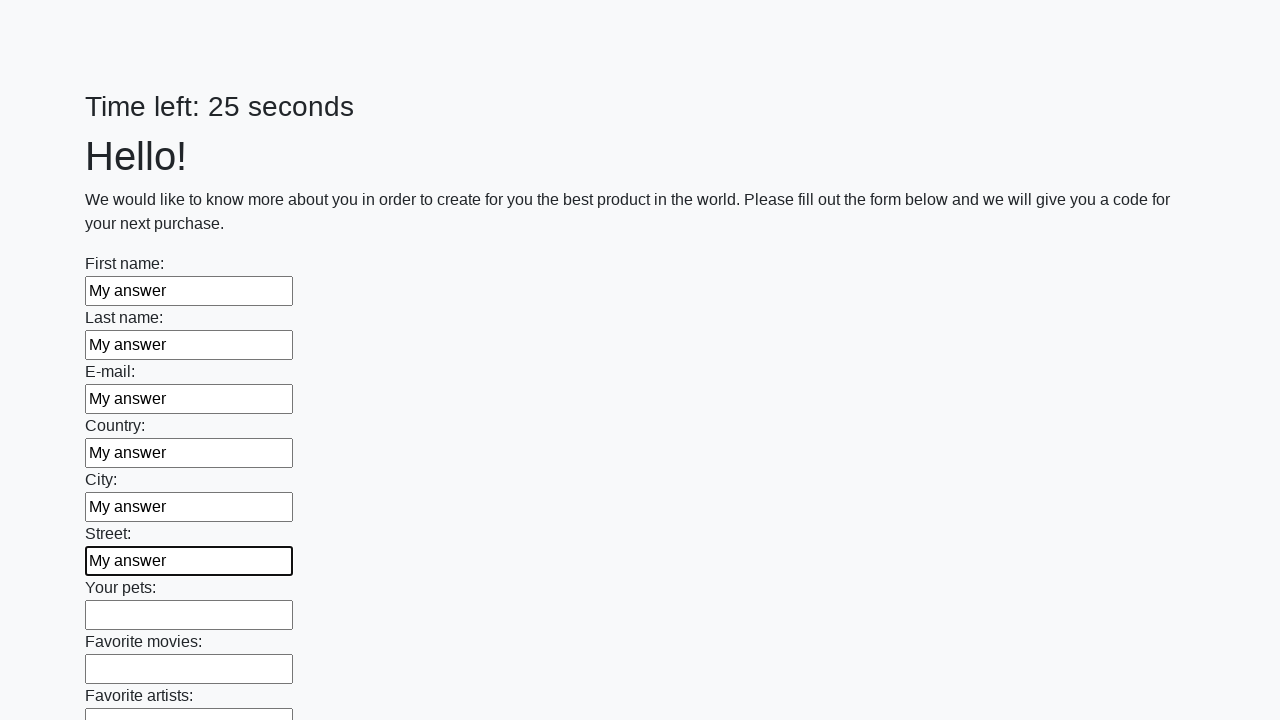

Filled an input field with 'My answer' on input >> nth=6
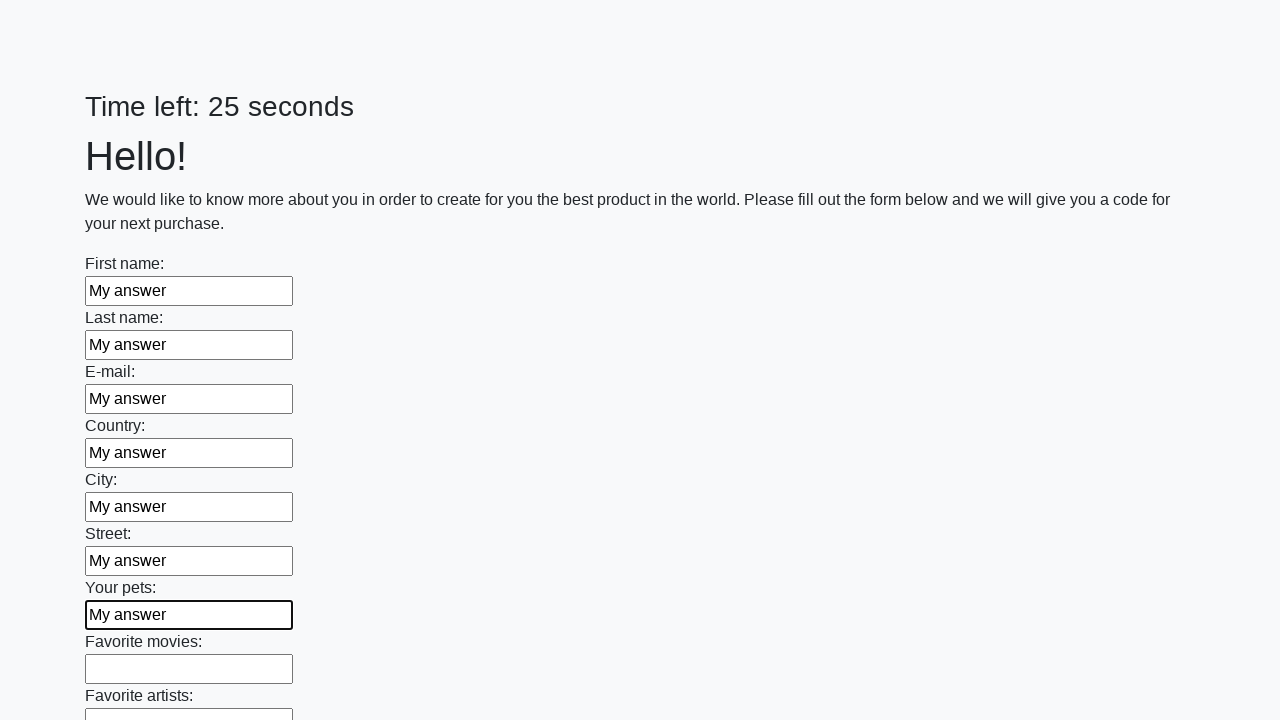

Filled an input field with 'My answer' on input >> nth=7
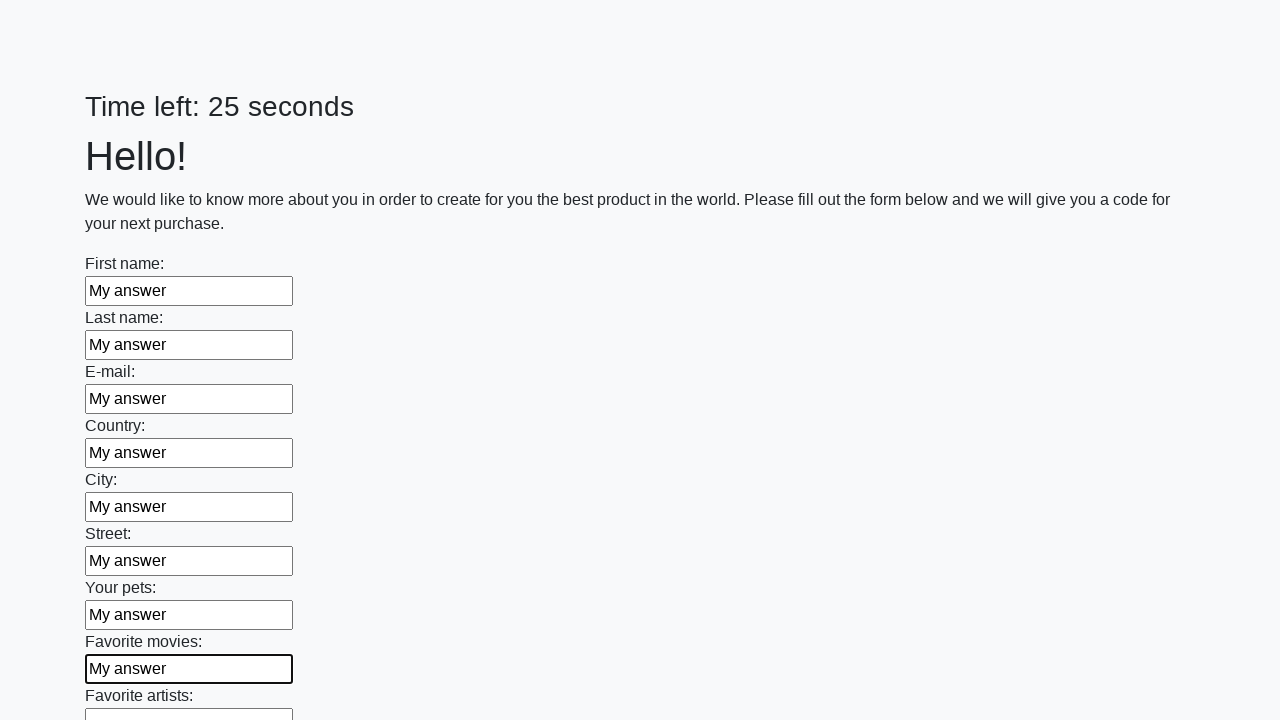

Filled an input field with 'My answer' on input >> nth=8
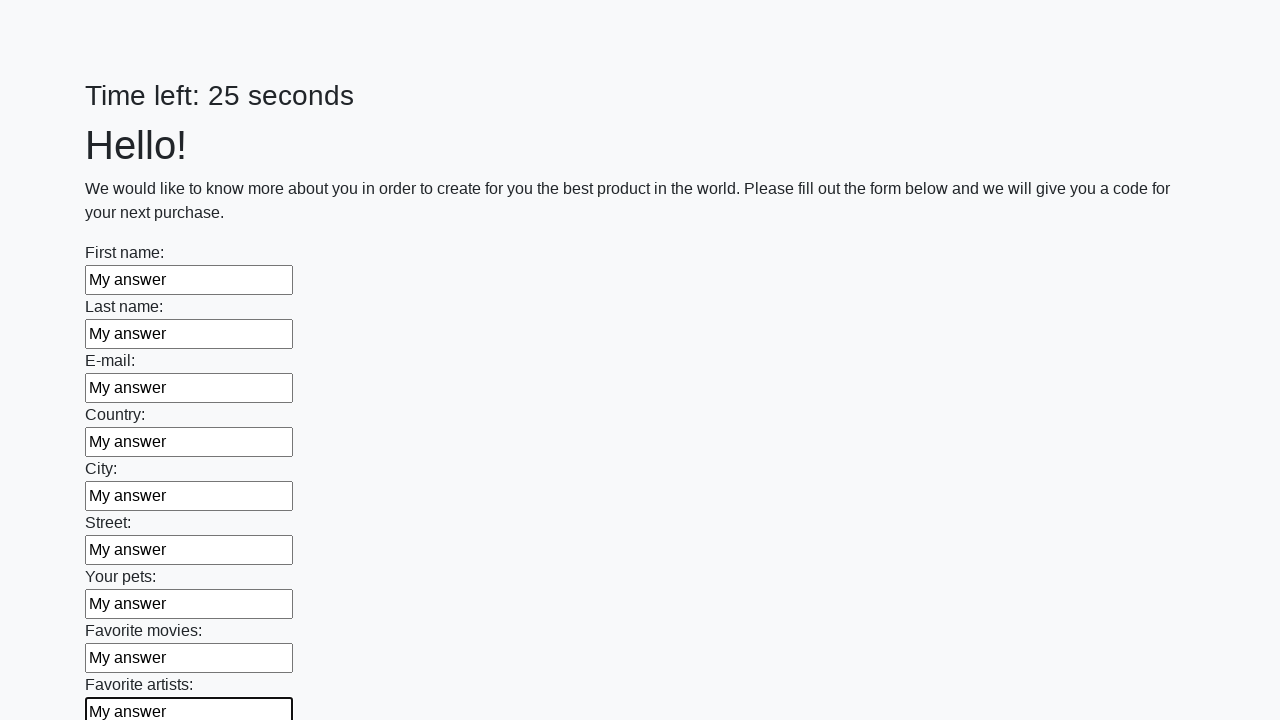

Filled an input field with 'My answer' on input >> nth=9
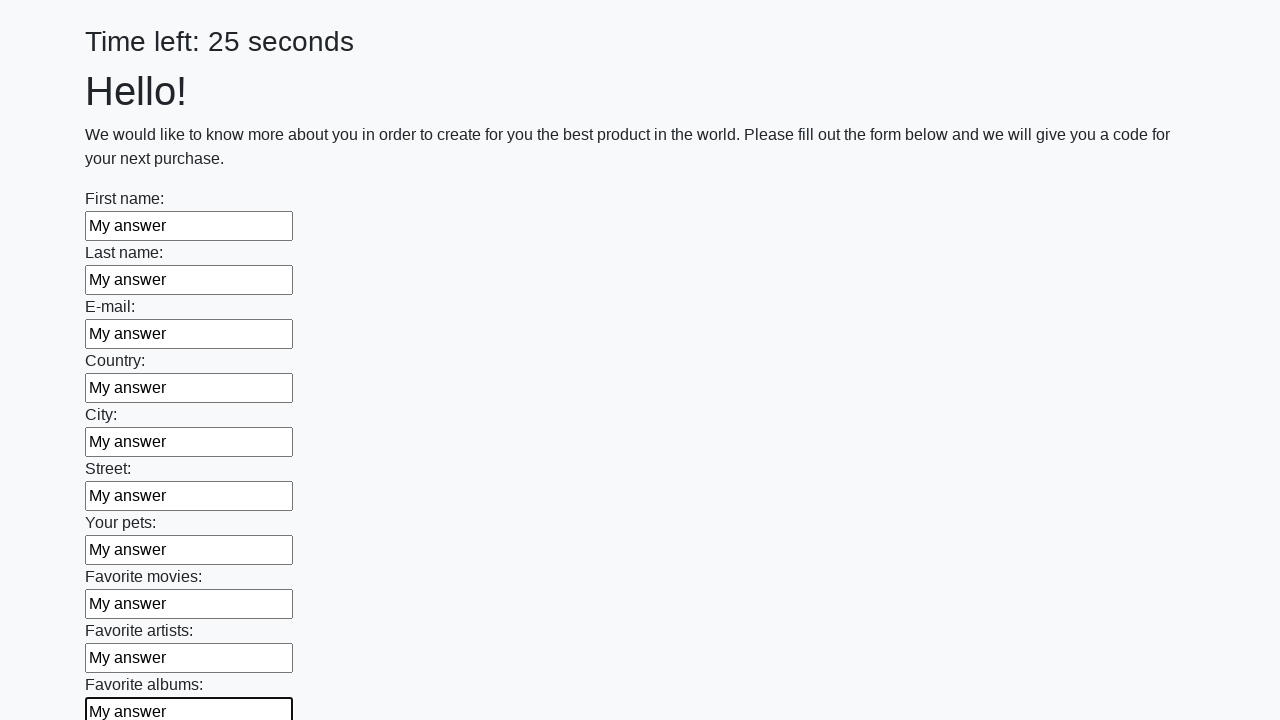

Filled an input field with 'My answer' on input >> nth=10
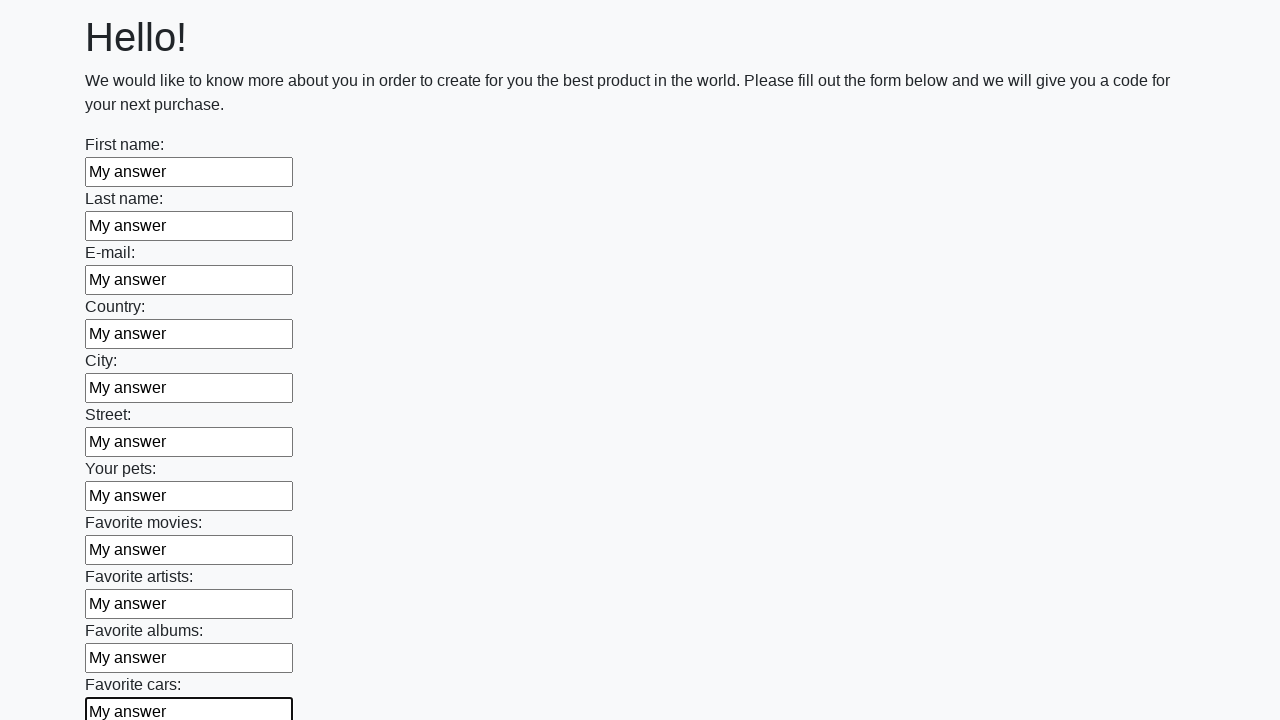

Filled an input field with 'My answer' on input >> nth=11
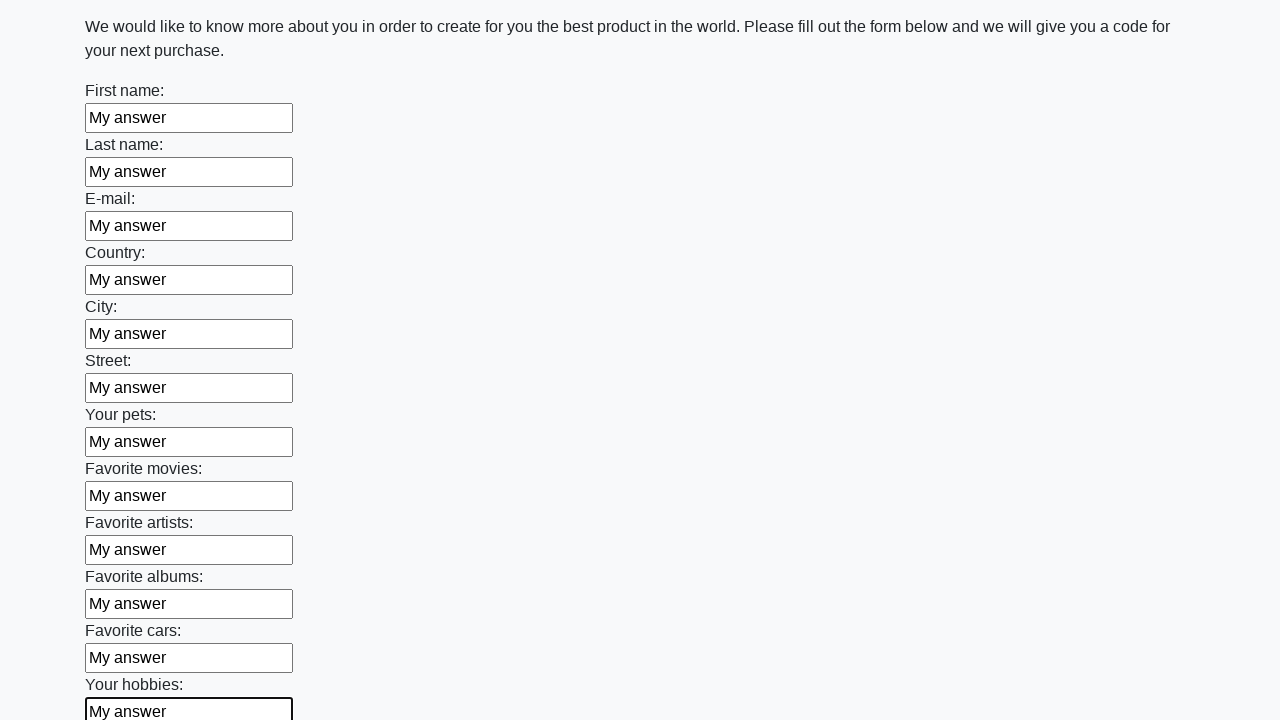

Filled an input field with 'My answer' on input >> nth=12
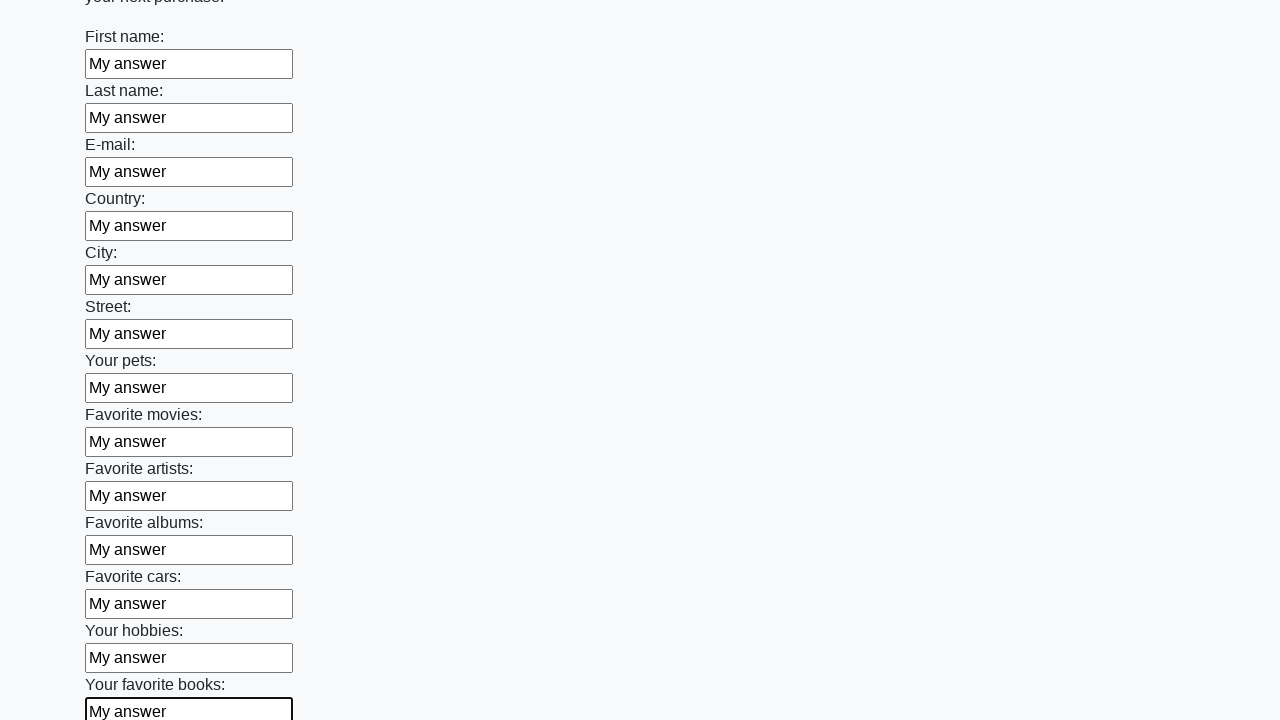

Filled an input field with 'My answer' on input >> nth=13
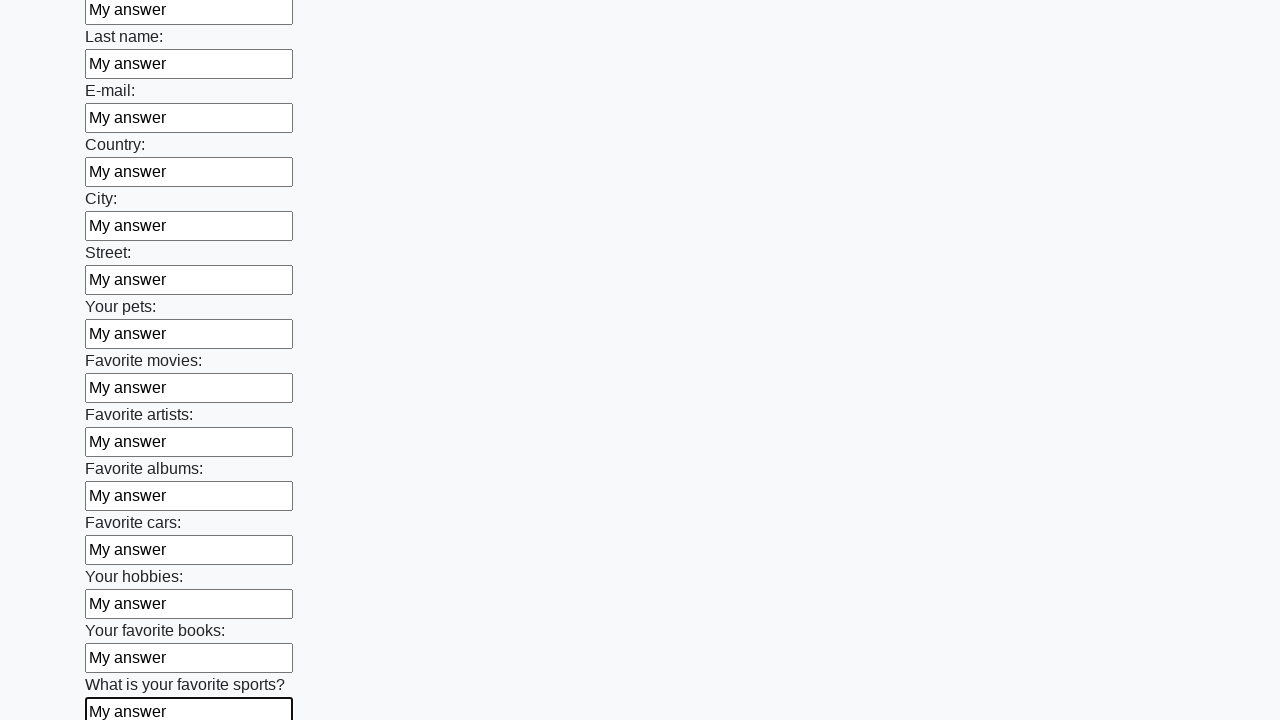

Filled an input field with 'My answer' on input >> nth=14
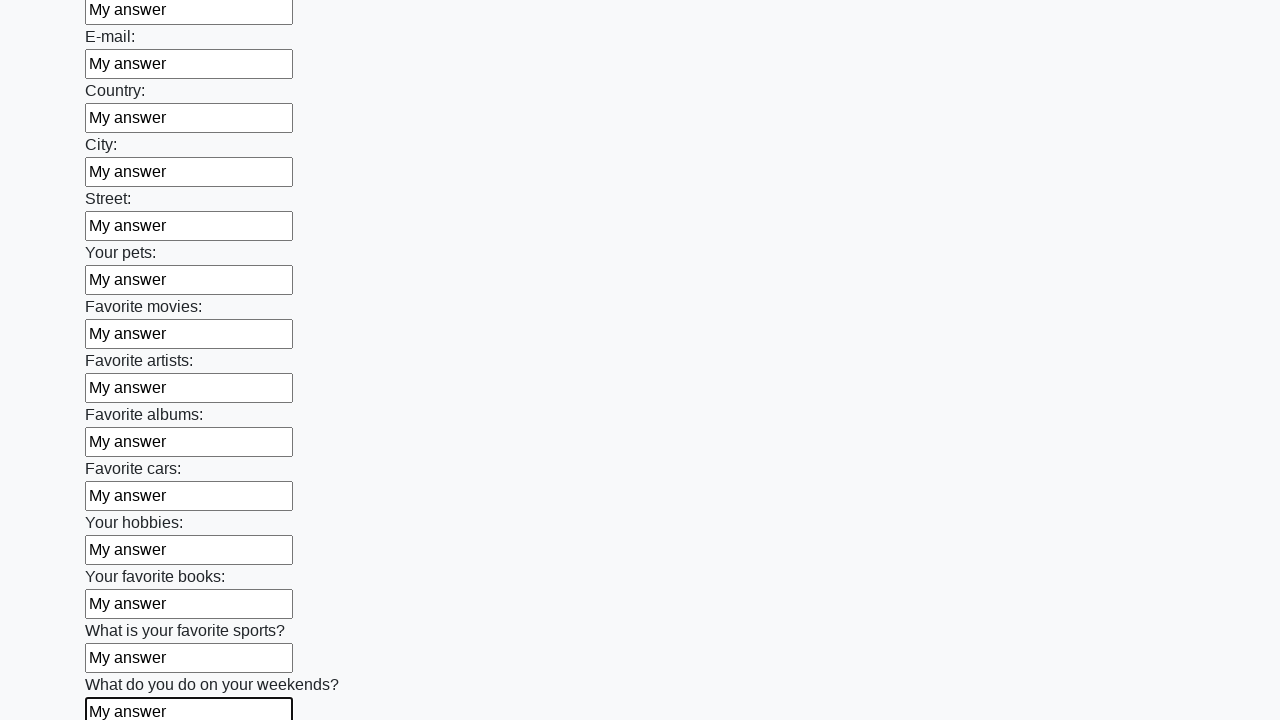

Filled an input field with 'My answer' on input >> nth=15
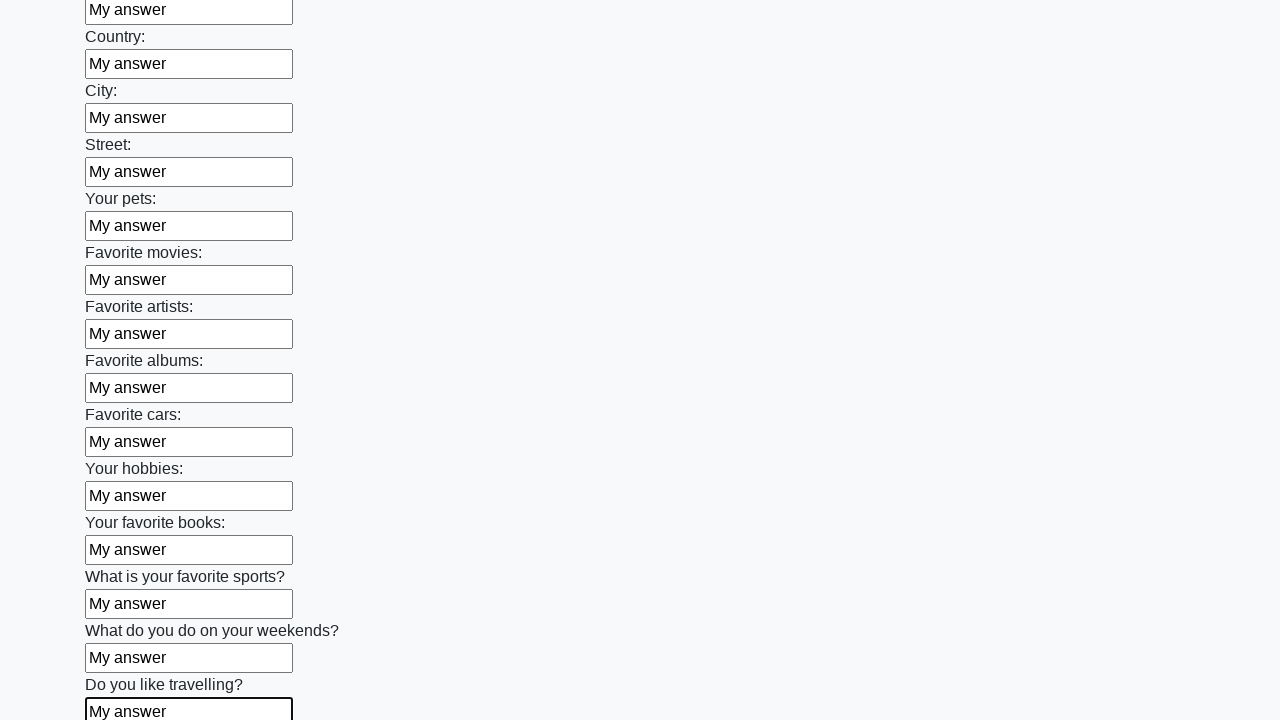

Filled an input field with 'My answer' on input >> nth=16
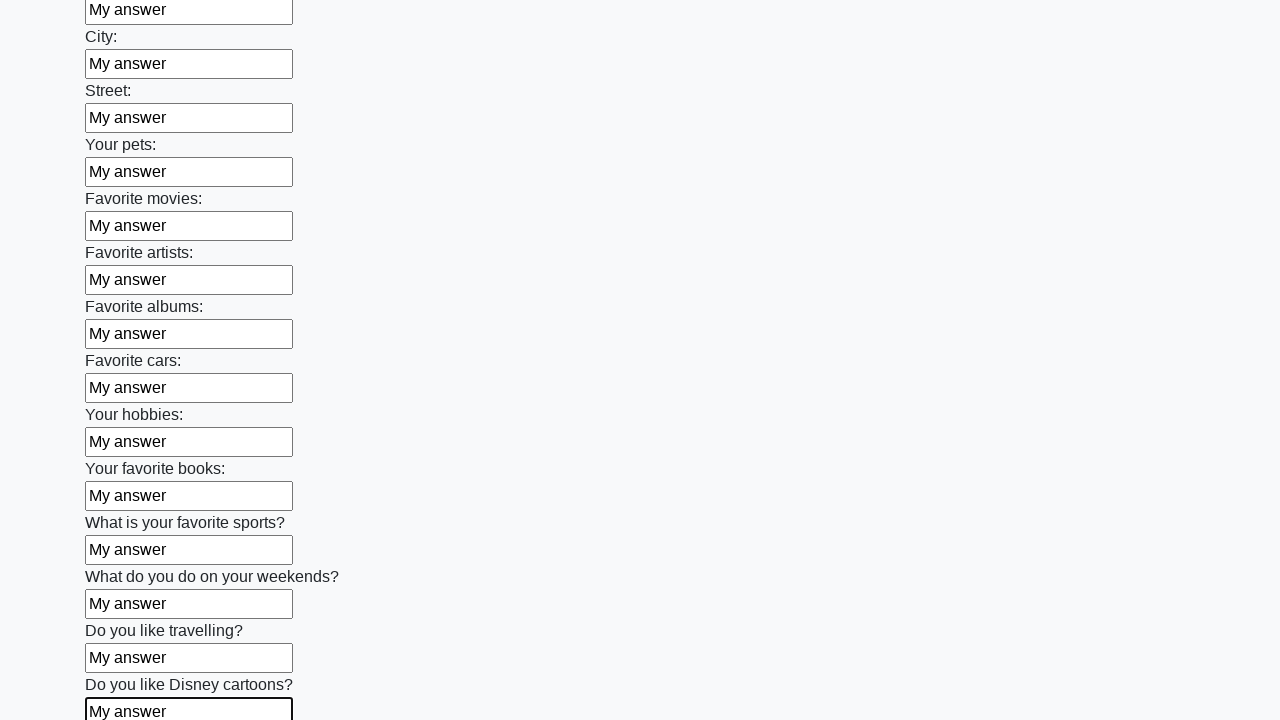

Filled an input field with 'My answer' on input >> nth=17
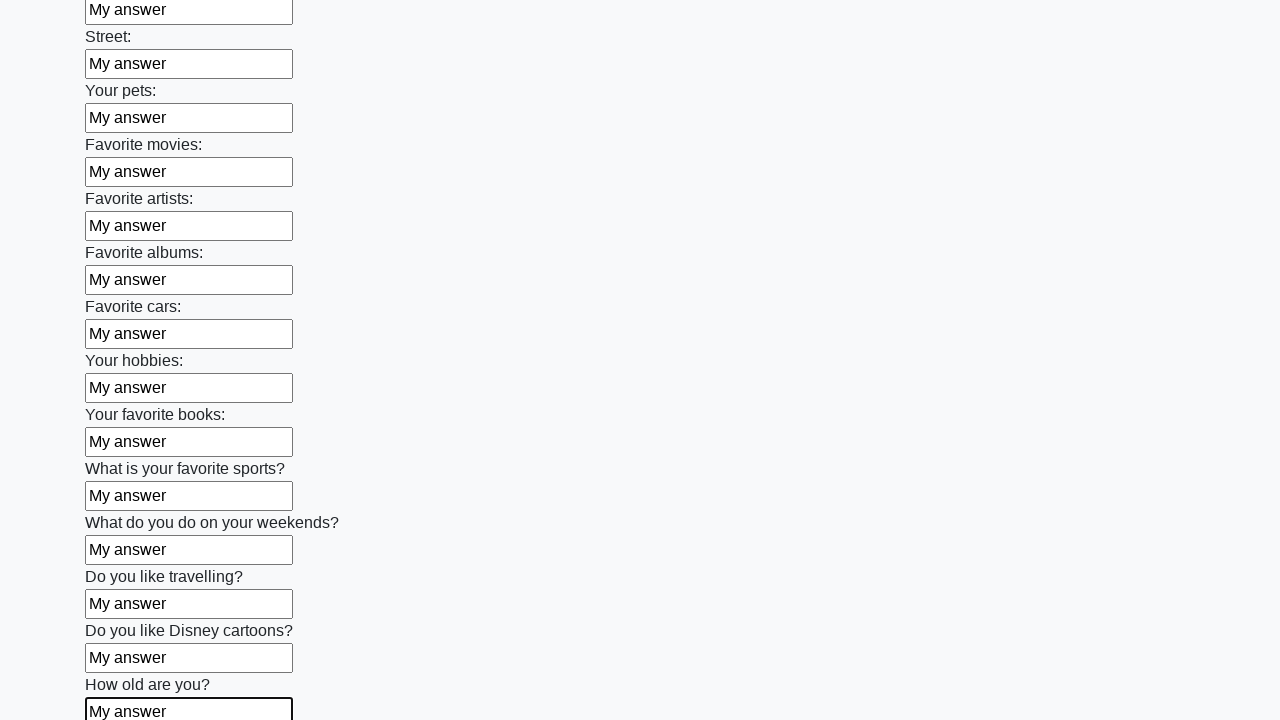

Filled an input field with 'My answer' on input >> nth=18
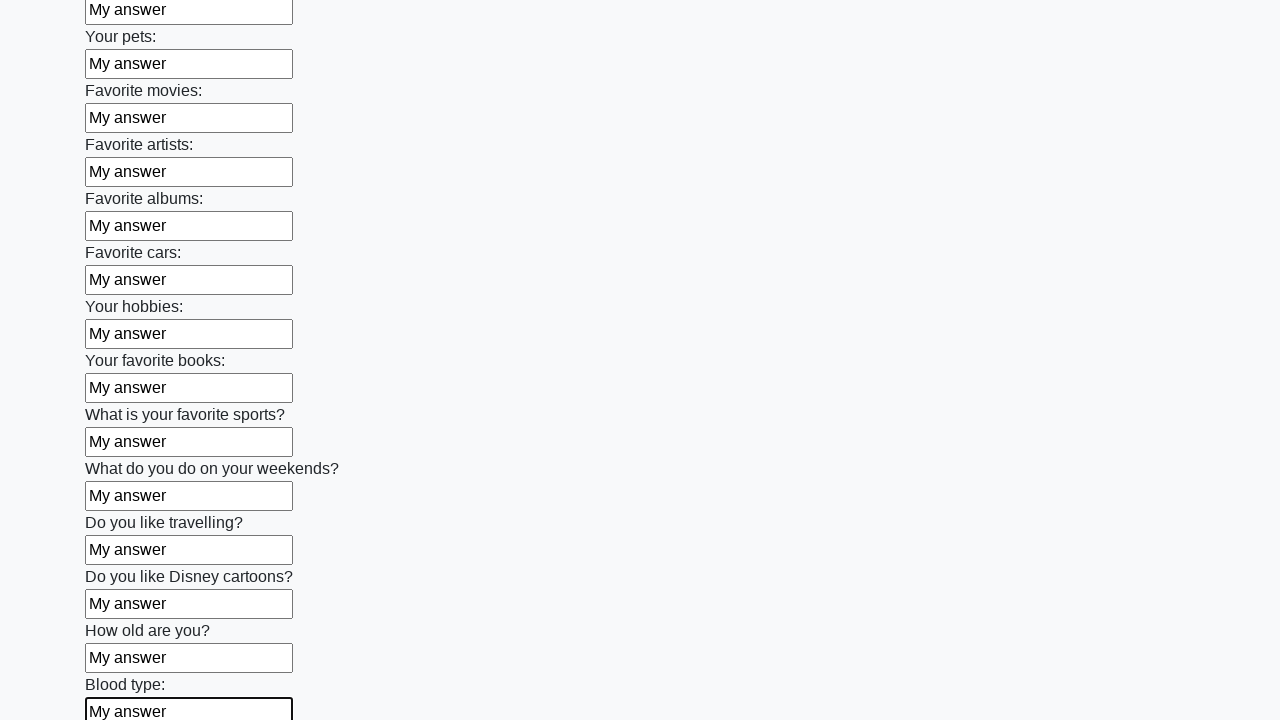

Filled an input field with 'My answer' on input >> nth=19
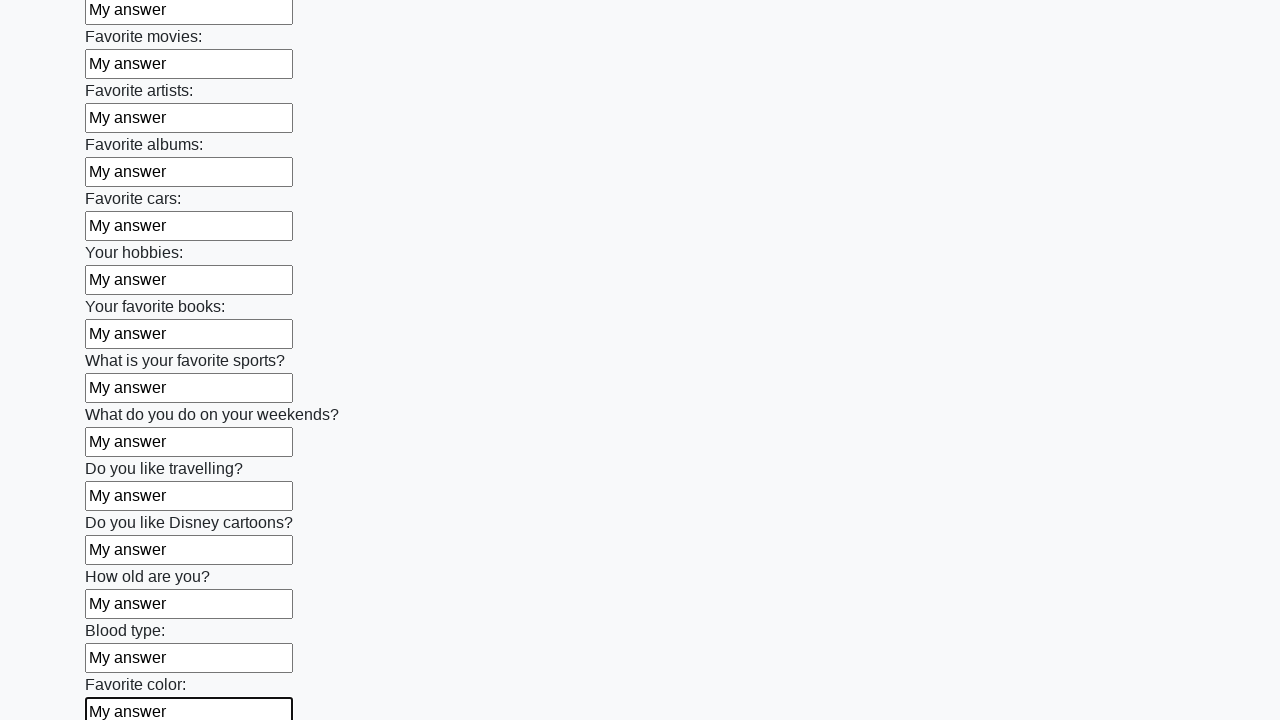

Filled an input field with 'My answer' on input >> nth=20
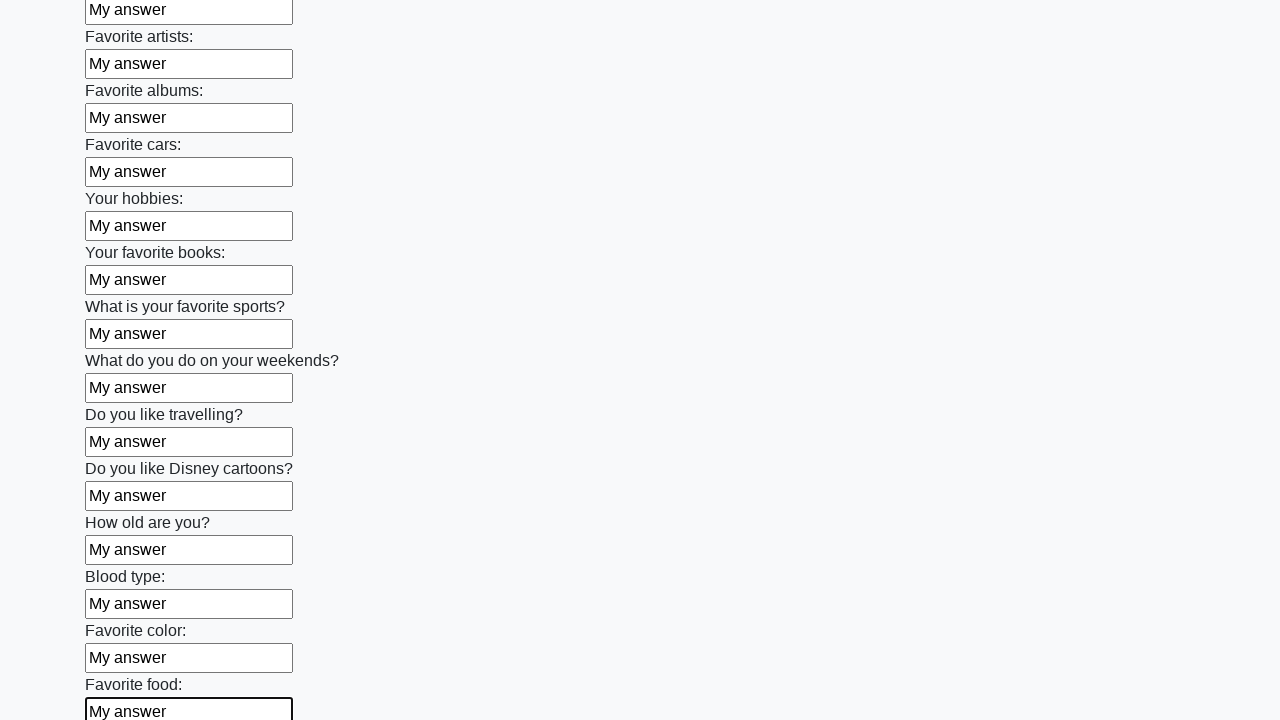

Filled an input field with 'My answer' on input >> nth=21
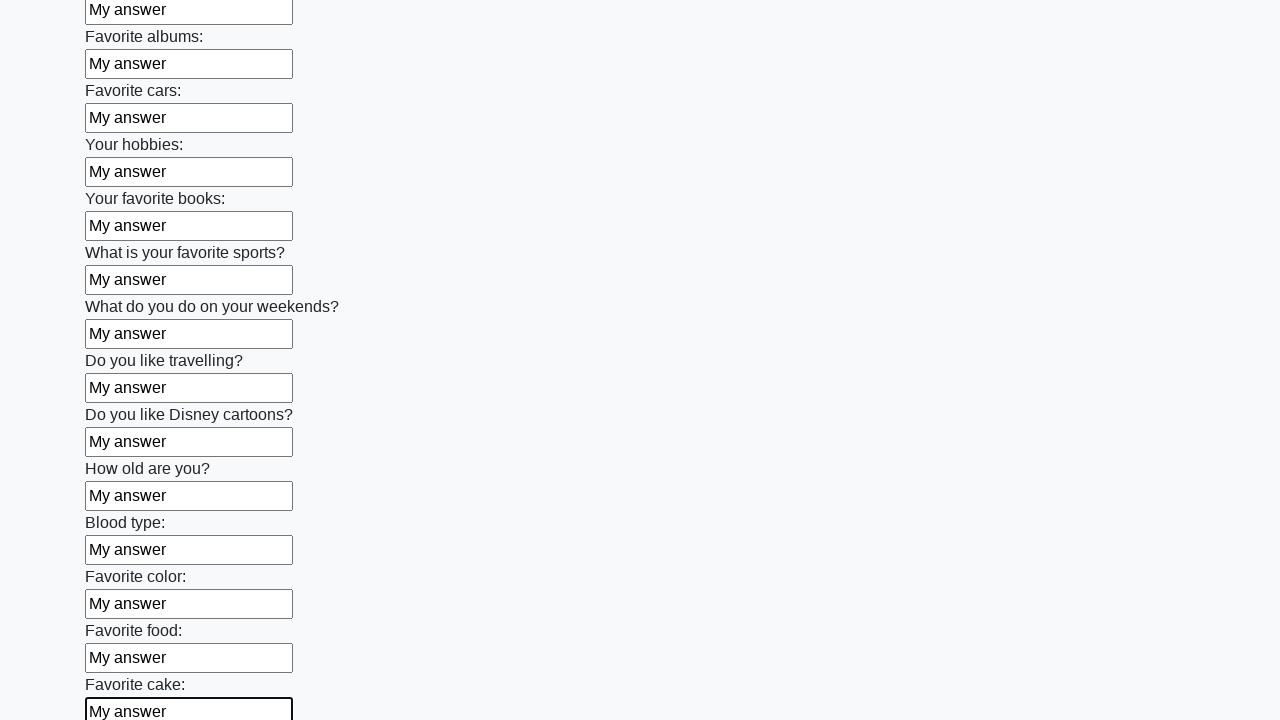

Filled an input field with 'My answer' on input >> nth=22
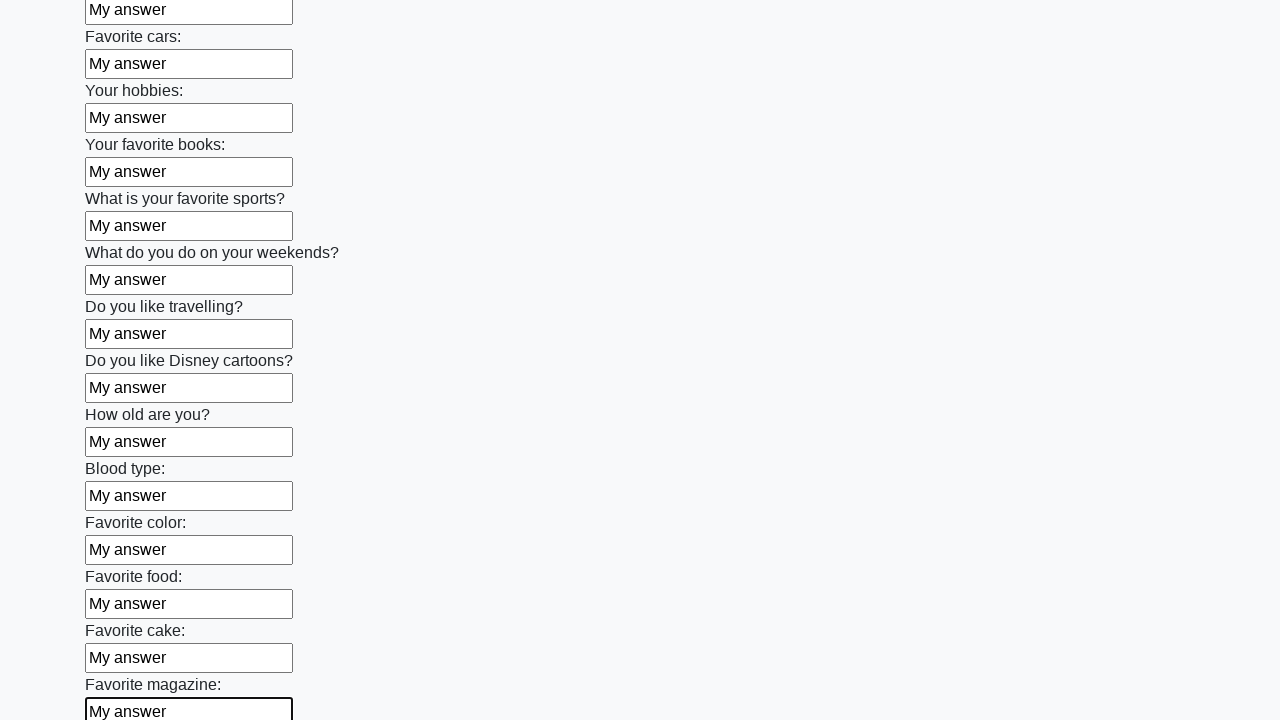

Filled an input field with 'My answer' on input >> nth=23
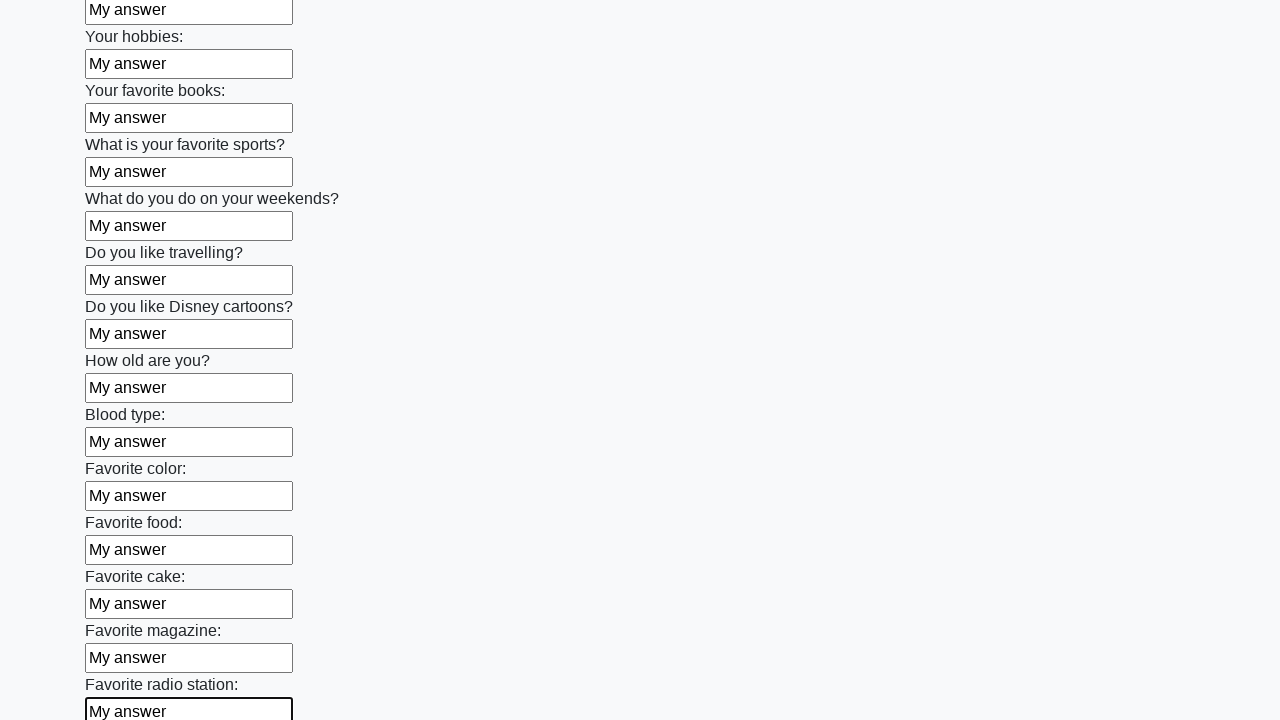

Filled an input field with 'My answer' on input >> nth=24
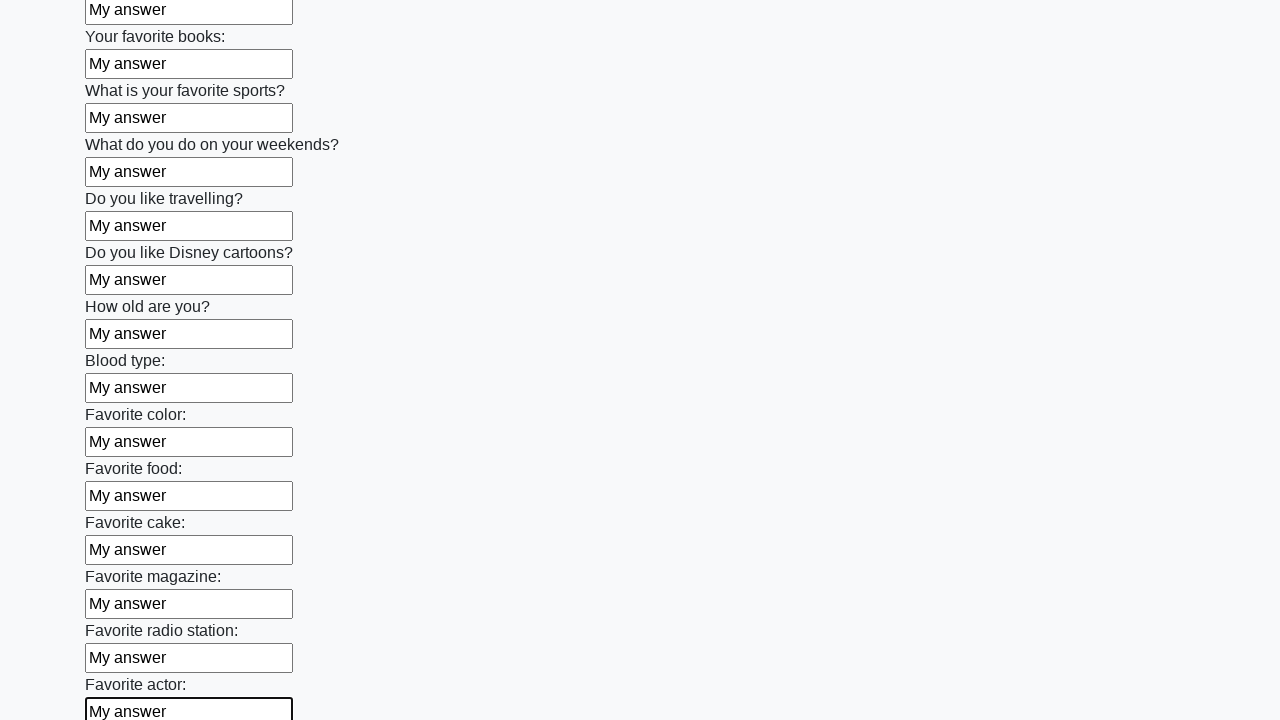

Filled an input field with 'My answer' on input >> nth=25
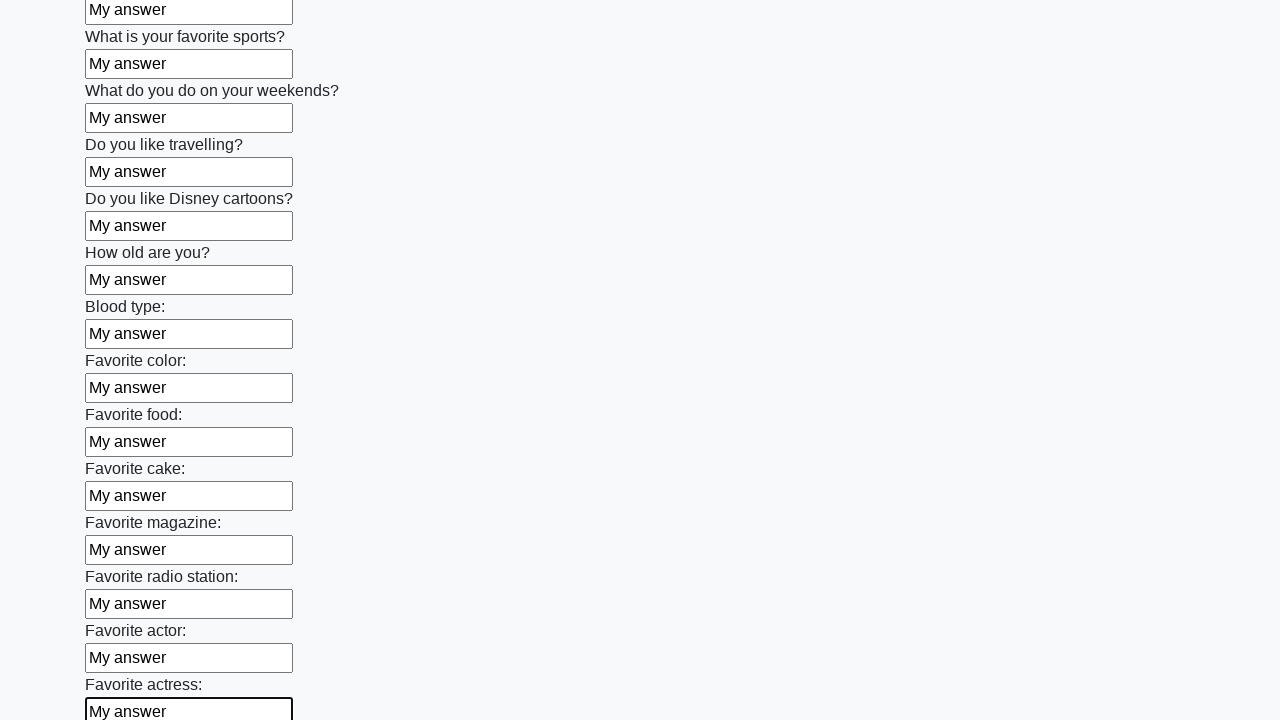

Filled an input field with 'My answer' on input >> nth=26
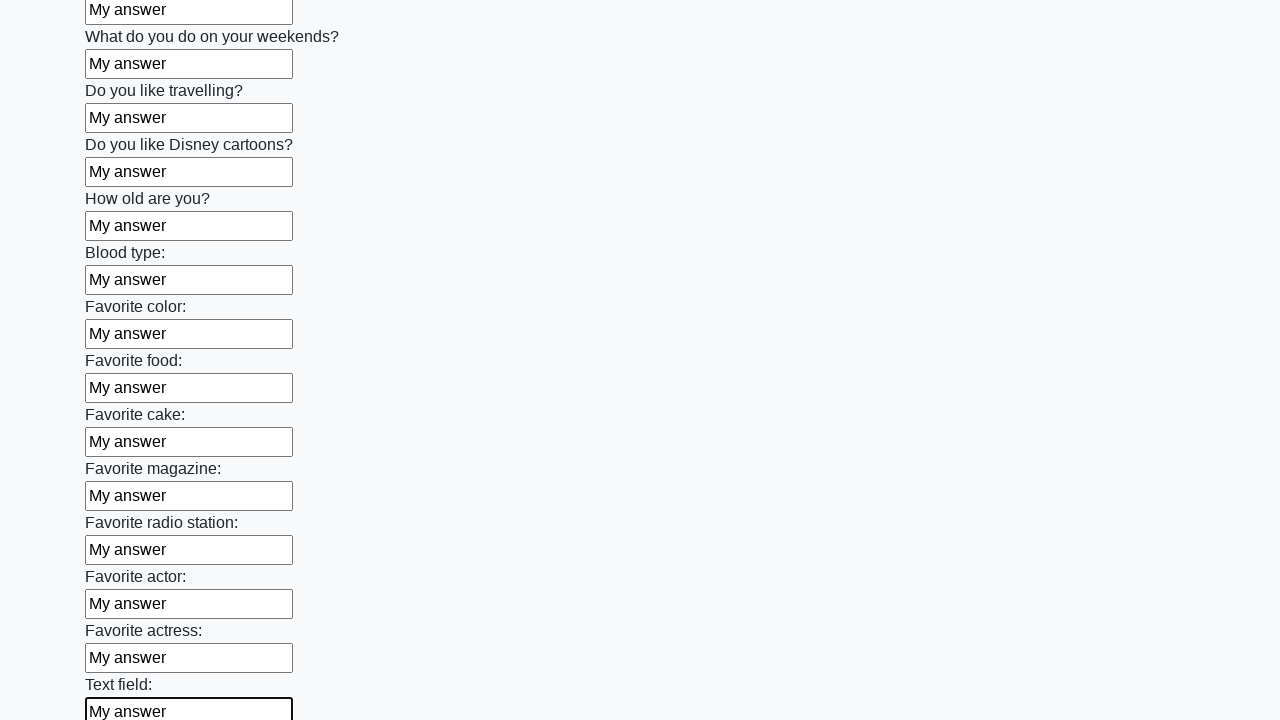

Filled an input field with 'My answer' on input >> nth=27
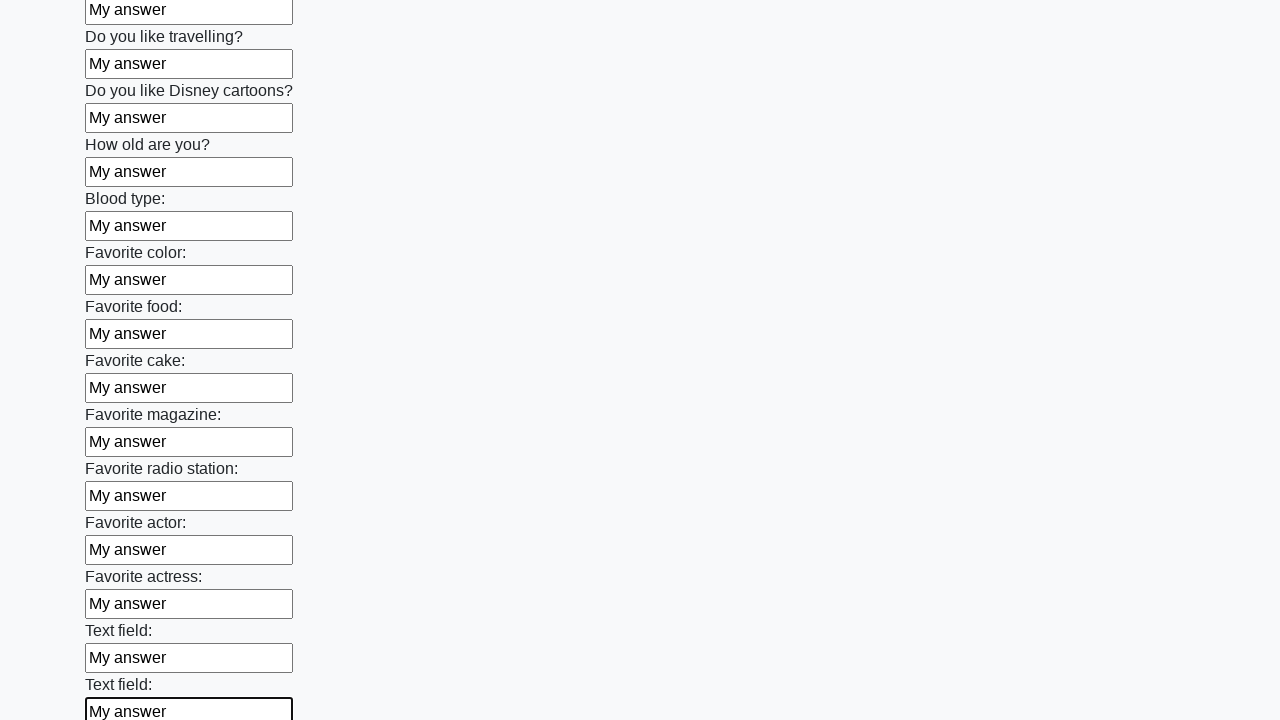

Filled an input field with 'My answer' on input >> nth=28
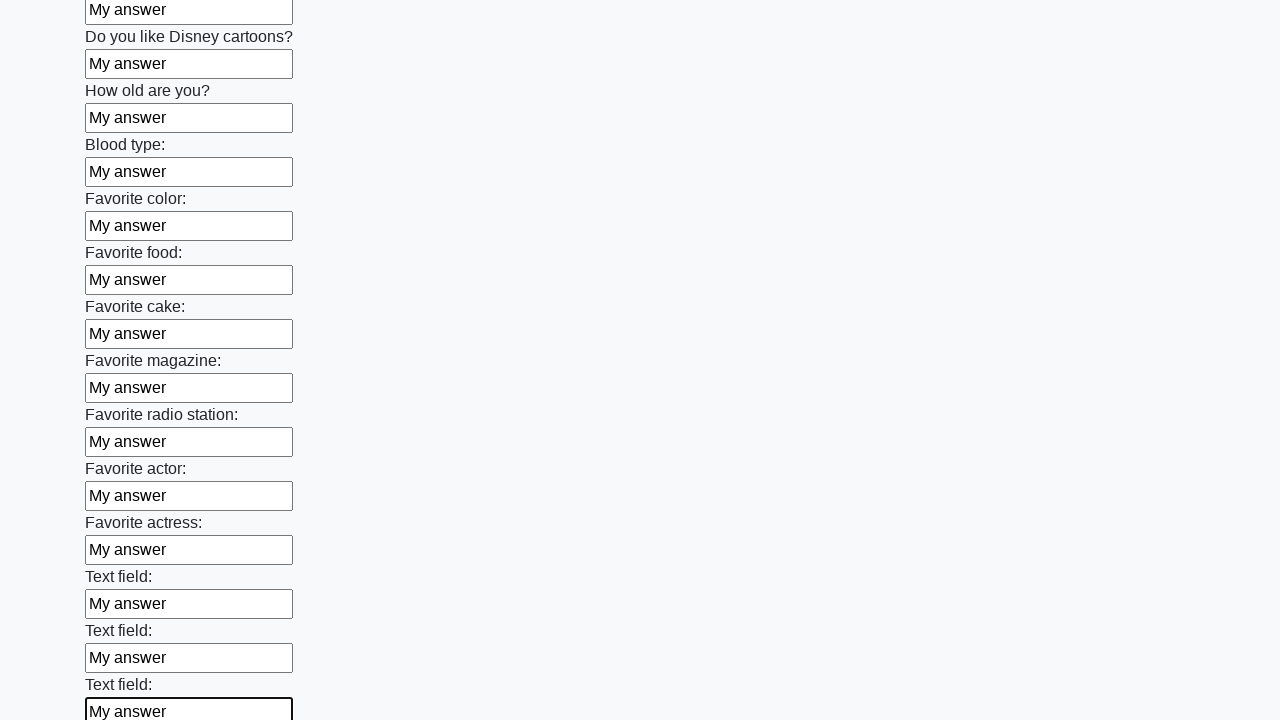

Filled an input field with 'My answer' on input >> nth=29
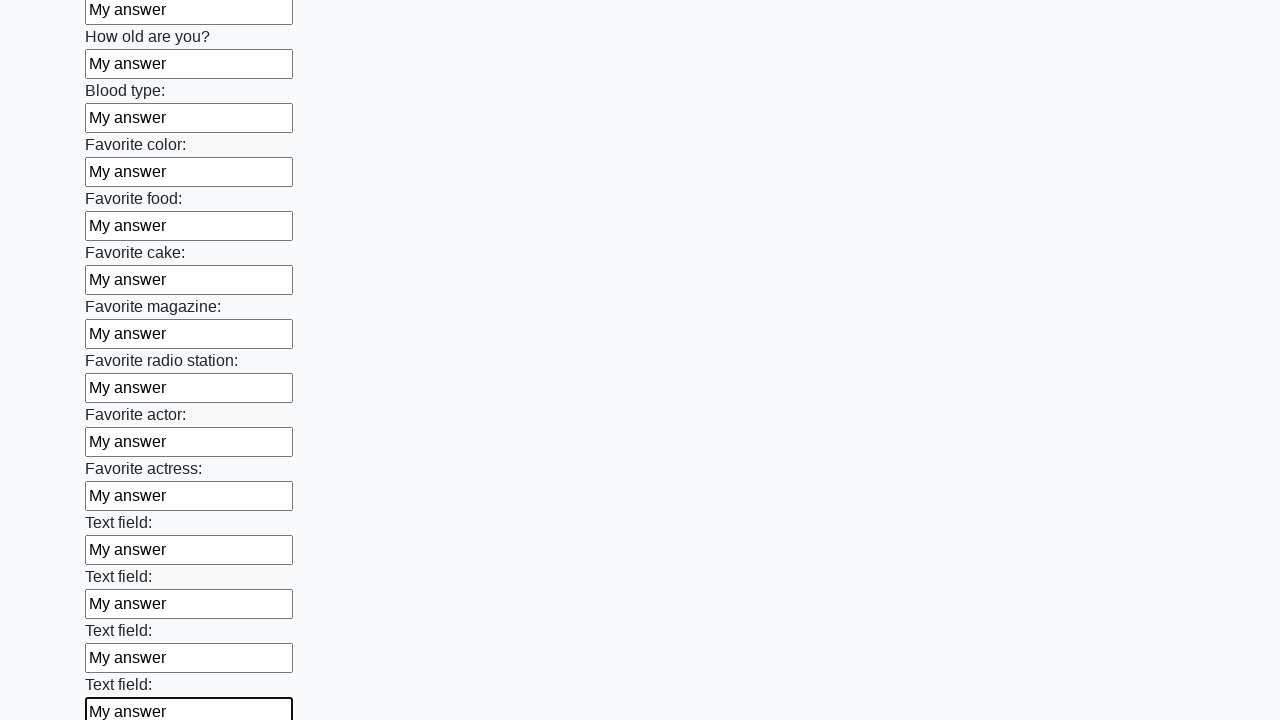

Filled an input field with 'My answer' on input >> nth=30
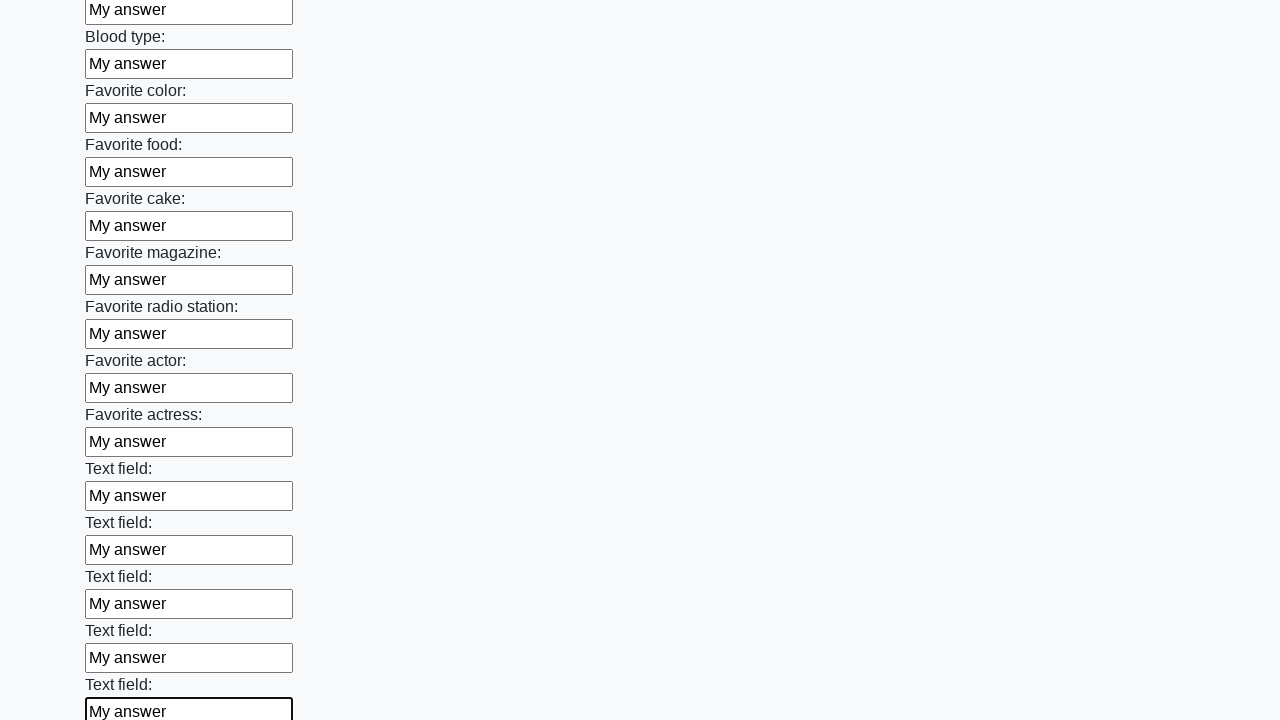

Filled an input field with 'My answer' on input >> nth=31
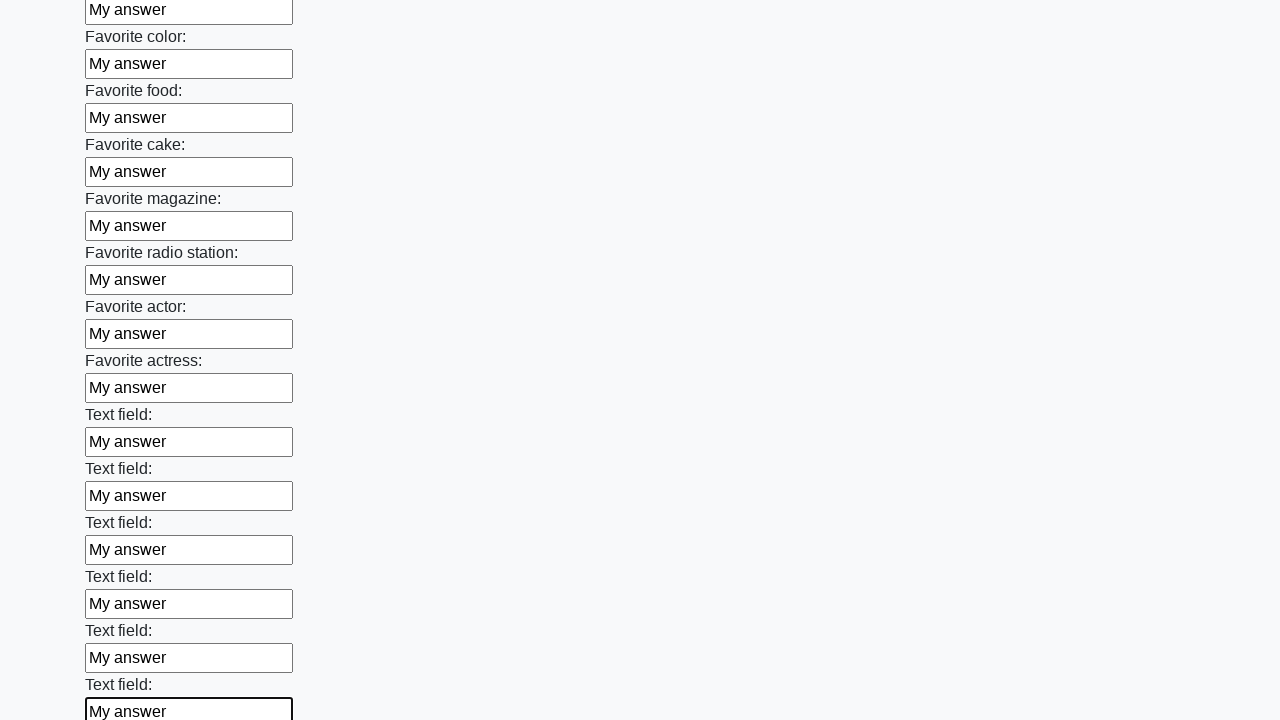

Filled an input field with 'My answer' on input >> nth=32
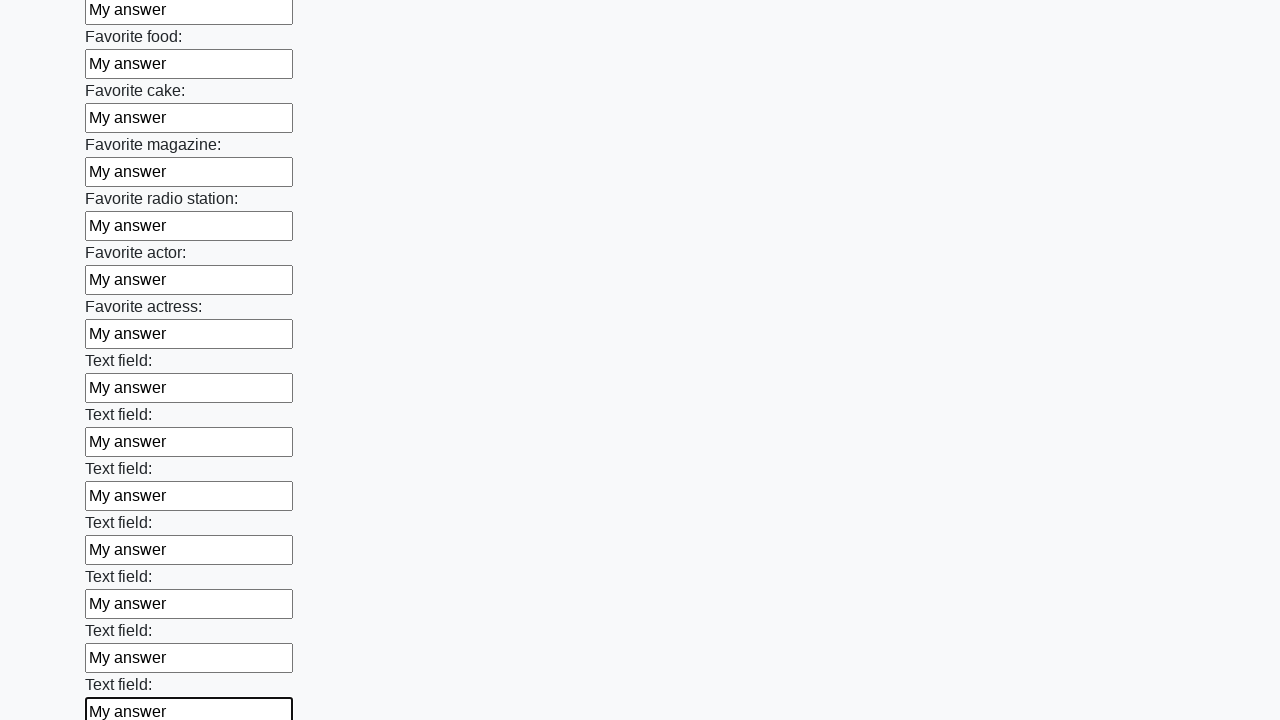

Filled an input field with 'My answer' on input >> nth=33
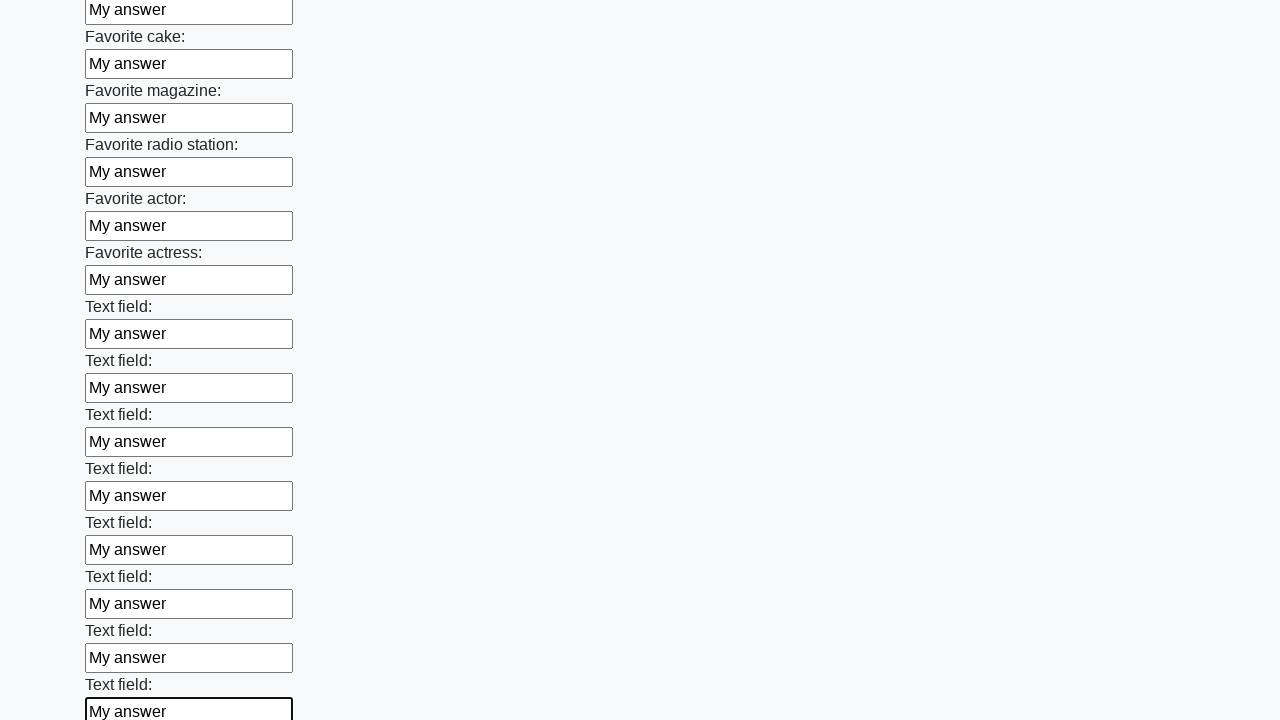

Filled an input field with 'My answer' on input >> nth=34
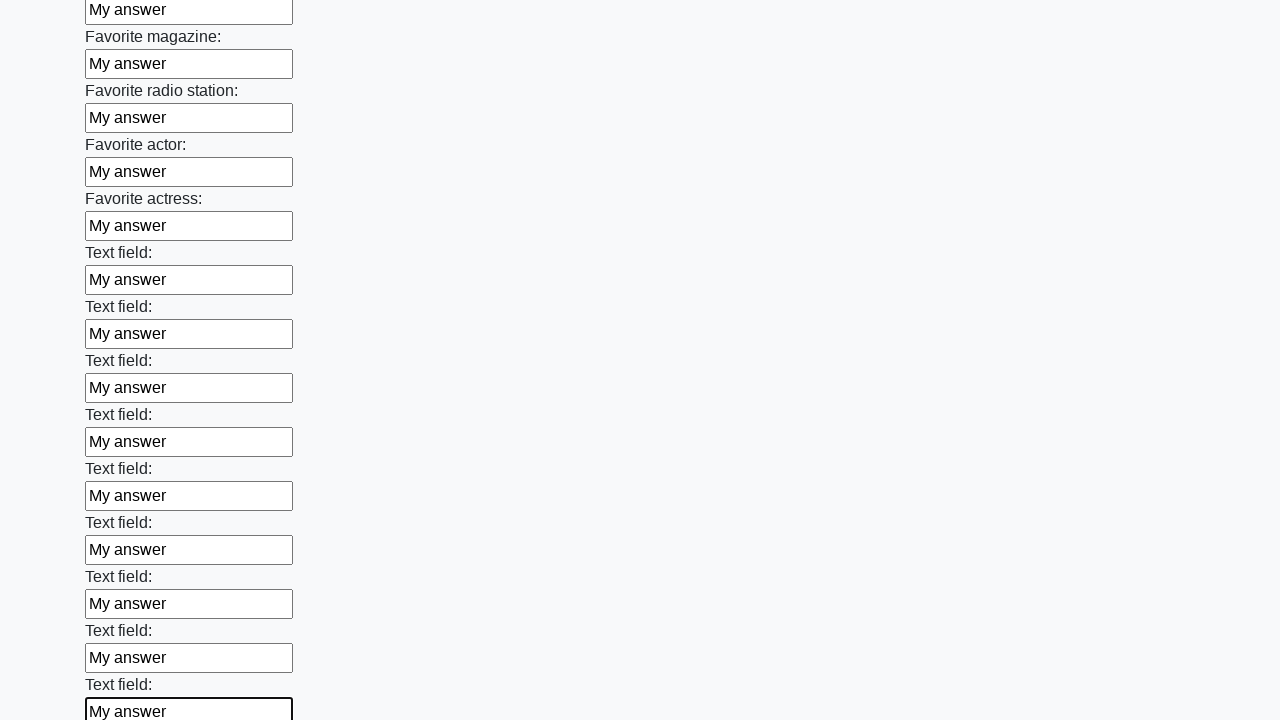

Filled an input field with 'My answer' on input >> nth=35
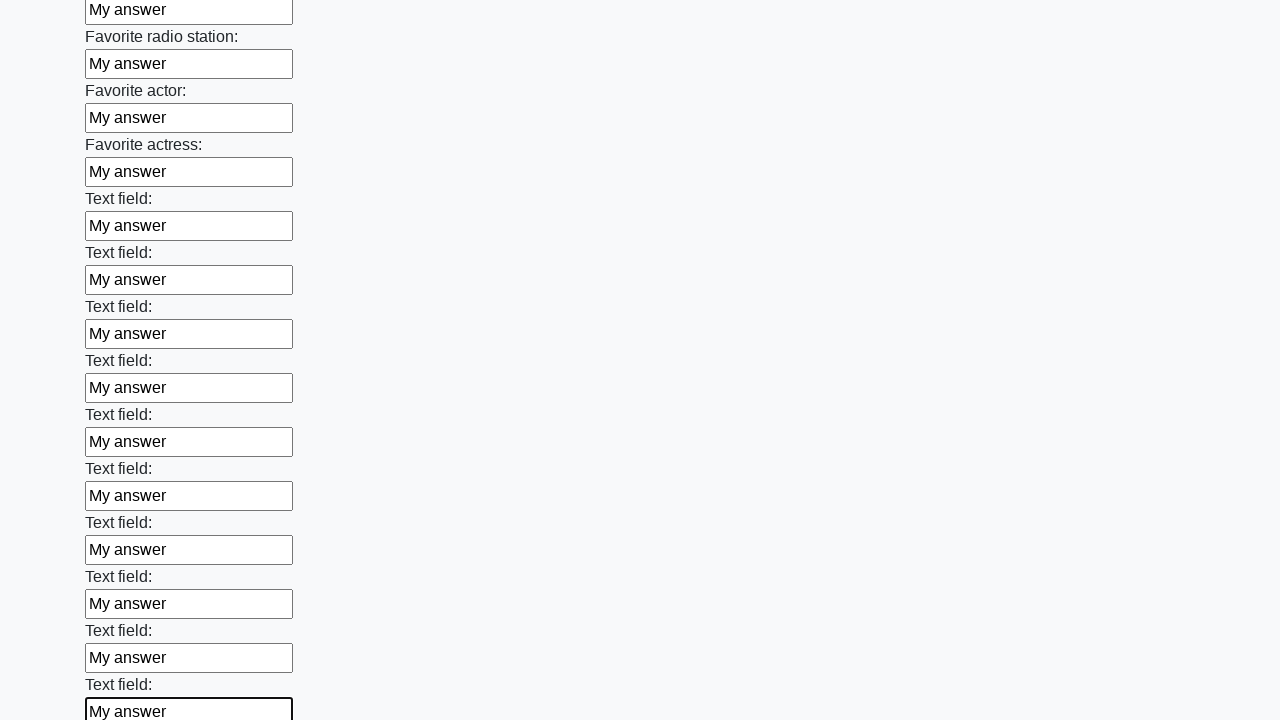

Filled an input field with 'My answer' on input >> nth=36
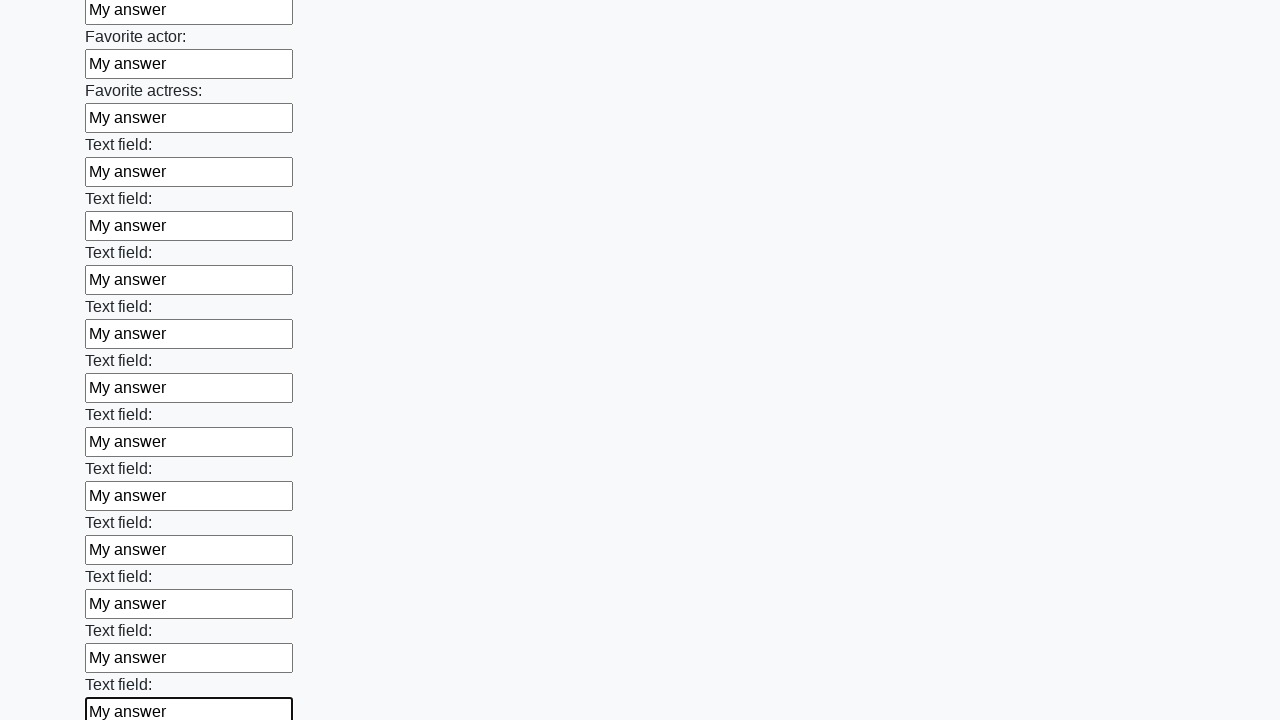

Filled an input field with 'My answer' on input >> nth=37
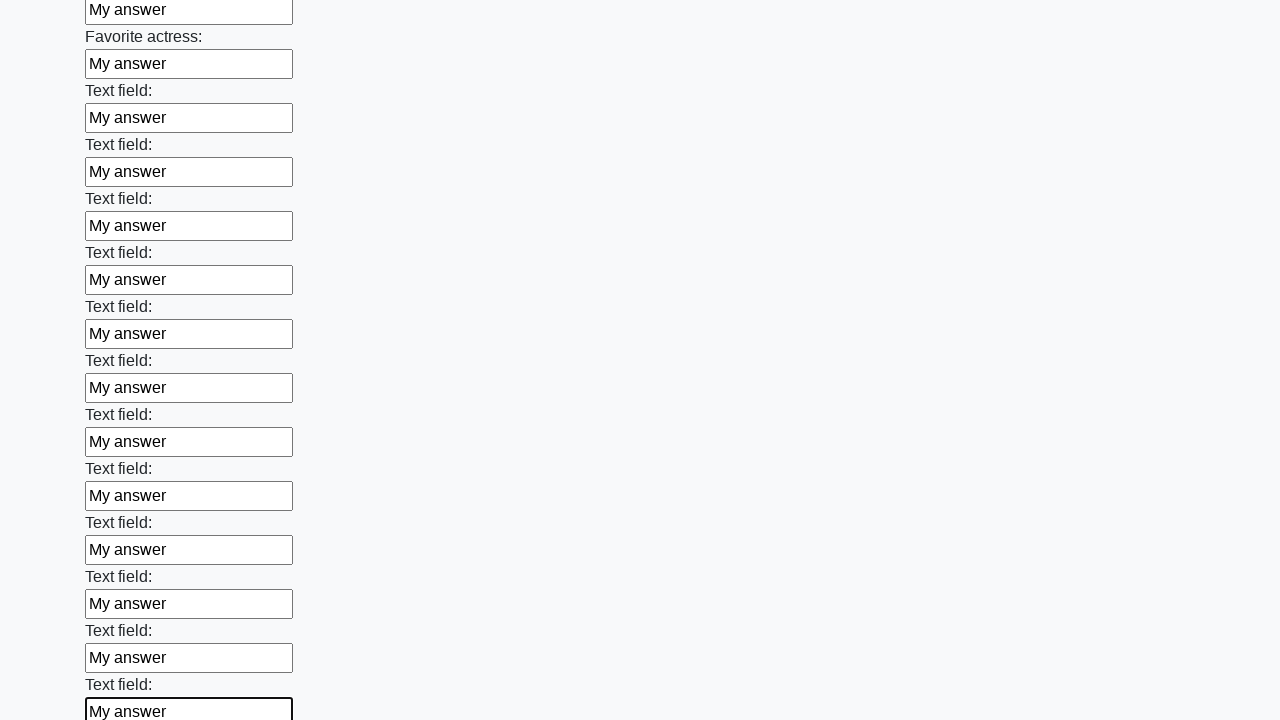

Filled an input field with 'My answer' on input >> nth=38
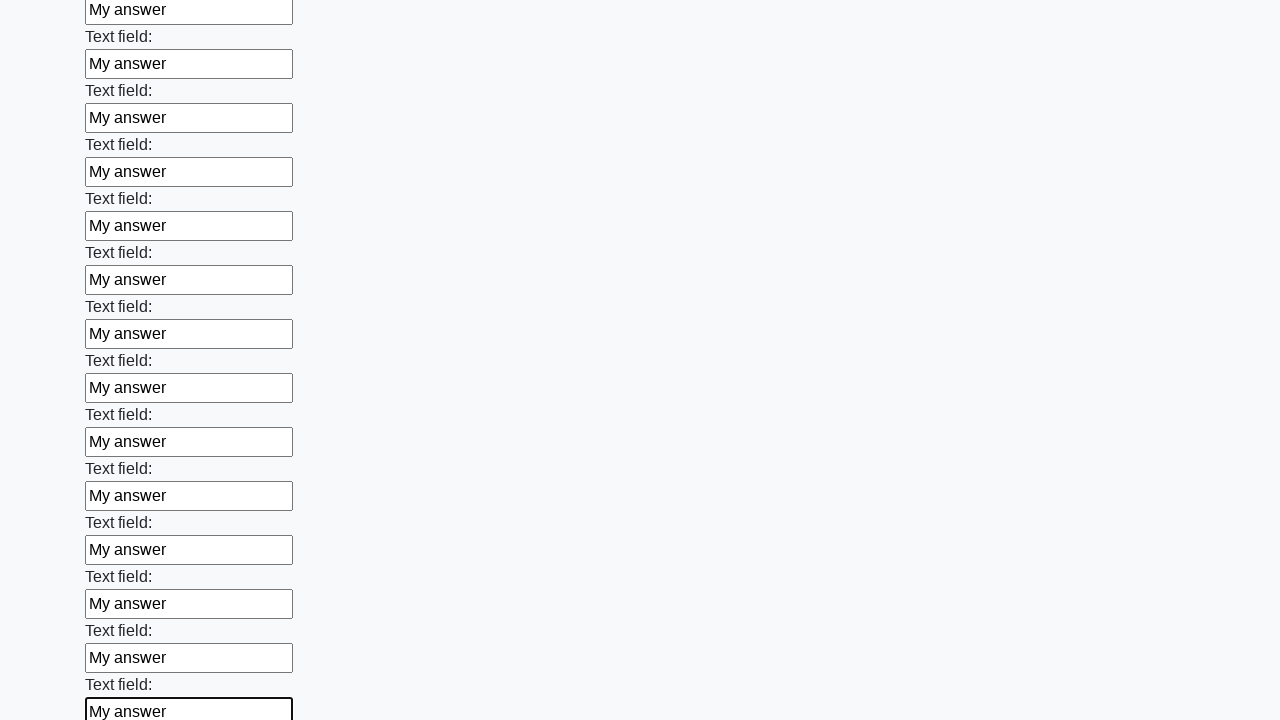

Filled an input field with 'My answer' on input >> nth=39
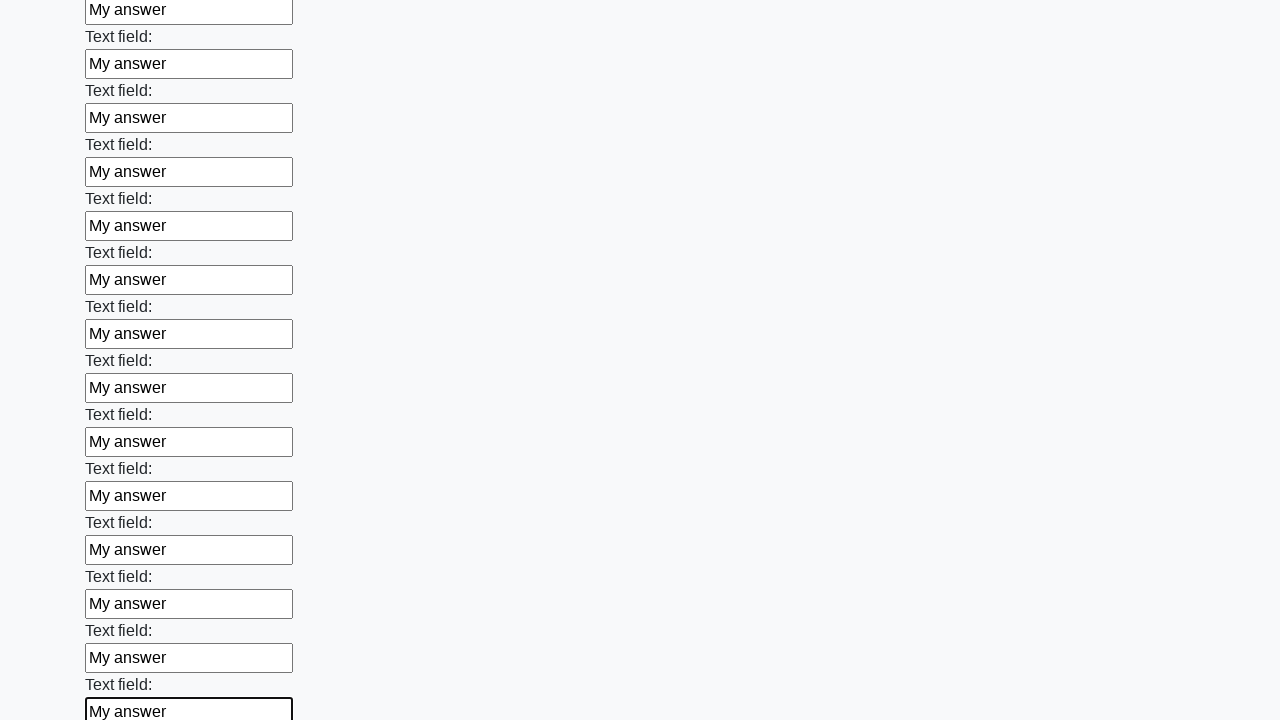

Filled an input field with 'My answer' on input >> nth=40
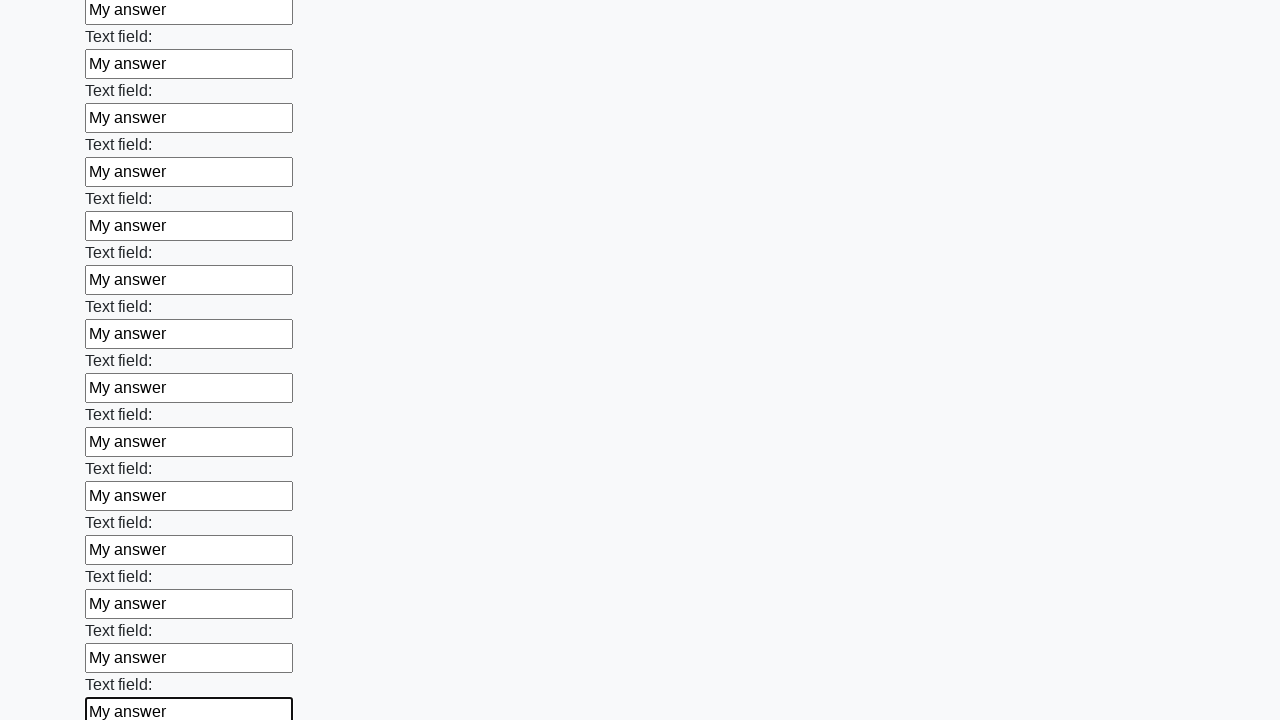

Filled an input field with 'My answer' on input >> nth=41
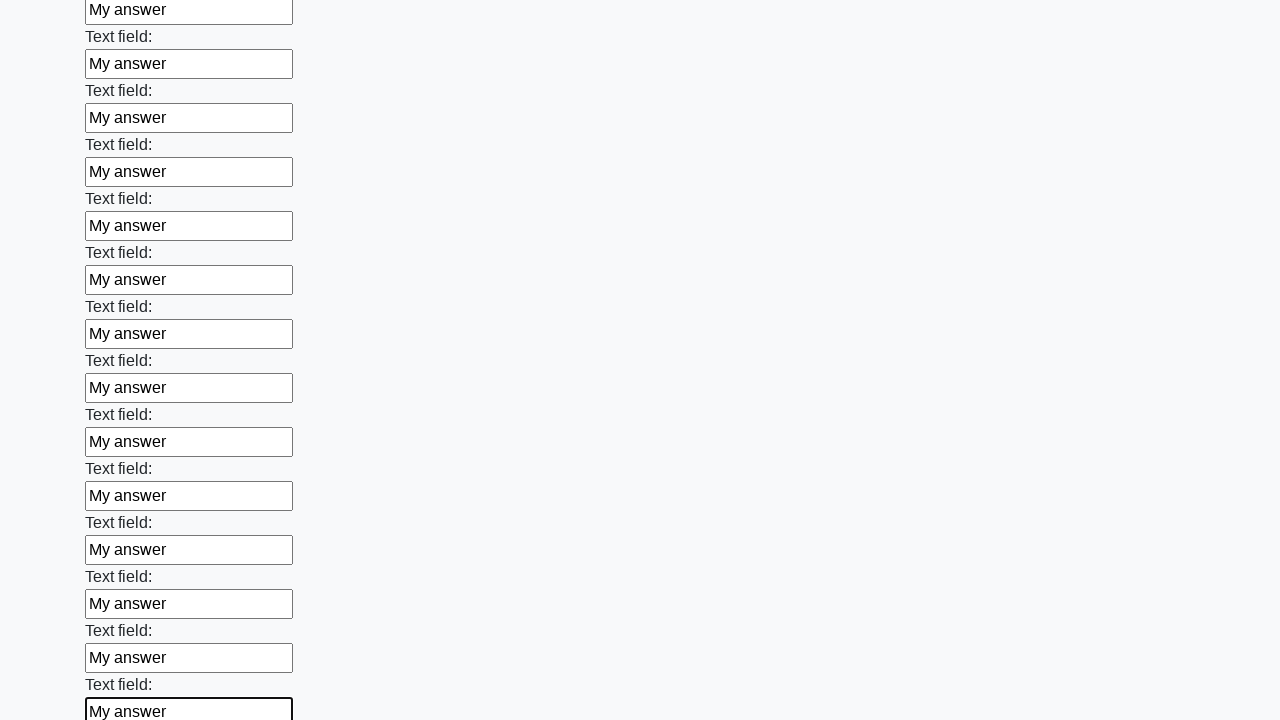

Filled an input field with 'My answer' on input >> nth=42
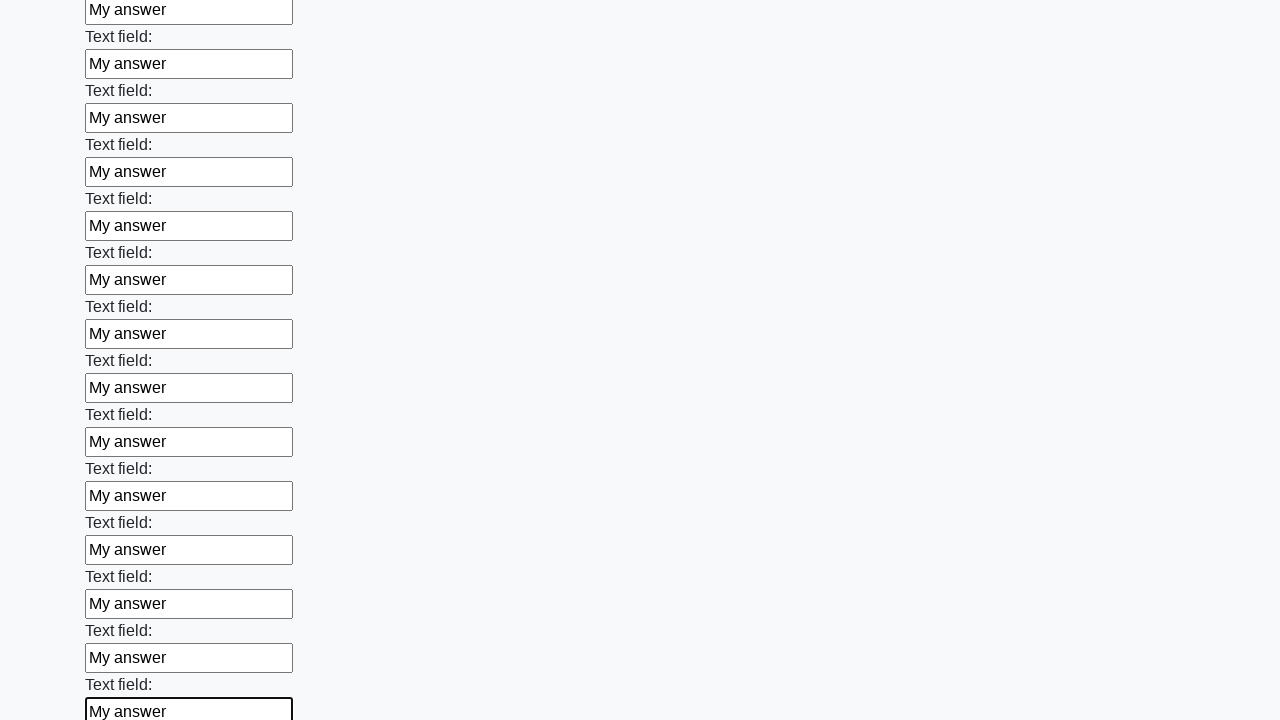

Filled an input field with 'My answer' on input >> nth=43
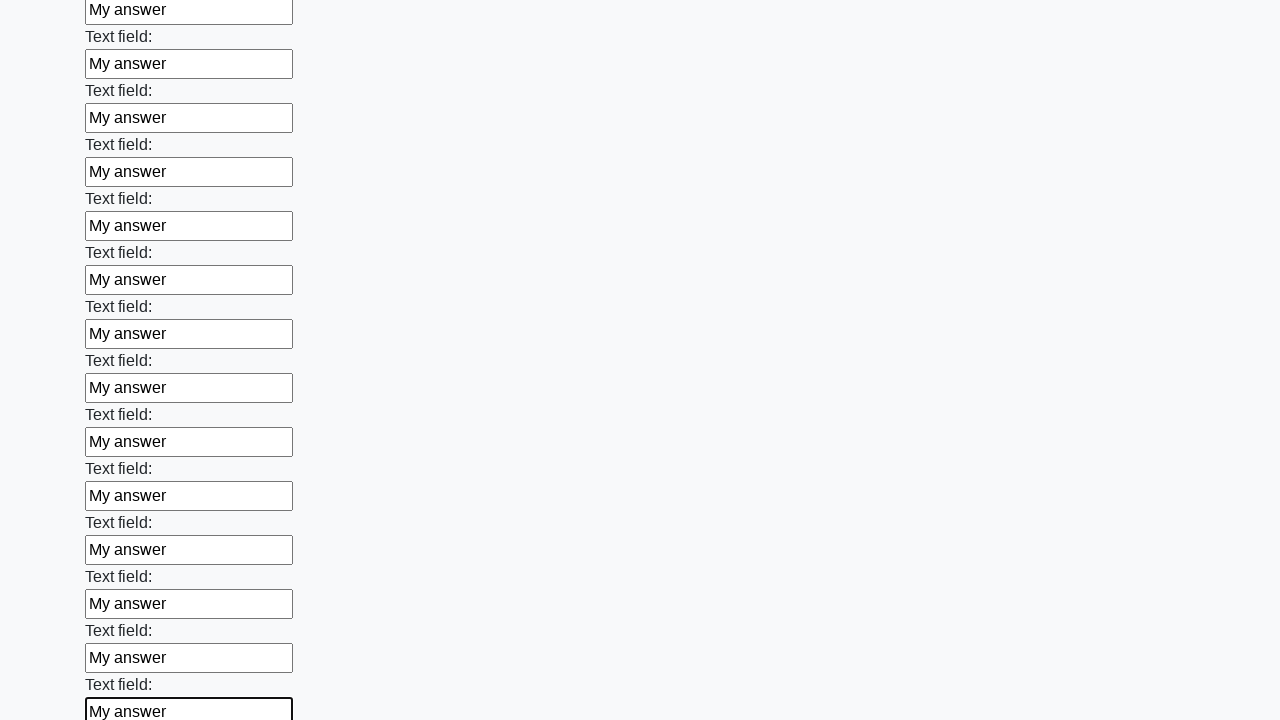

Filled an input field with 'My answer' on input >> nth=44
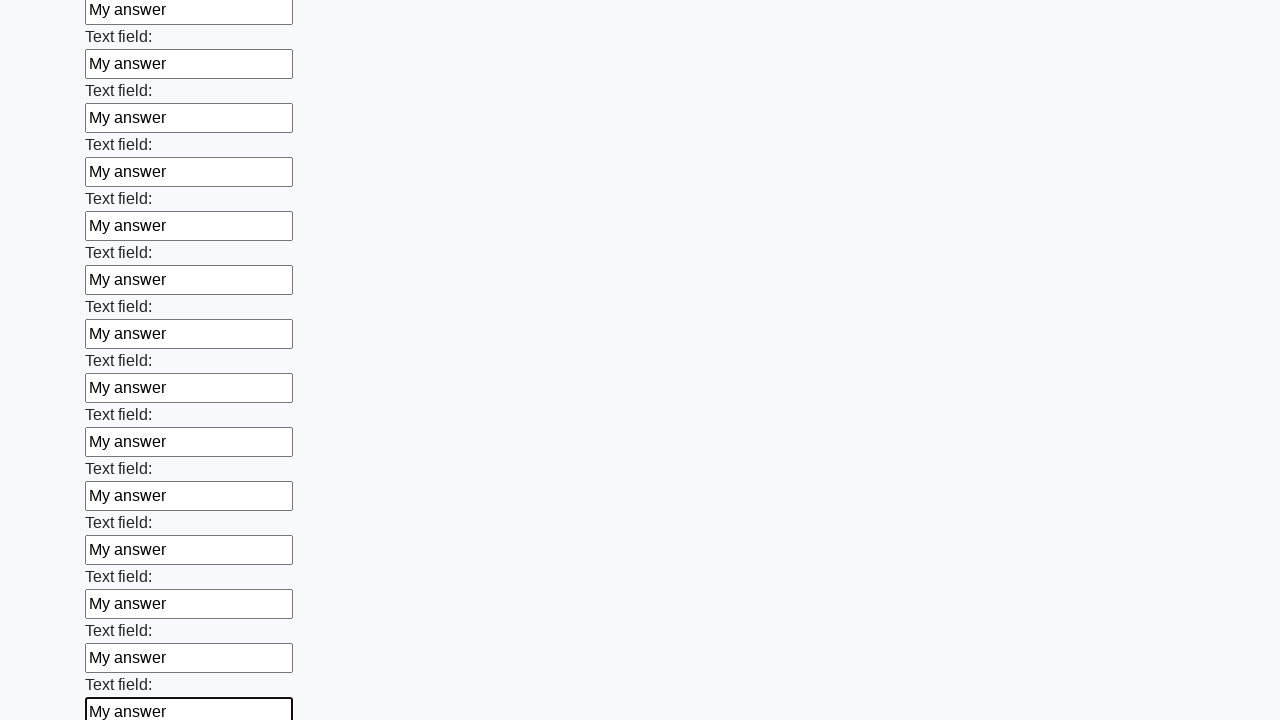

Filled an input field with 'My answer' on input >> nth=45
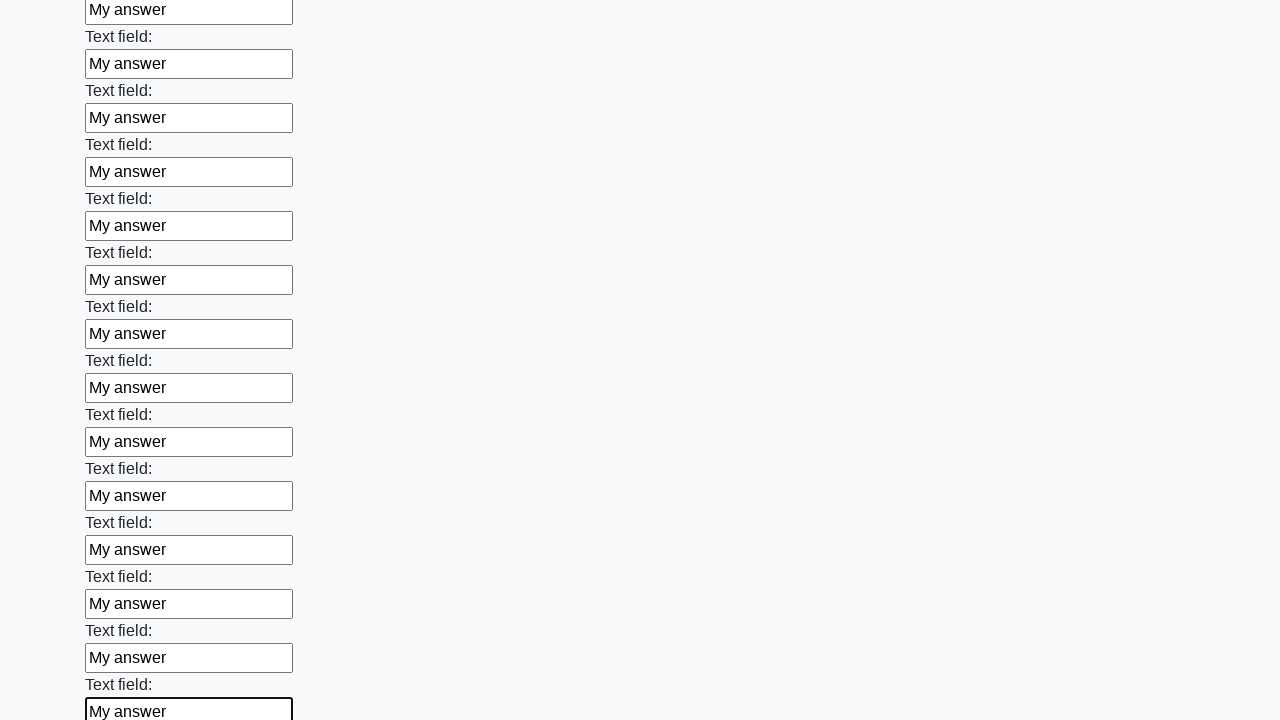

Filled an input field with 'My answer' on input >> nth=46
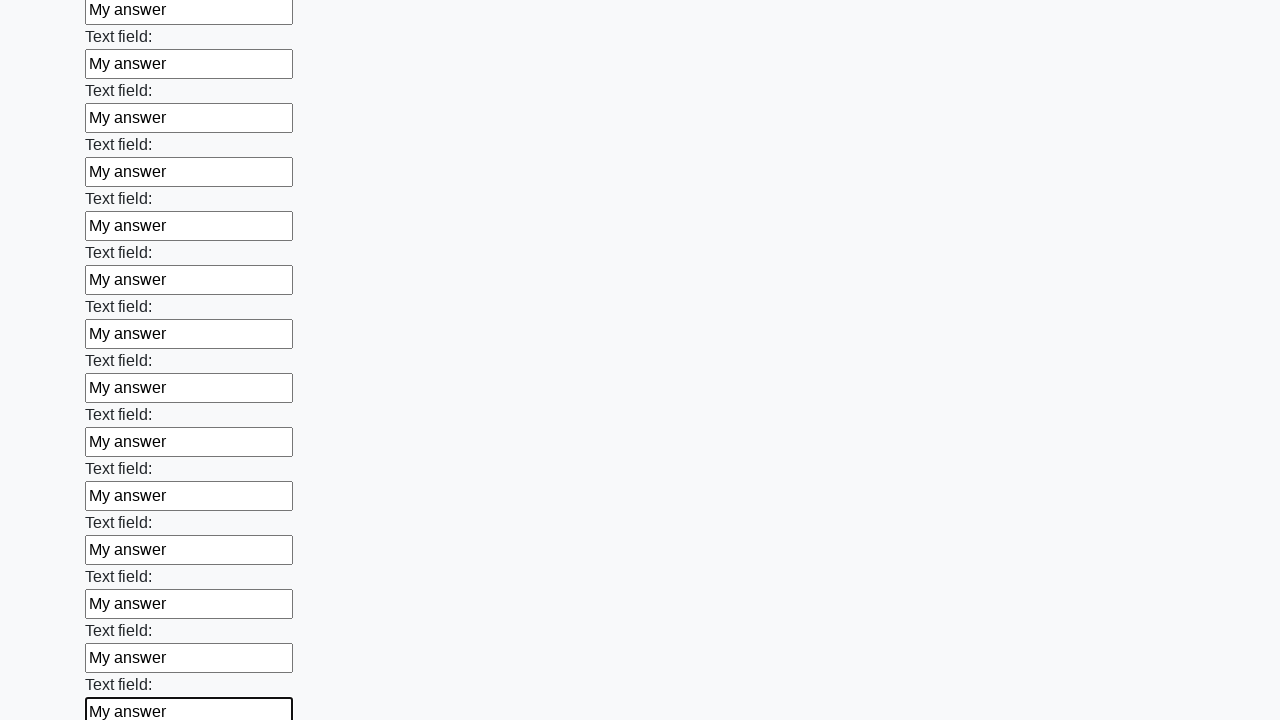

Filled an input field with 'My answer' on input >> nth=47
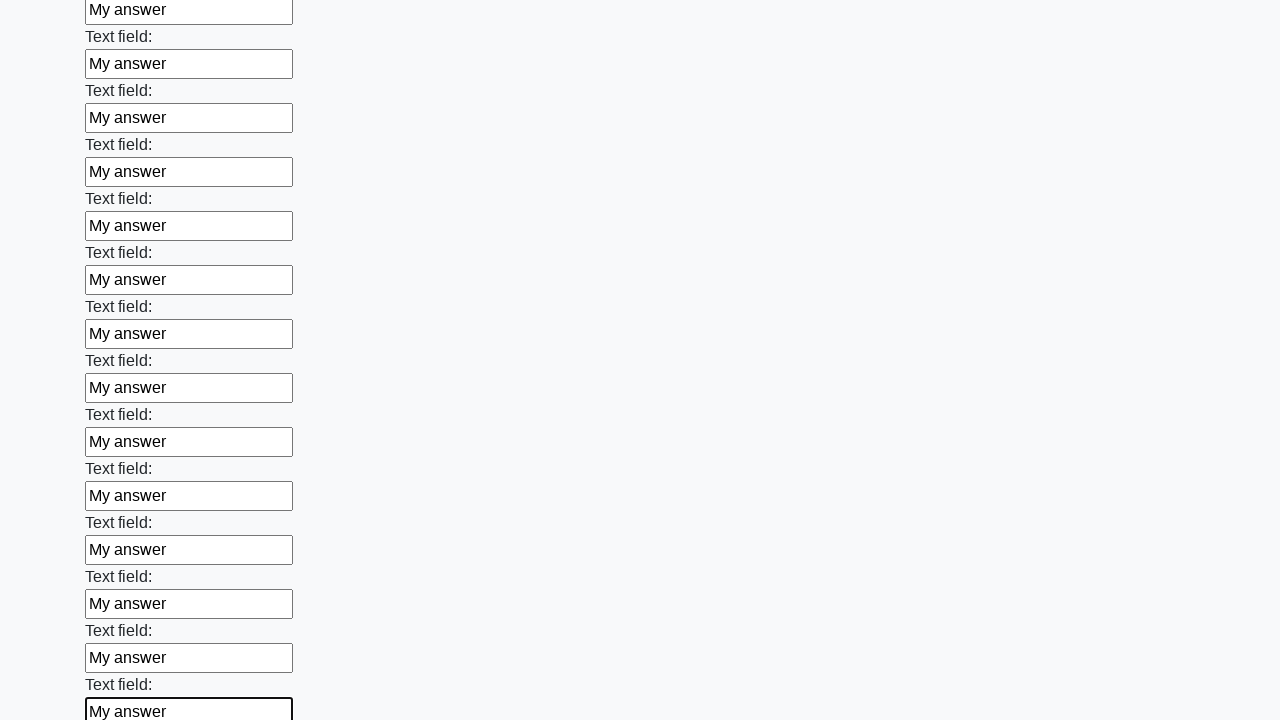

Filled an input field with 'My answer' on input >> nth=48
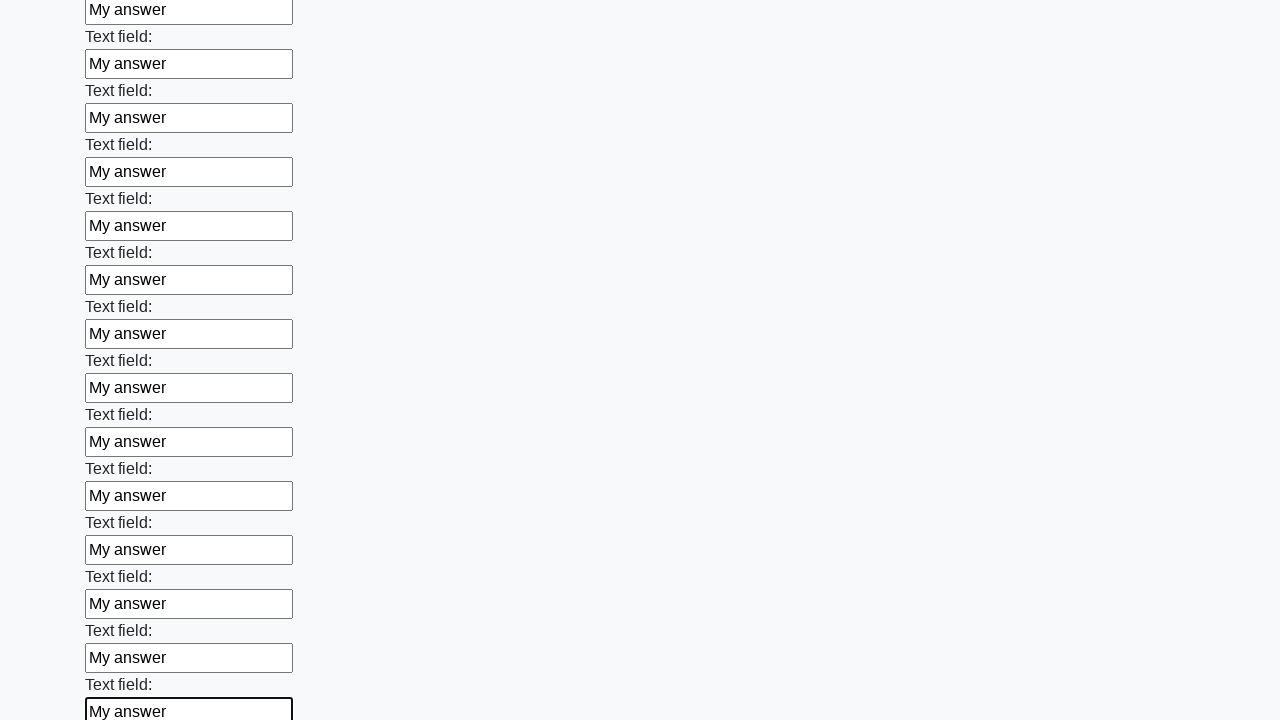

Filled an input field with 'My answer' on input >> nth=49
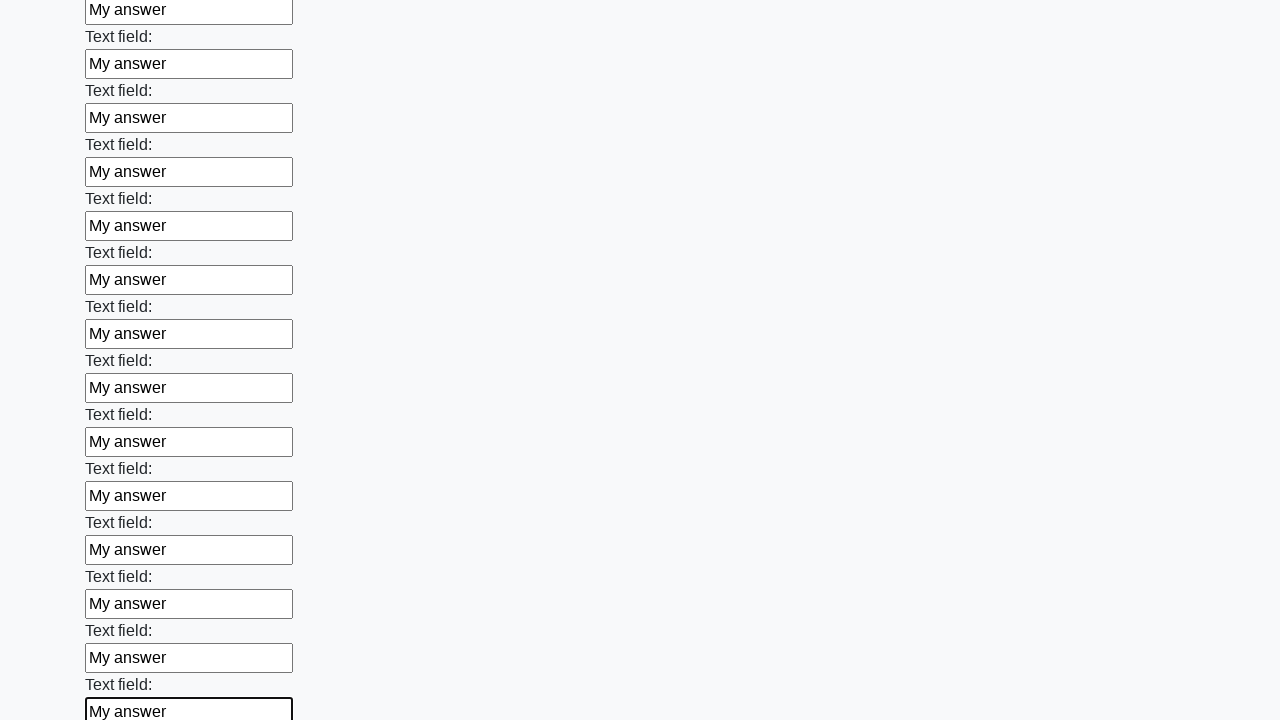

Filled an input field with 'My answer' on input >> nth=50
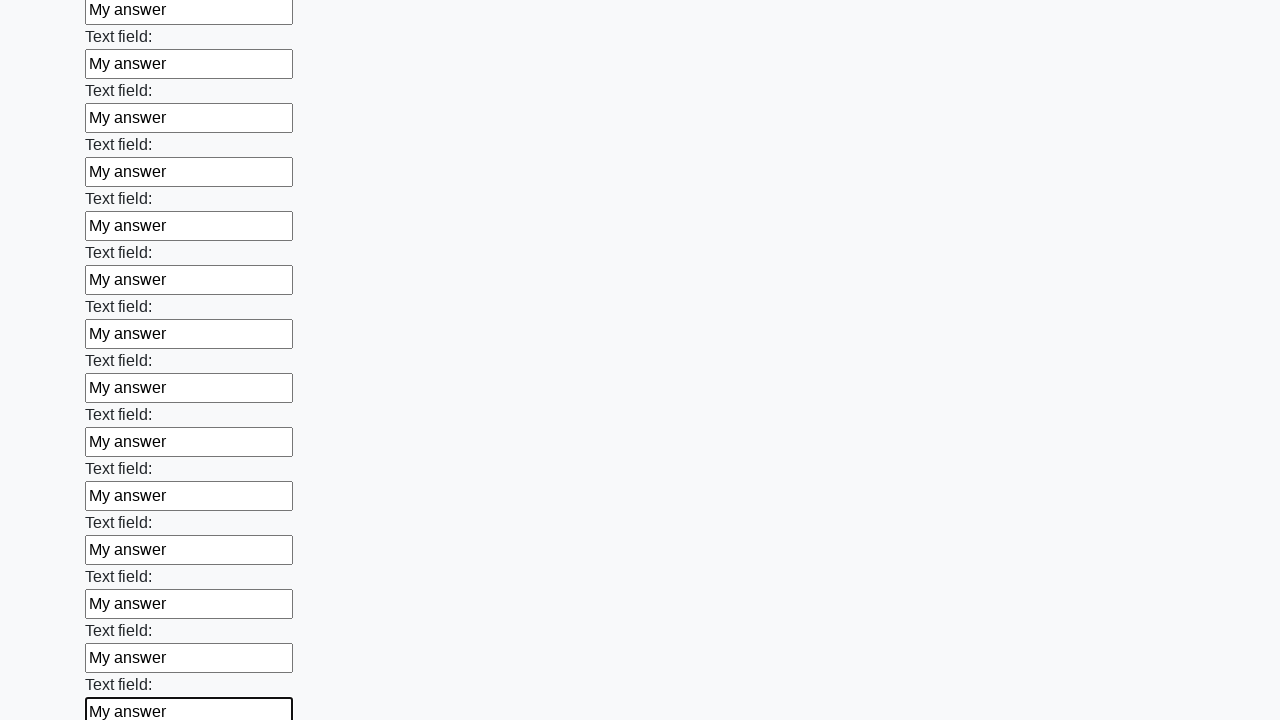

Filled an input field with 'My answer' on input >> nth=51
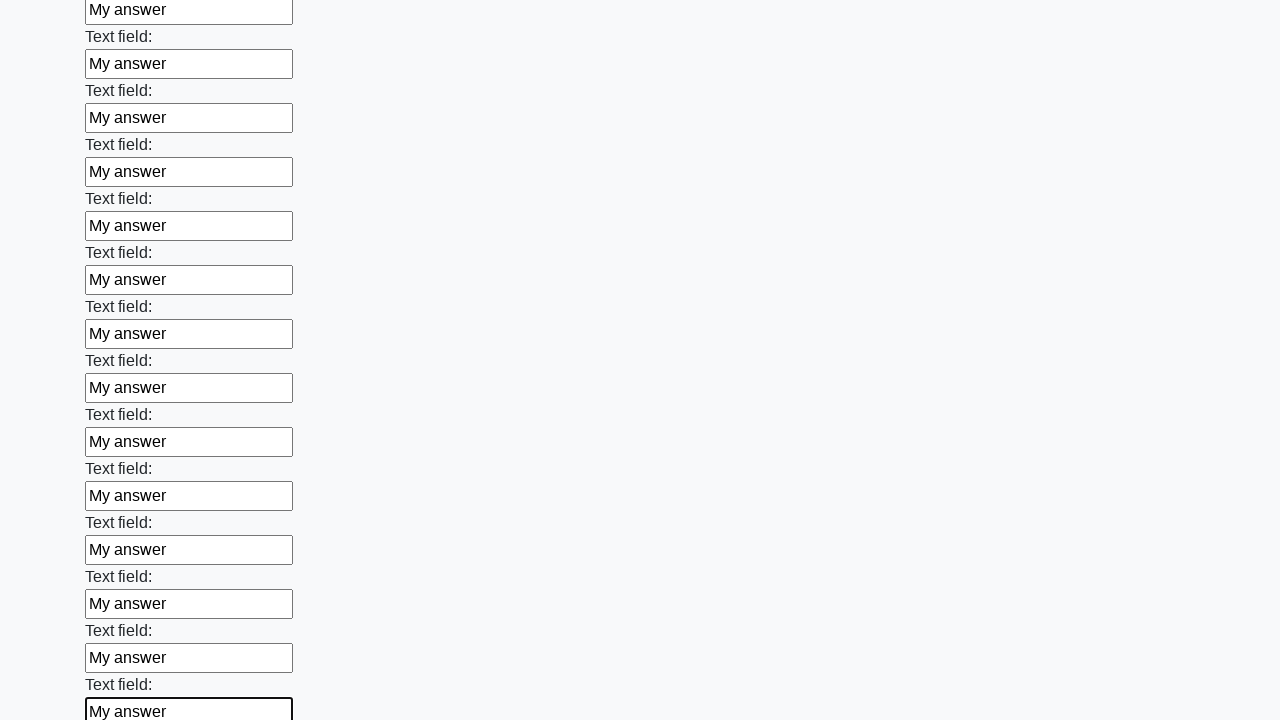

Filled an input field with 'My answer' on input >> nth=52
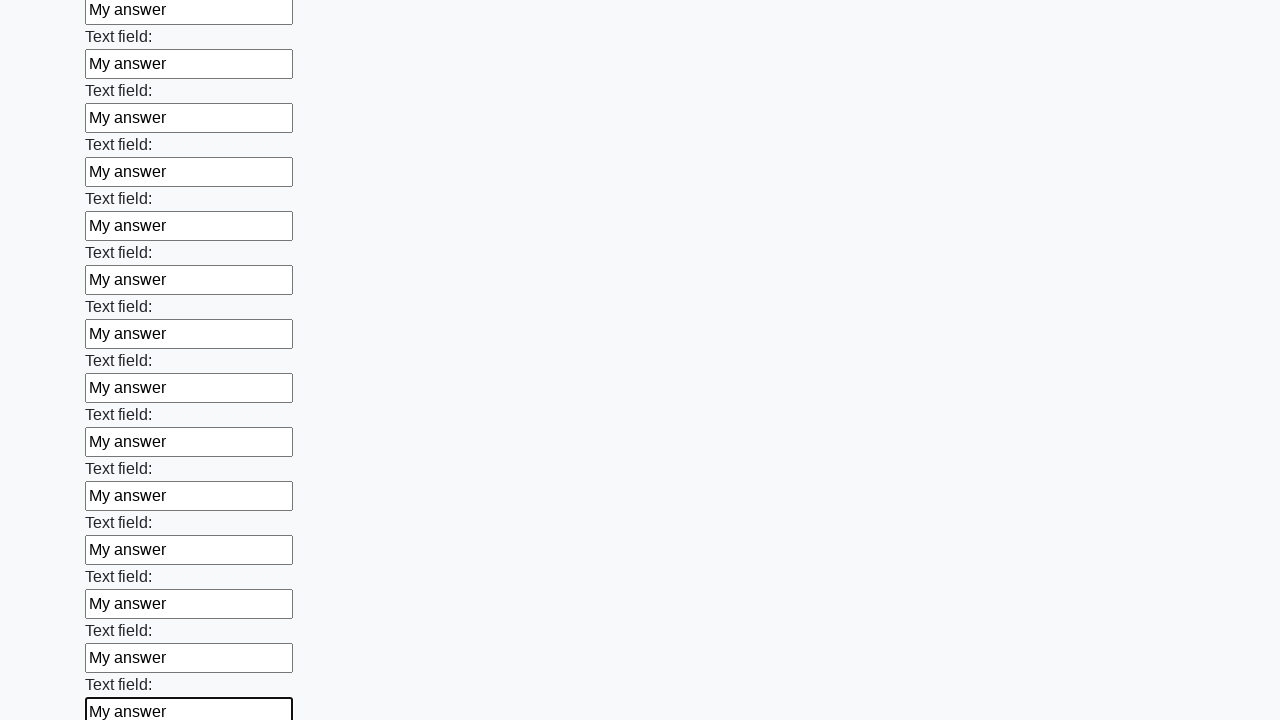

Filled an input field with 'My answer' on input >> nth=53
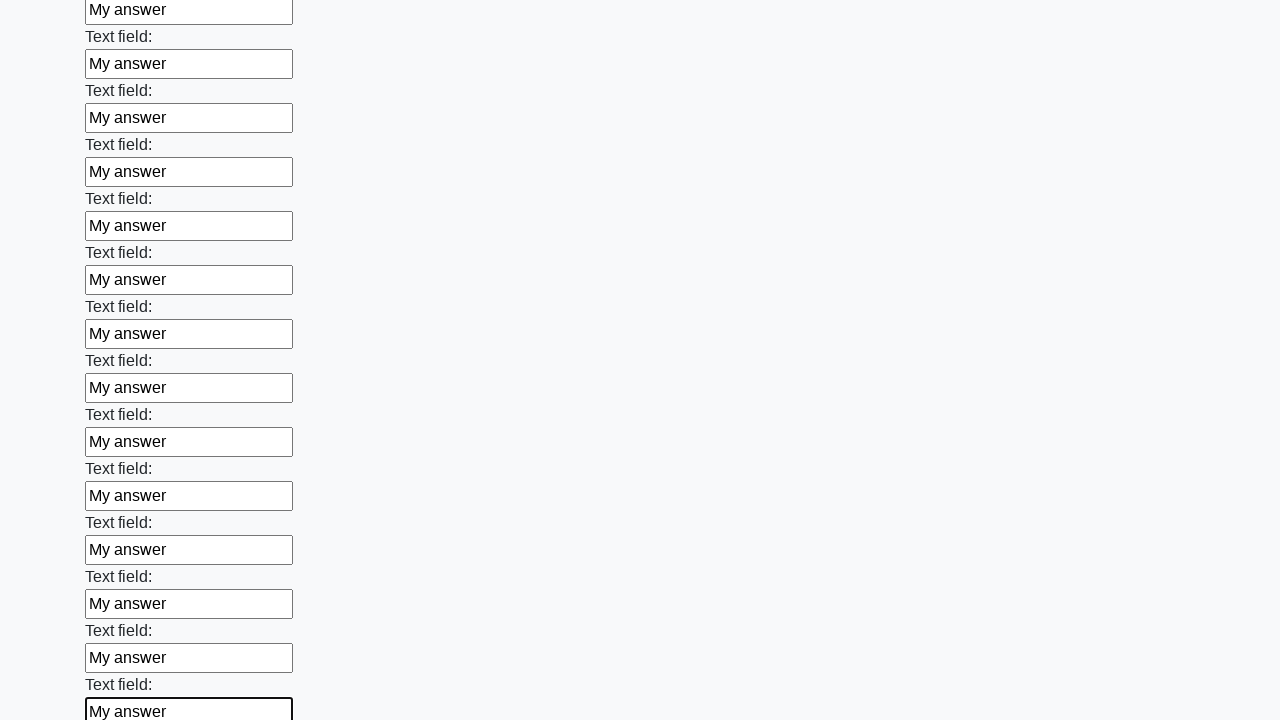

Filled an input field with 'My answer' on input >> nth=54
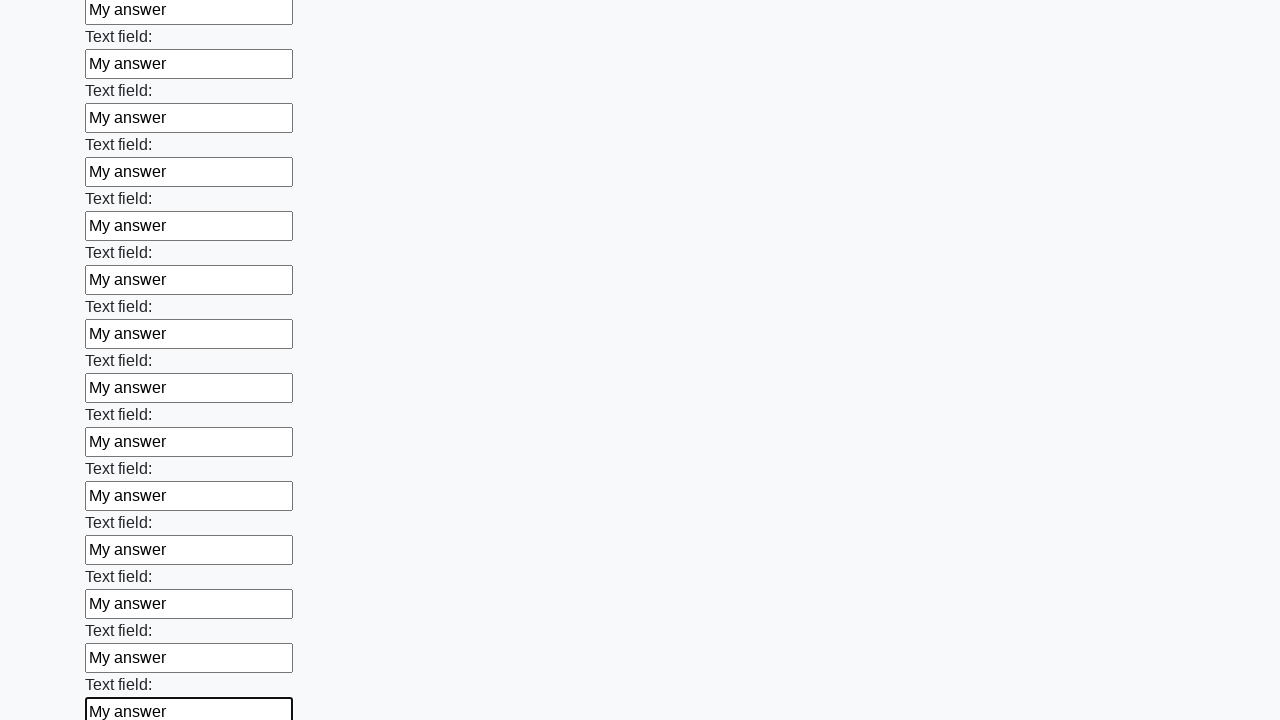

Filled an input field with 'My answer' on input >> nth=55
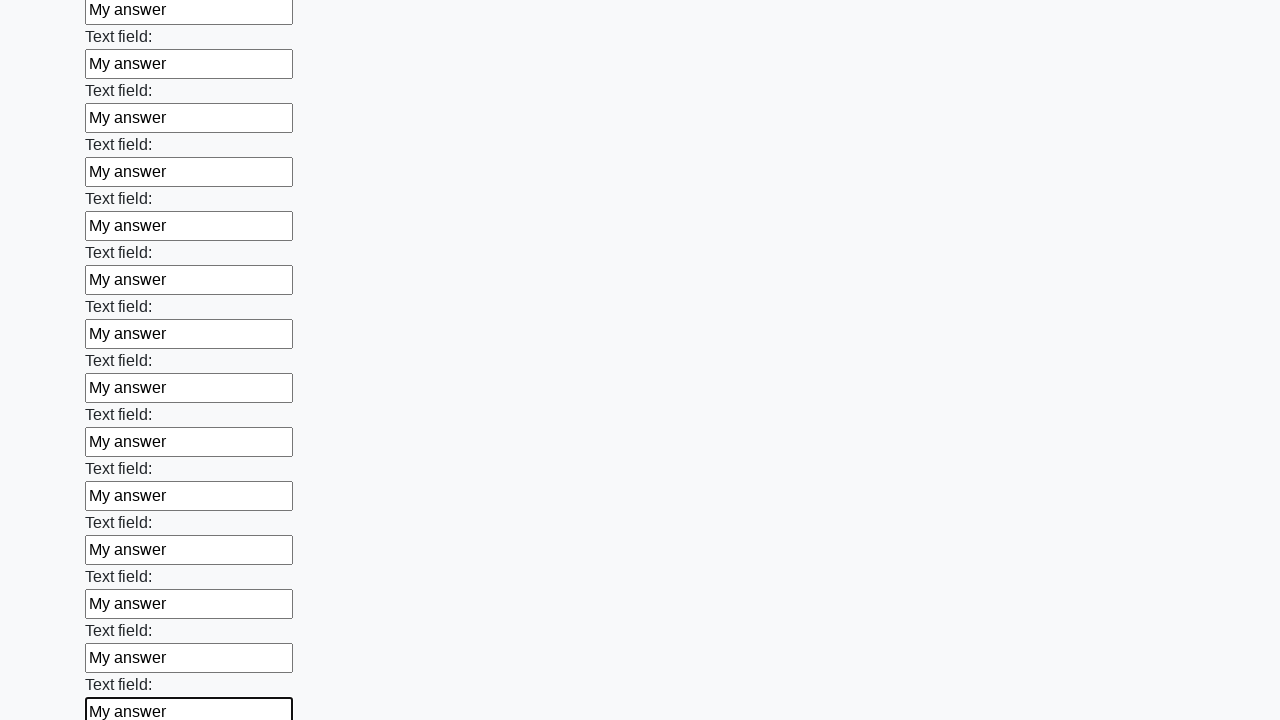

Filled an input field with 'My answer' on input >> nth=56
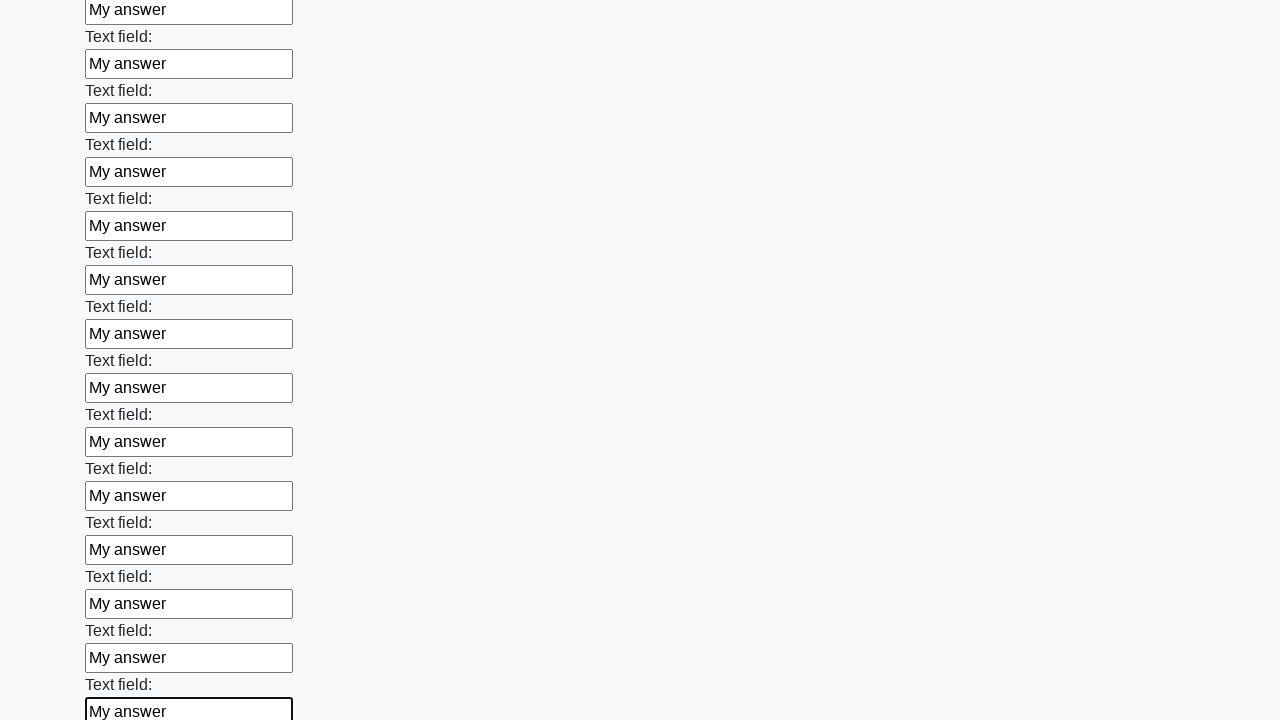

Filled an input field with 'My answer' on input >> nth=57
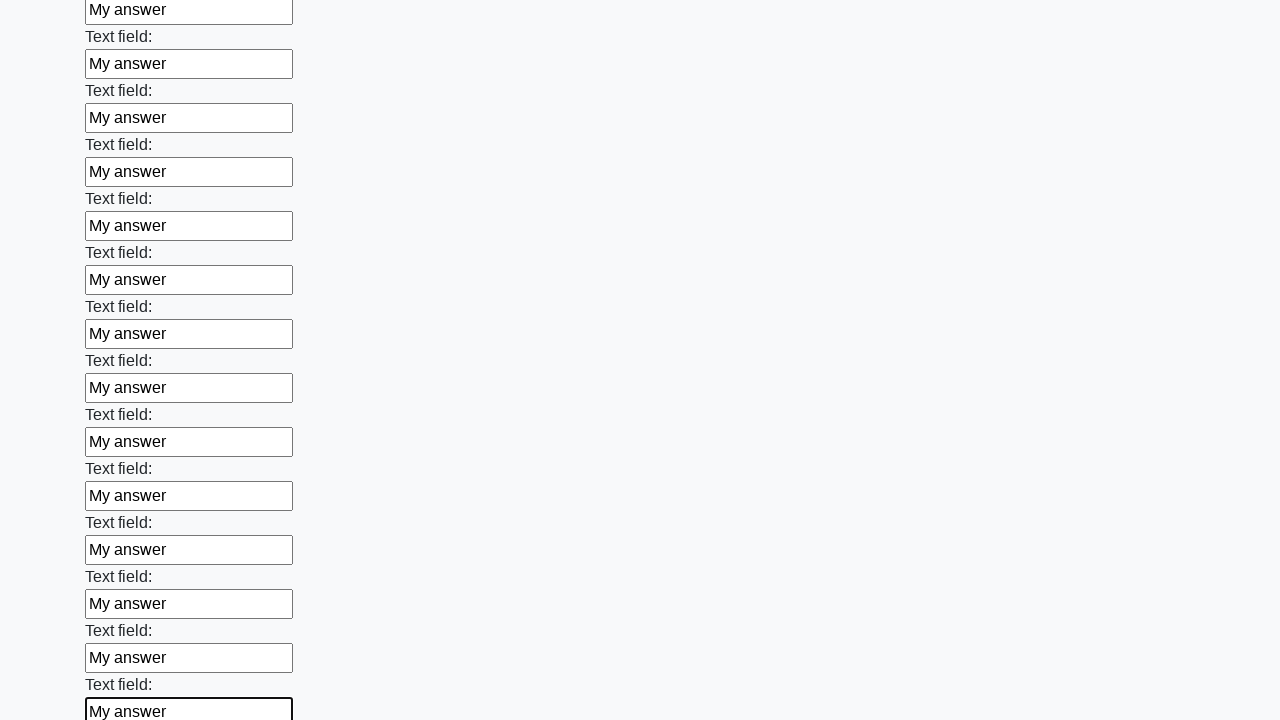

Filled an input field with 'My answer' on input >> nth=58
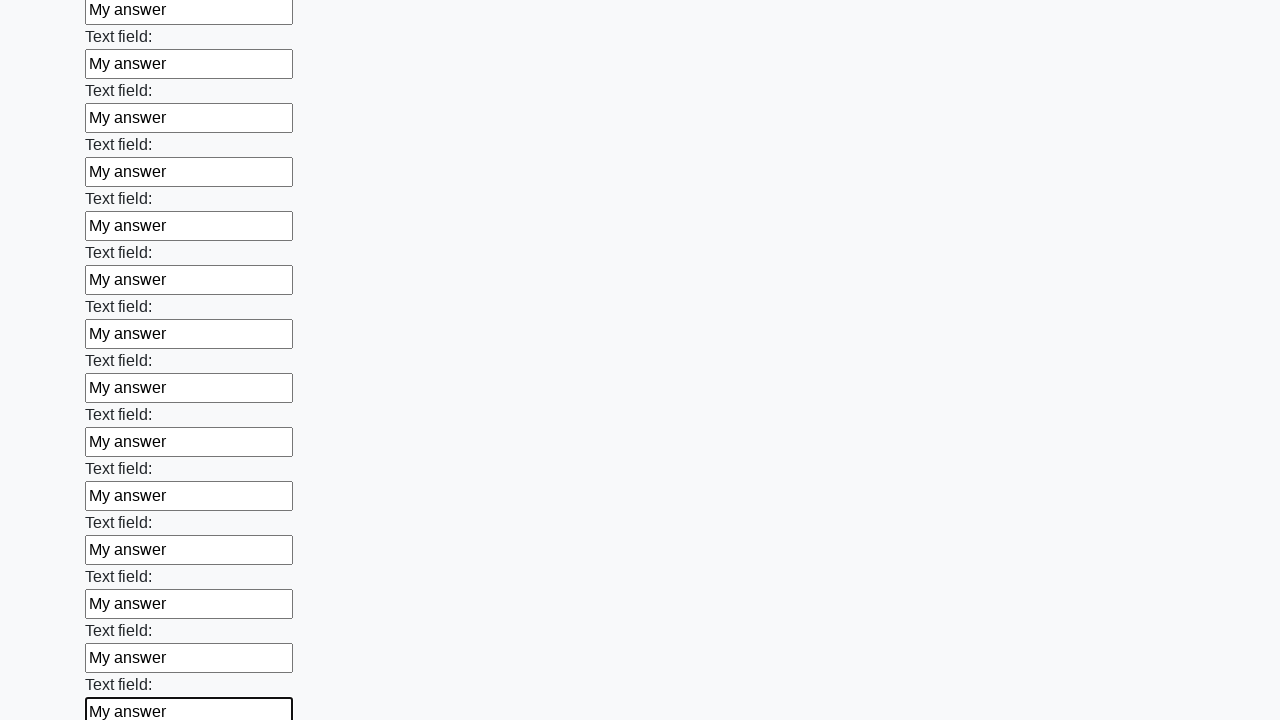

Filled an input field with 'My answer' on input >> nth=59
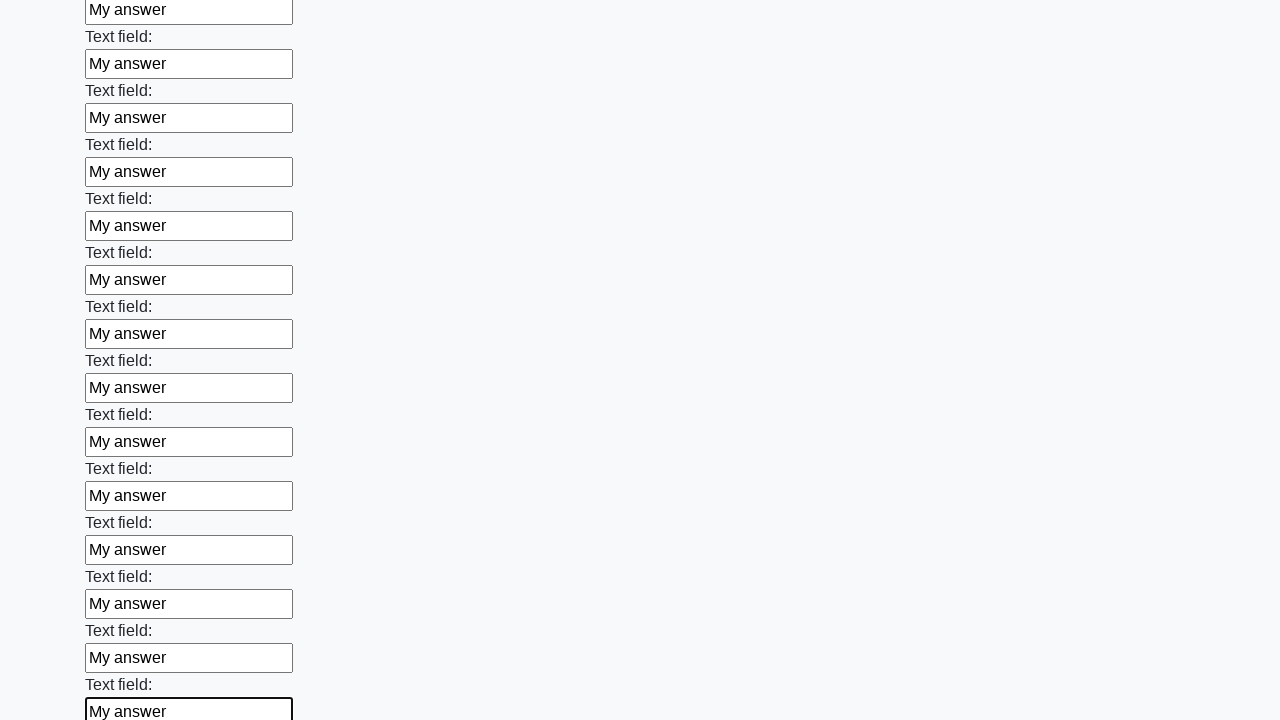

Filled an input field with 'My answer' on input >> nth=60
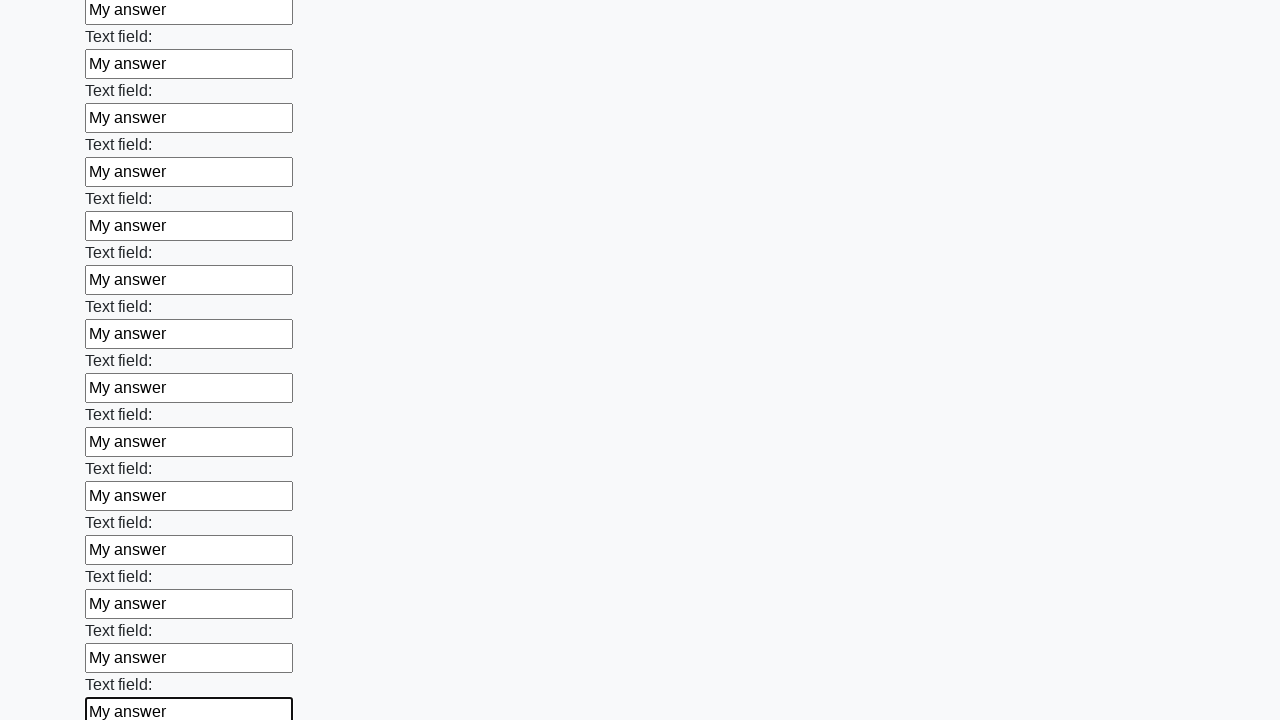

Filled an input field with 'My answer' on input >> nth=61
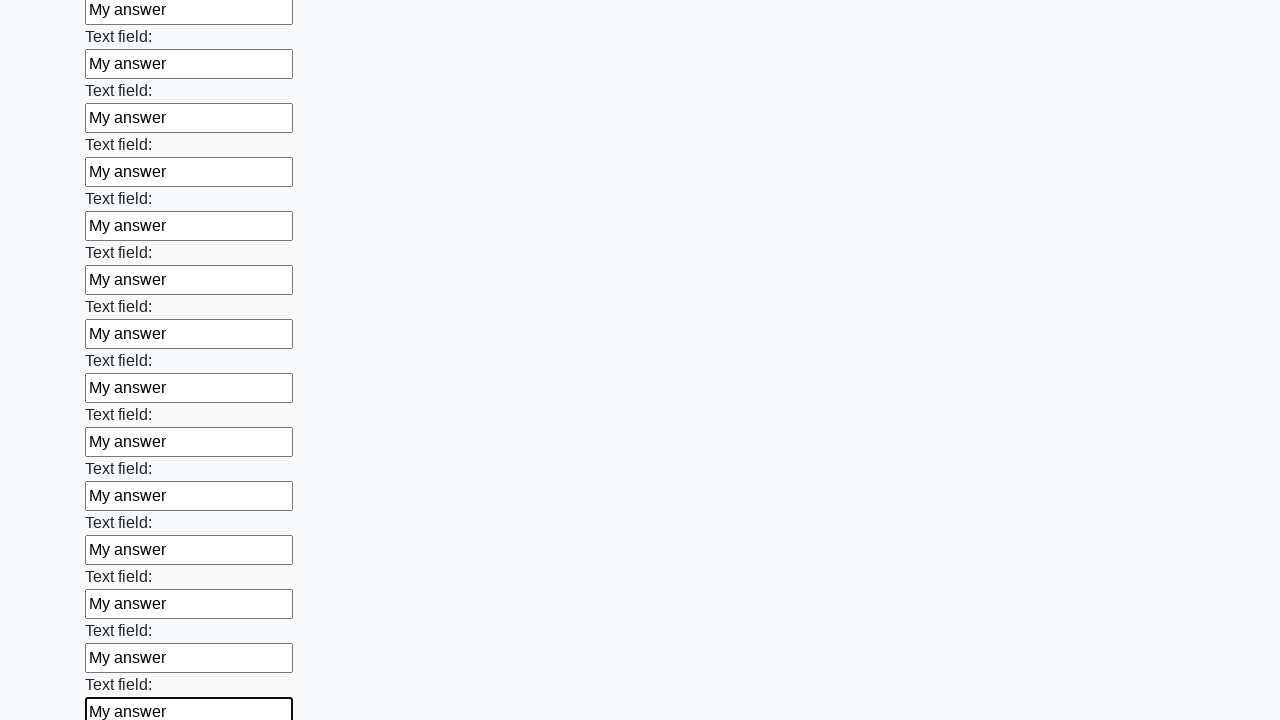

Filled an input field with 'My answer' on input >> nth=62
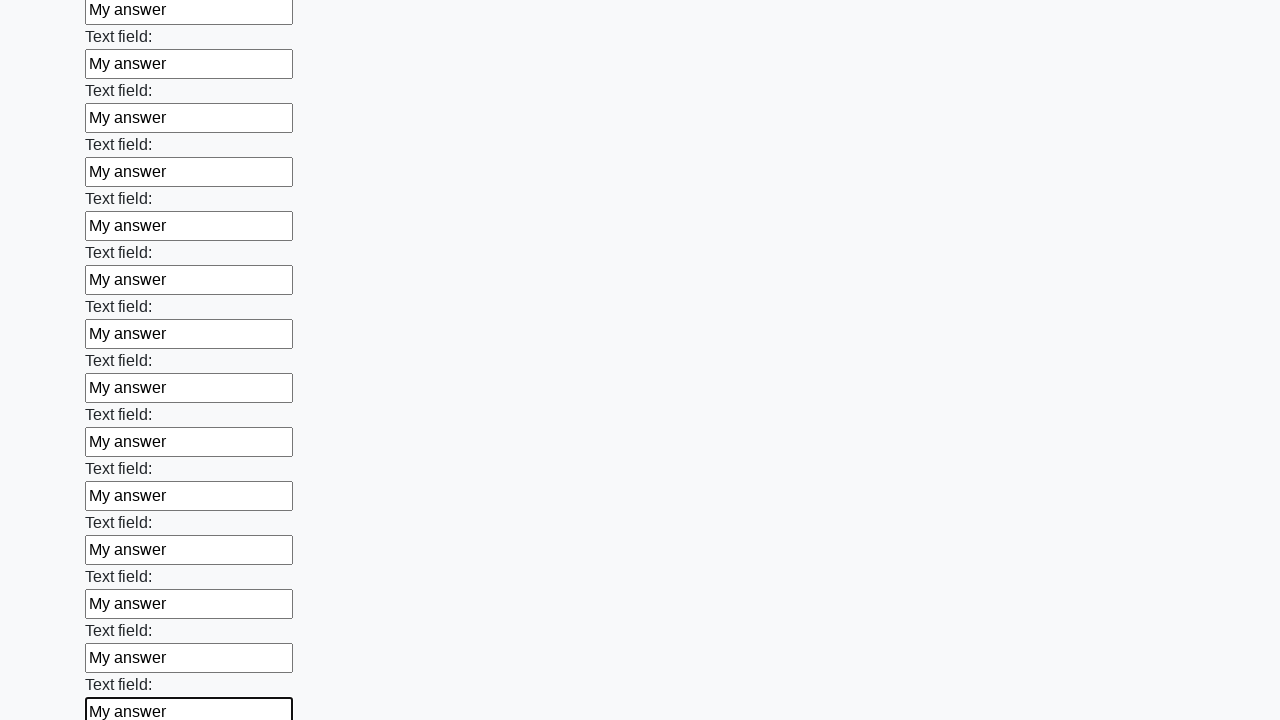

Filled an input field with 'My answer' on input >> nth=63
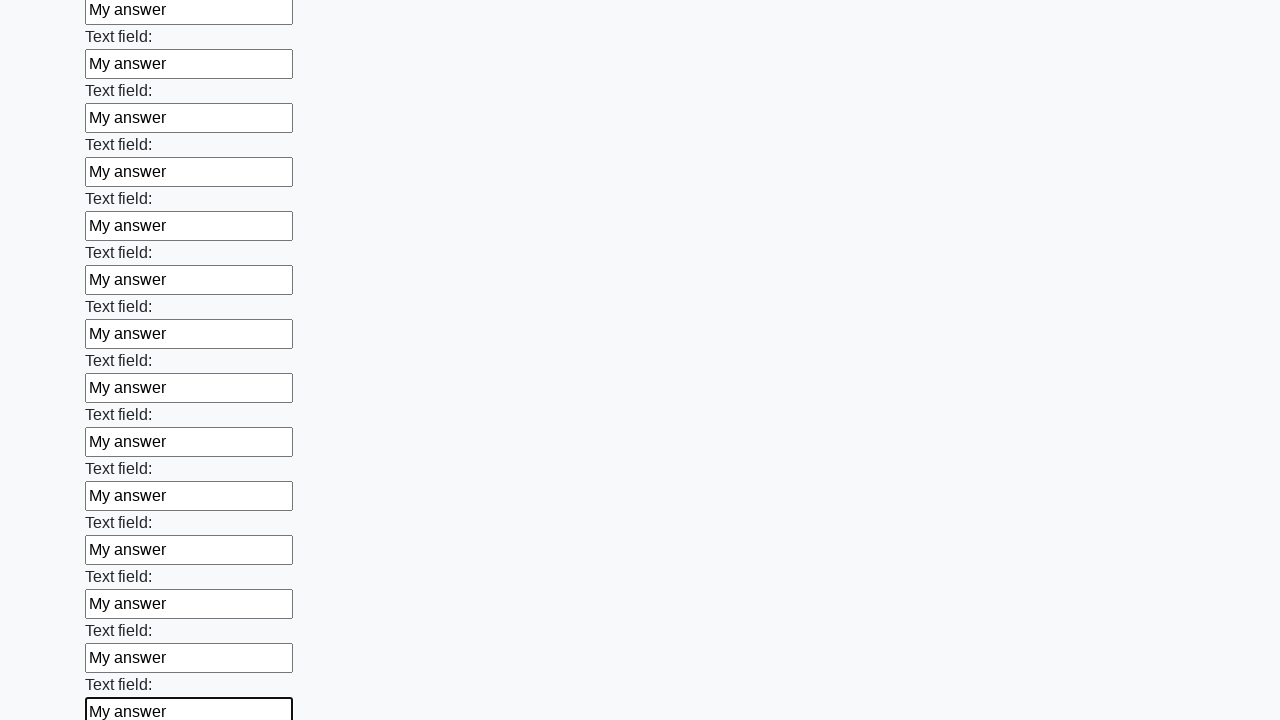

Filled an input field with 'My answer' on input >> nth=64
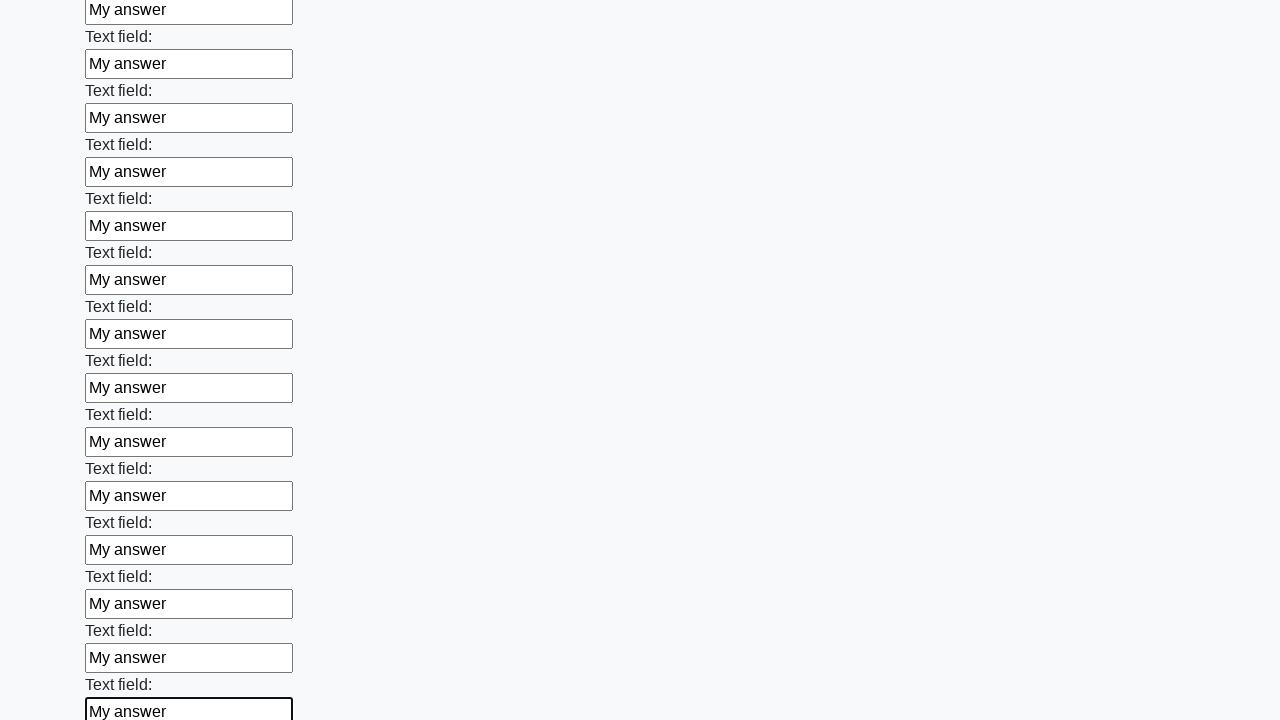

Filled an input field with 'My answer' on input >> nth=65
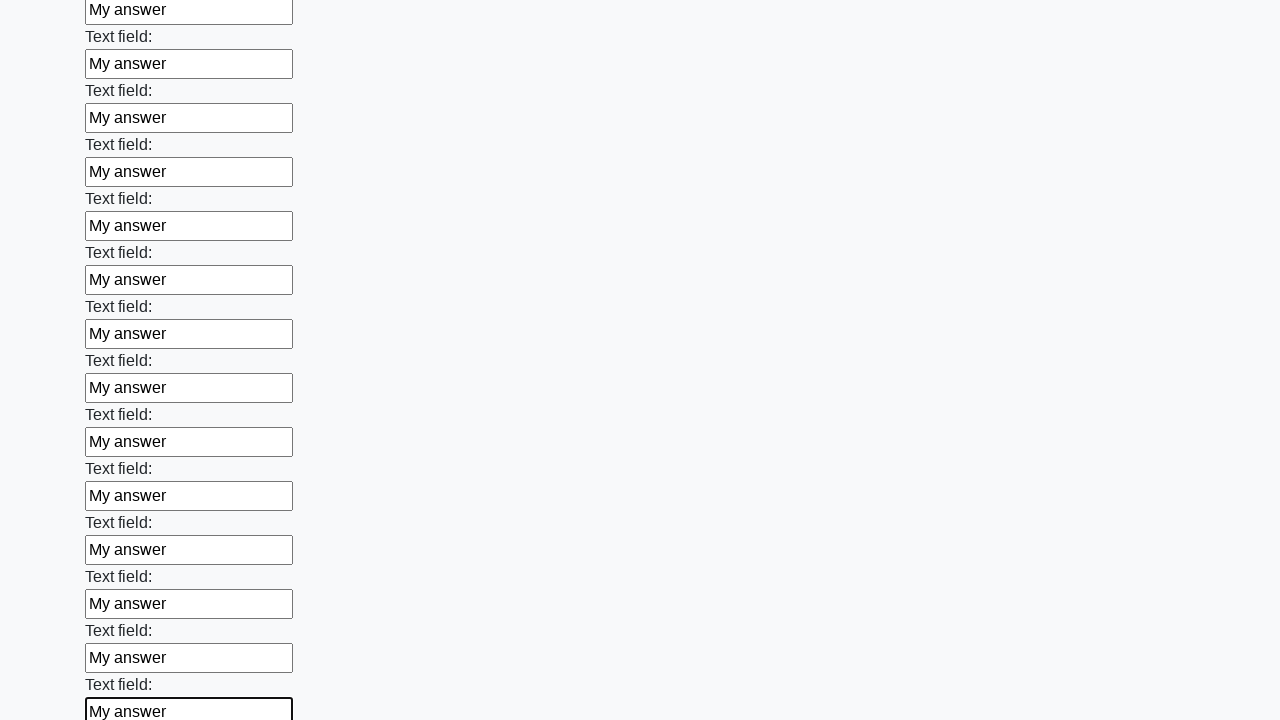

Filled an input field with 'My answer' on input >> nth=66
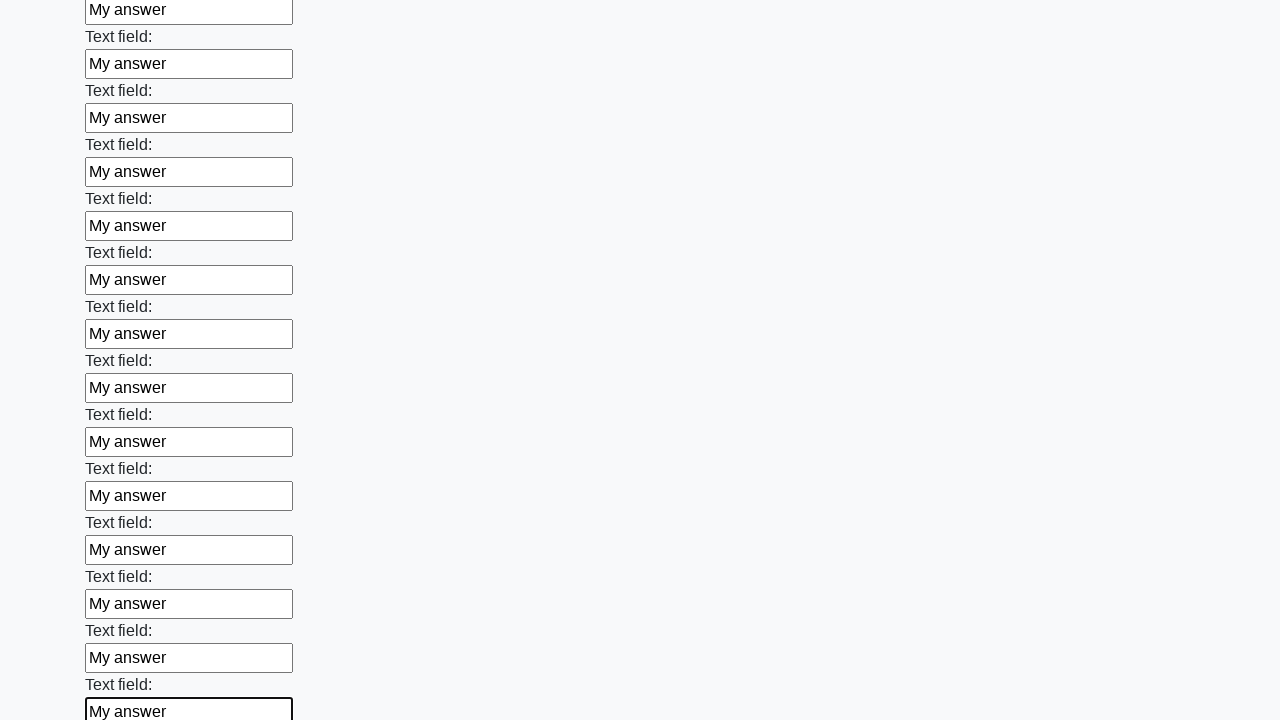

Filled an input field with 'My answer' on input >> nth=67
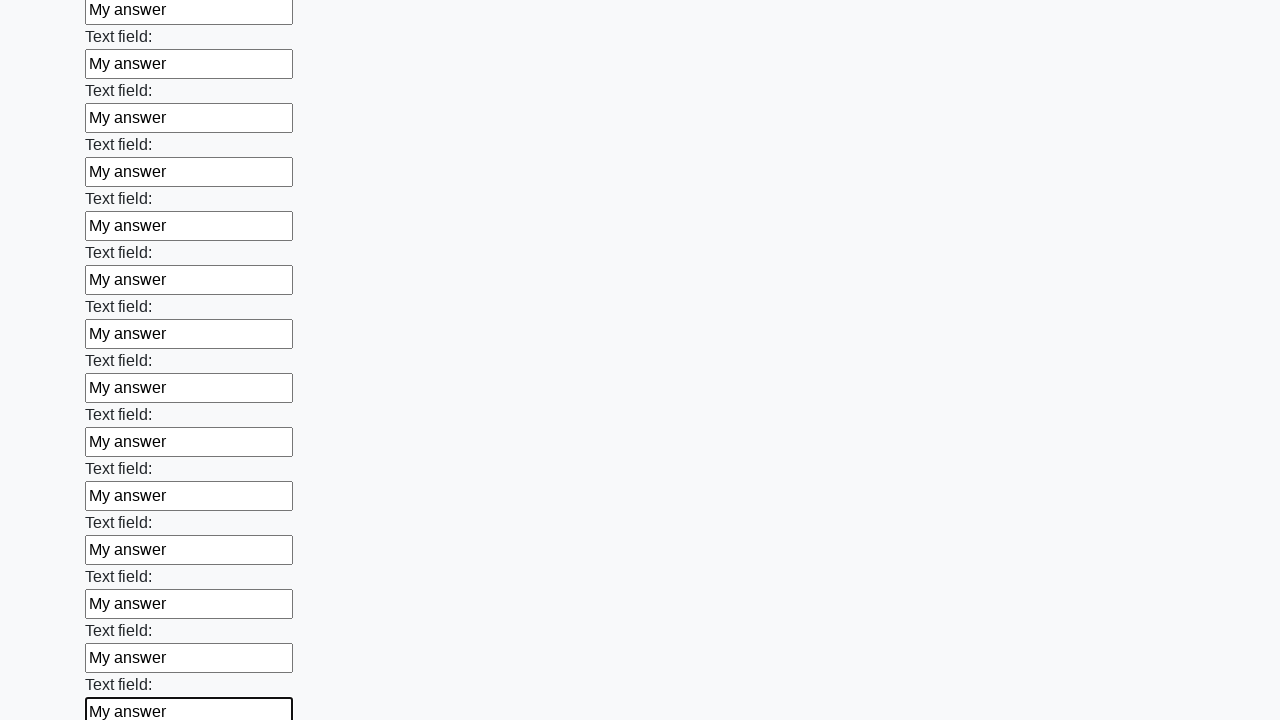

Filled an input field with 'My answer' on input >> nth=68
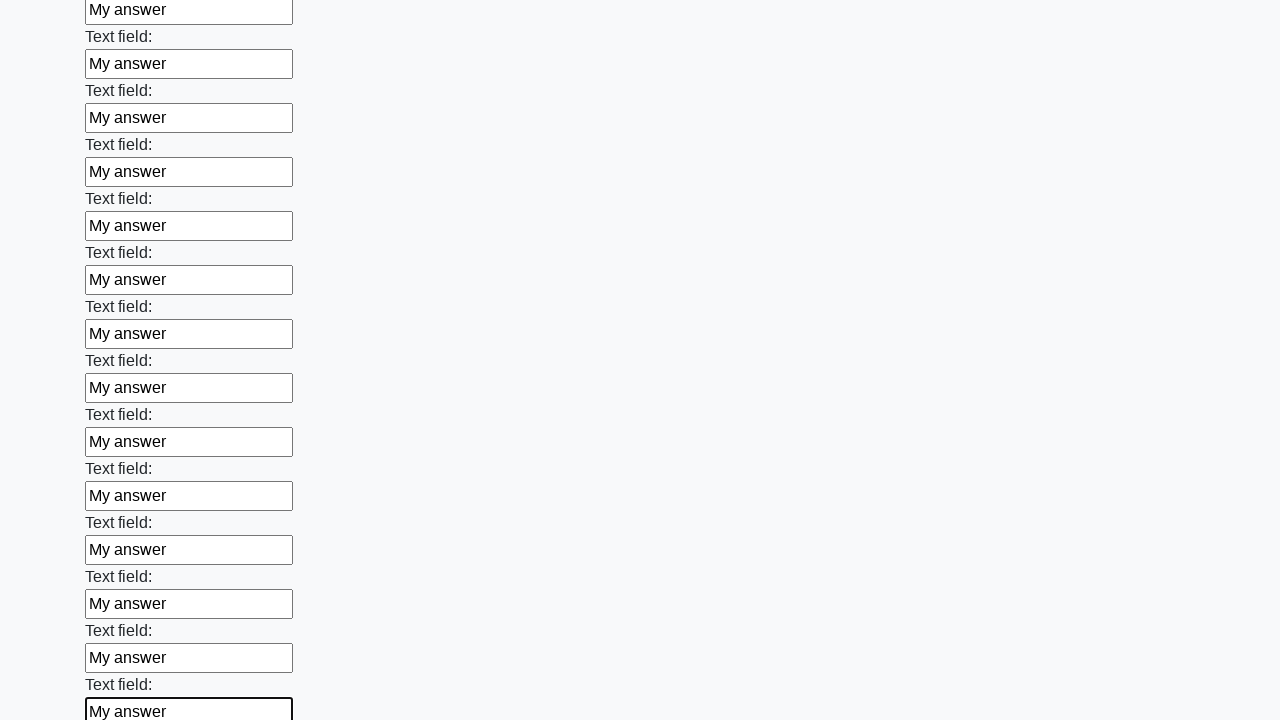

Filled an input field with 'My answer' on input >> nth=69
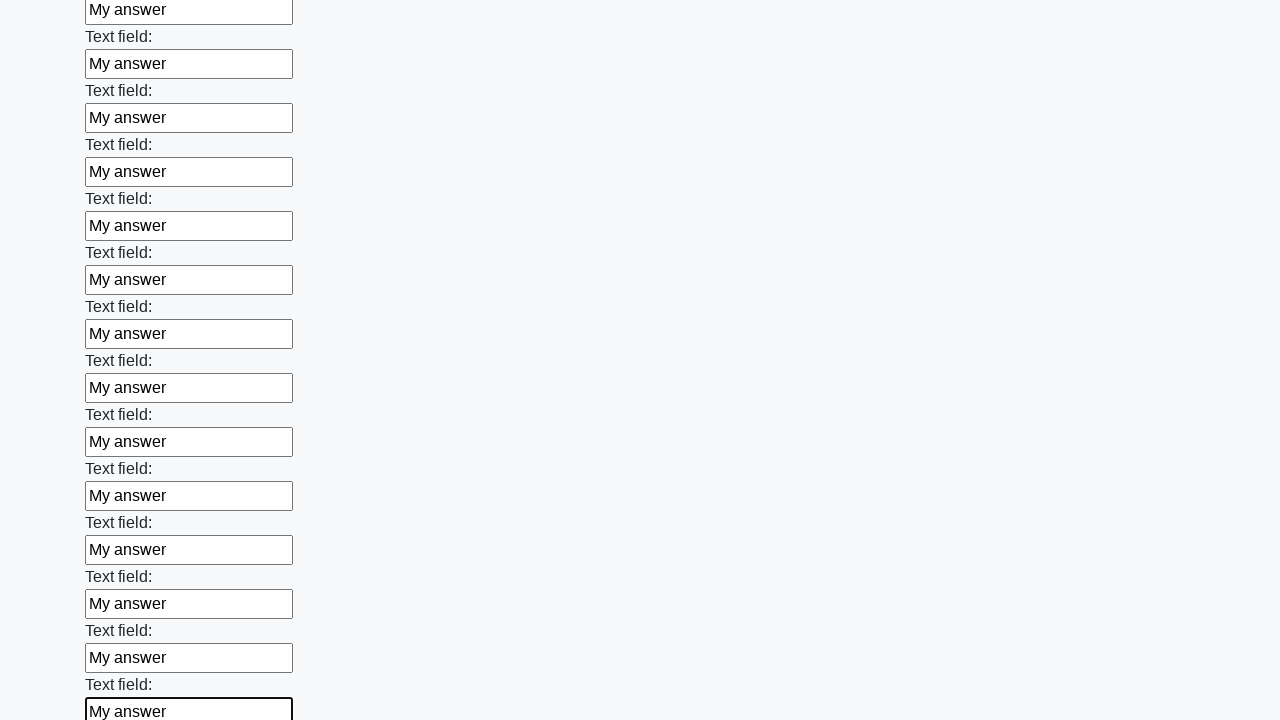

Filled an input field with 'My answer' on input >> nth=70
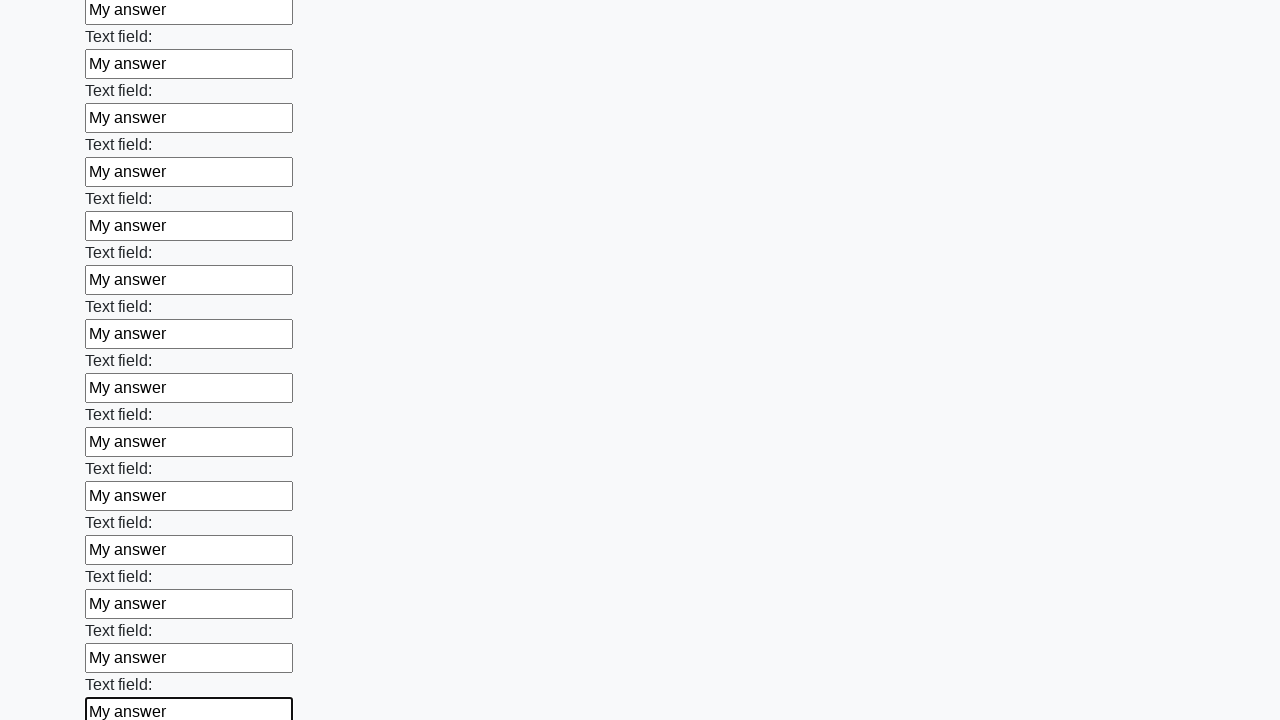

Filled an input field with 'My answer' on input >> nth=71
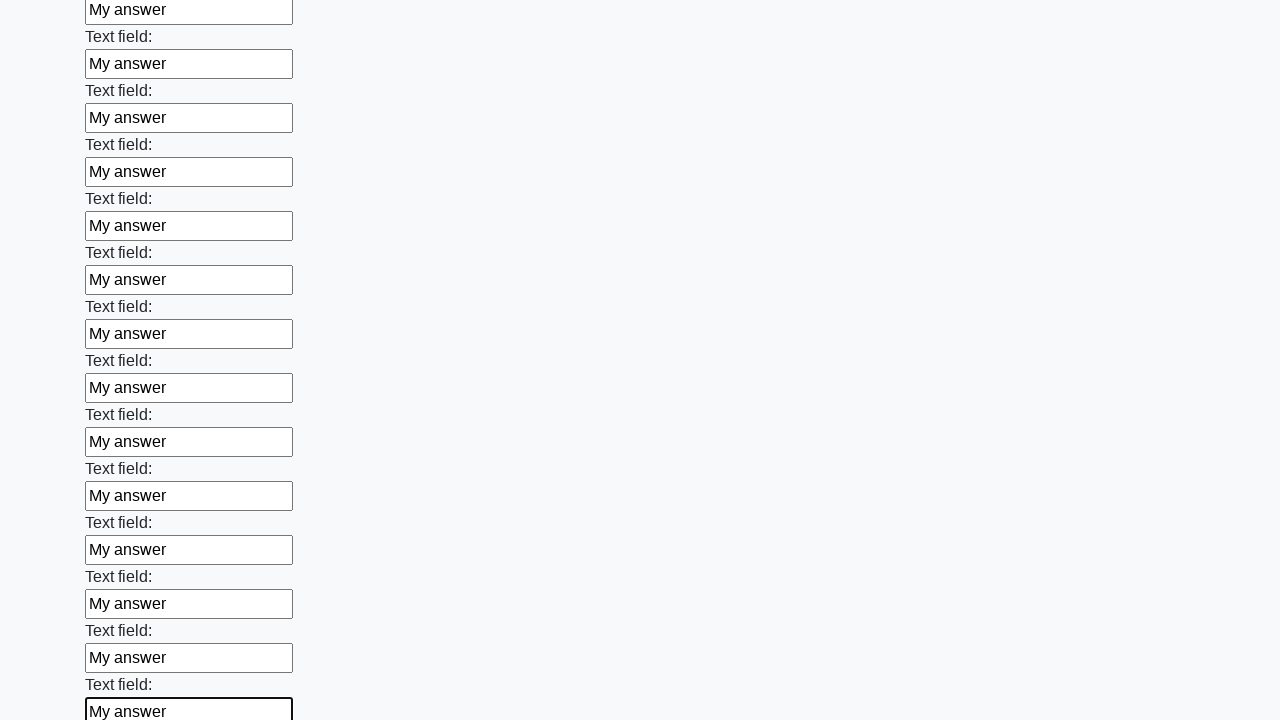

Filled an input field with 'My answer' on input >> nth=72
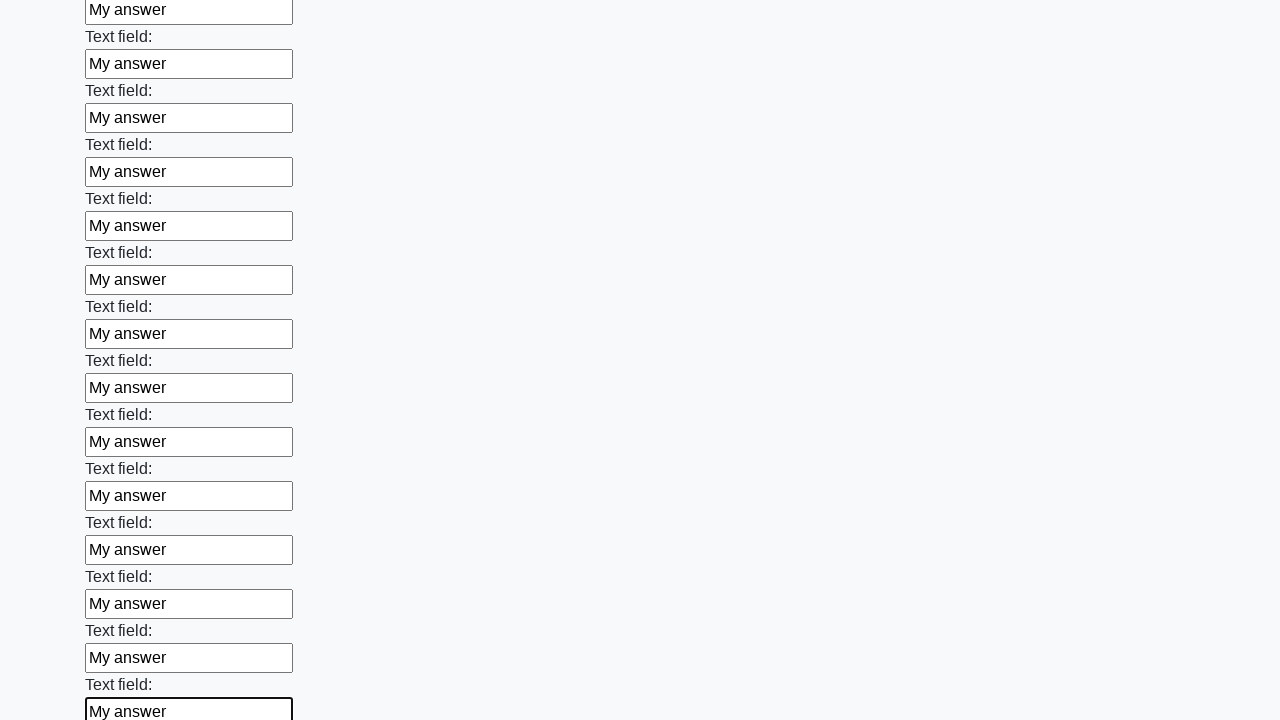

Filled an input field with 'My answer' on input >> nth=73
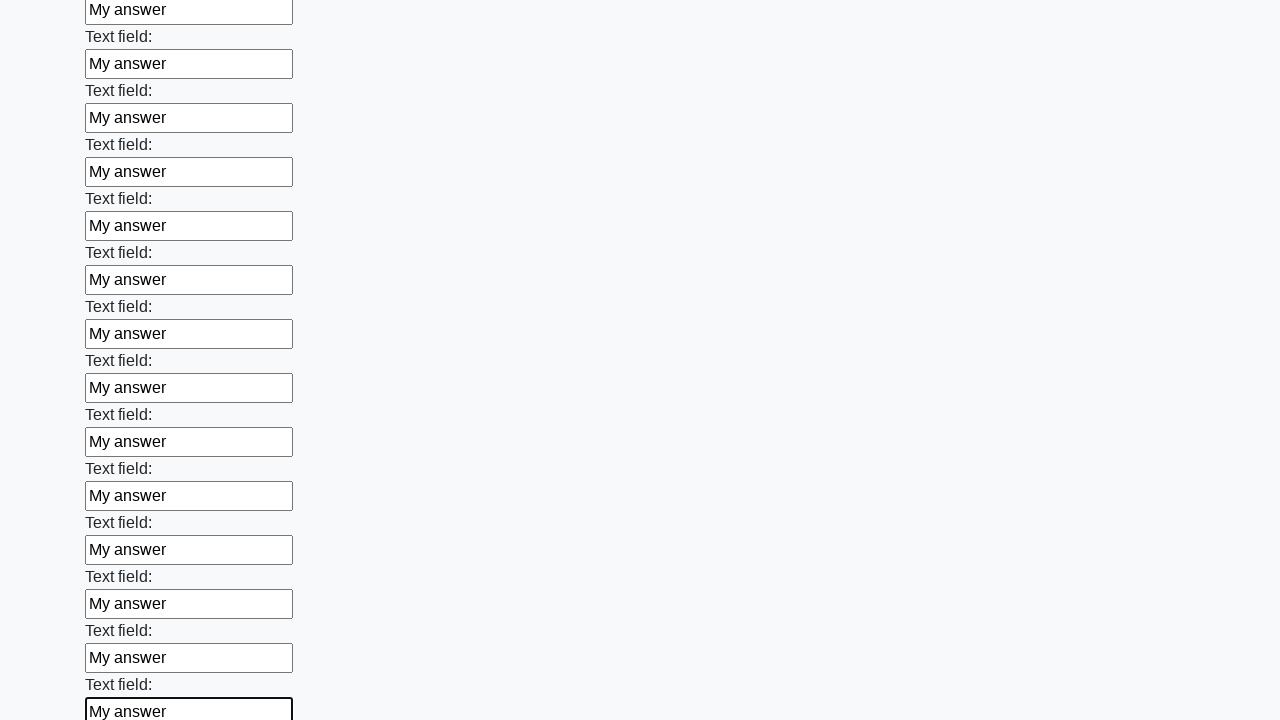

Filled an input field with 'My answer' on input >> nth=74
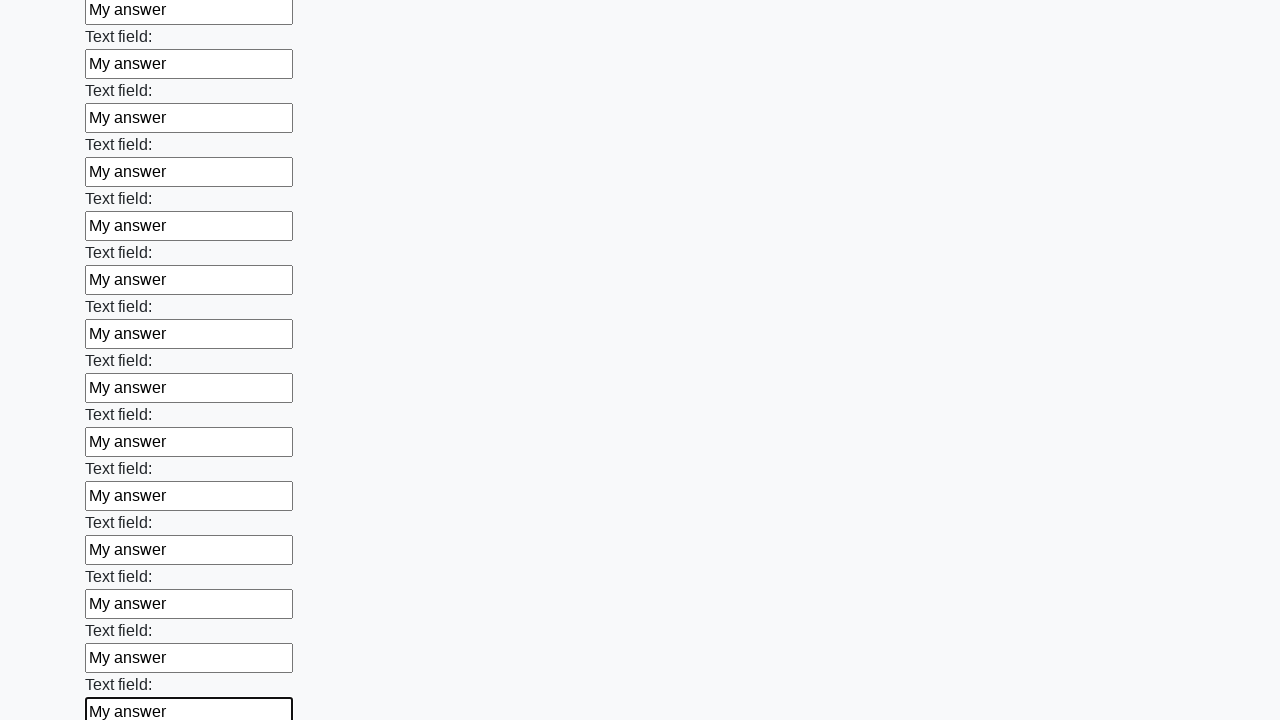

Filled an input field with 'My answer' on input >> nth=75
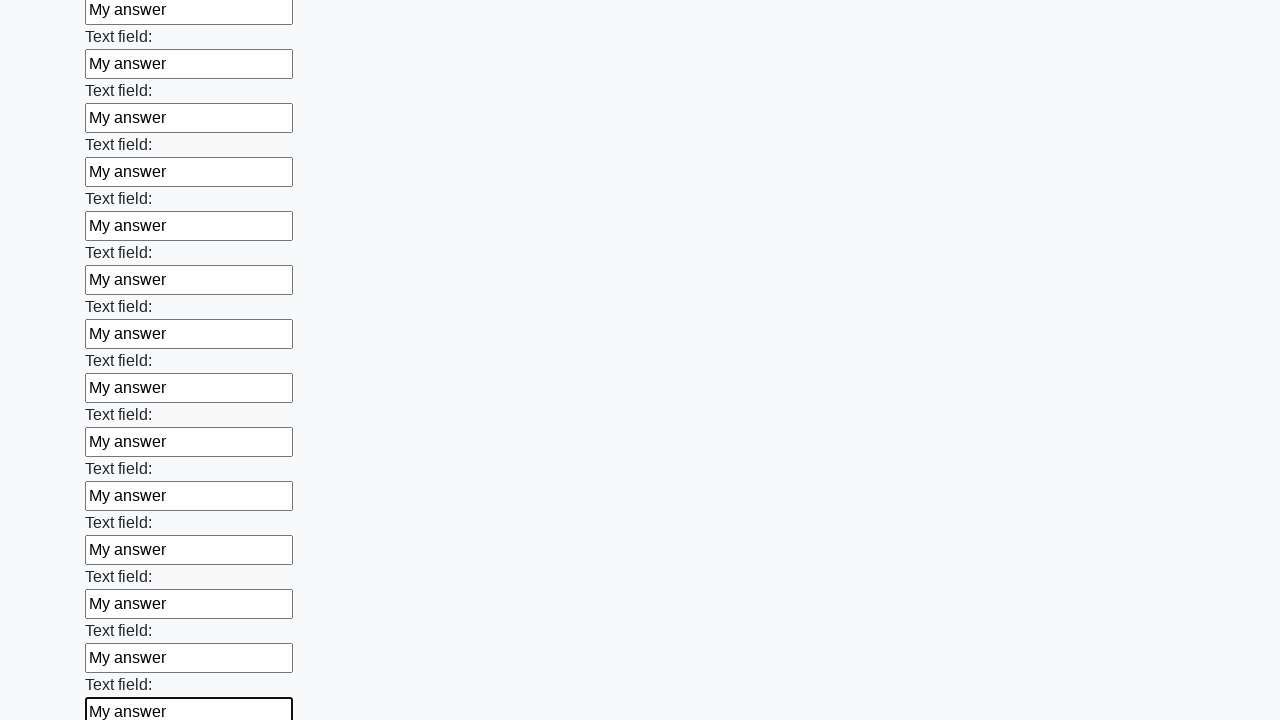

Filled an input field with 'My answer' on input >> nth=76
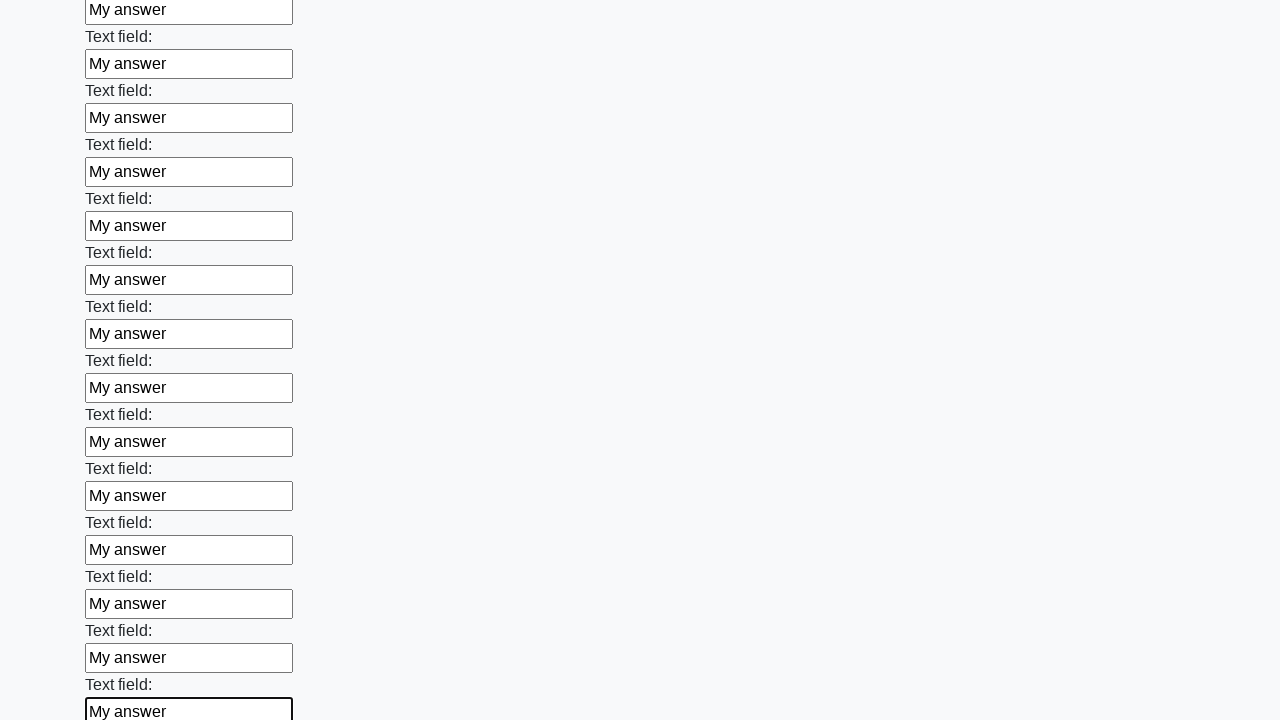

Filled an input field with 'My answer' on input >> nth=77
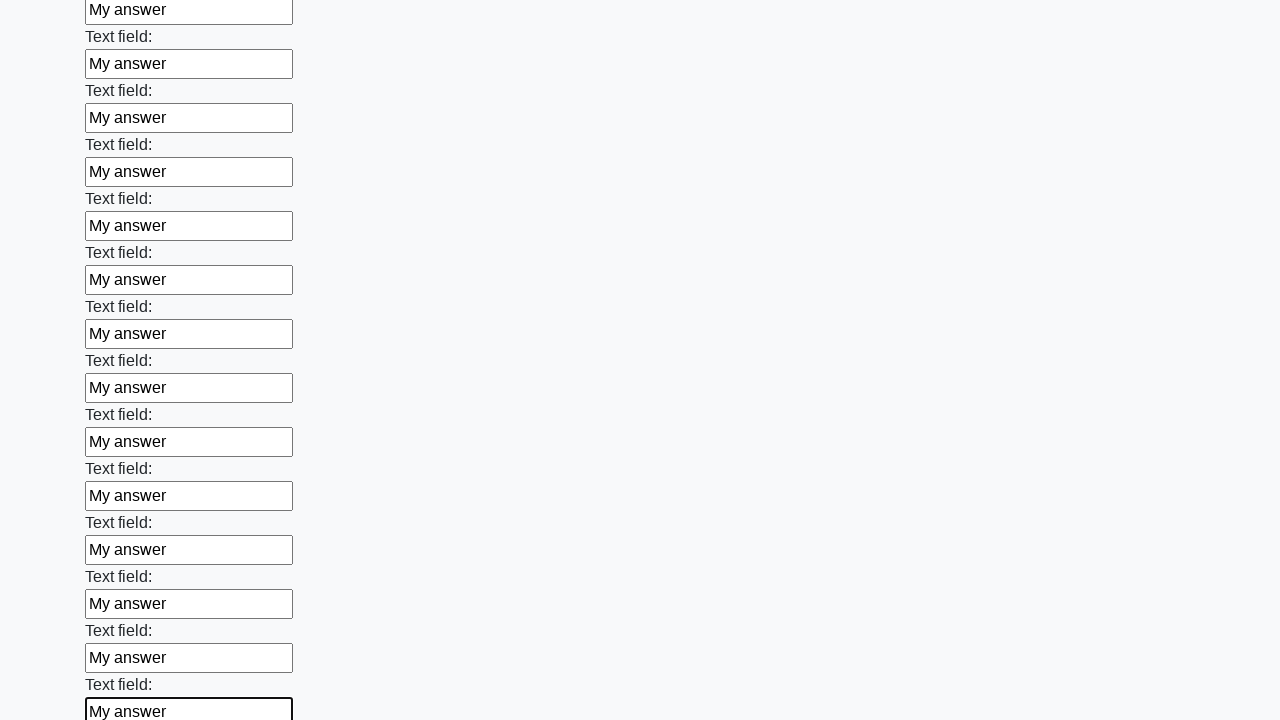

Filled an input field with 'My answer' on input >> nth=78
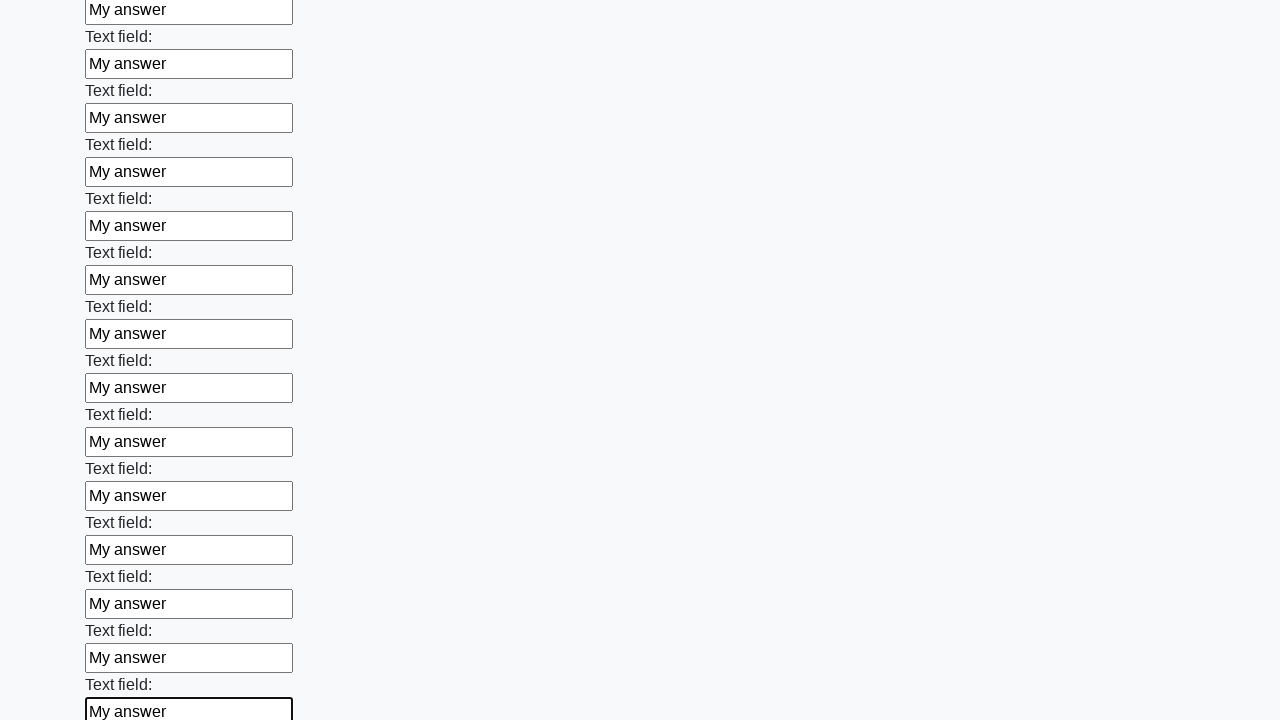

Filled an input field with 'My answer' on input >> nth=79
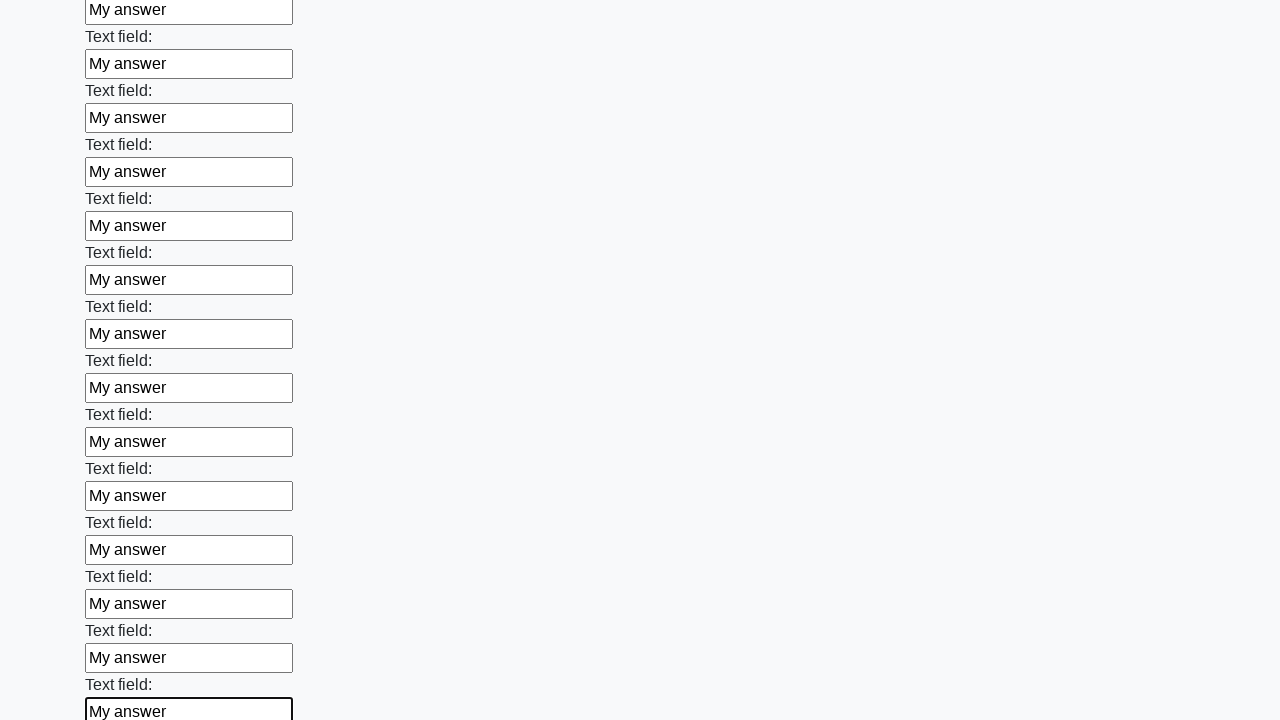

Filled an input field with 'My answer' on input >> nth=80
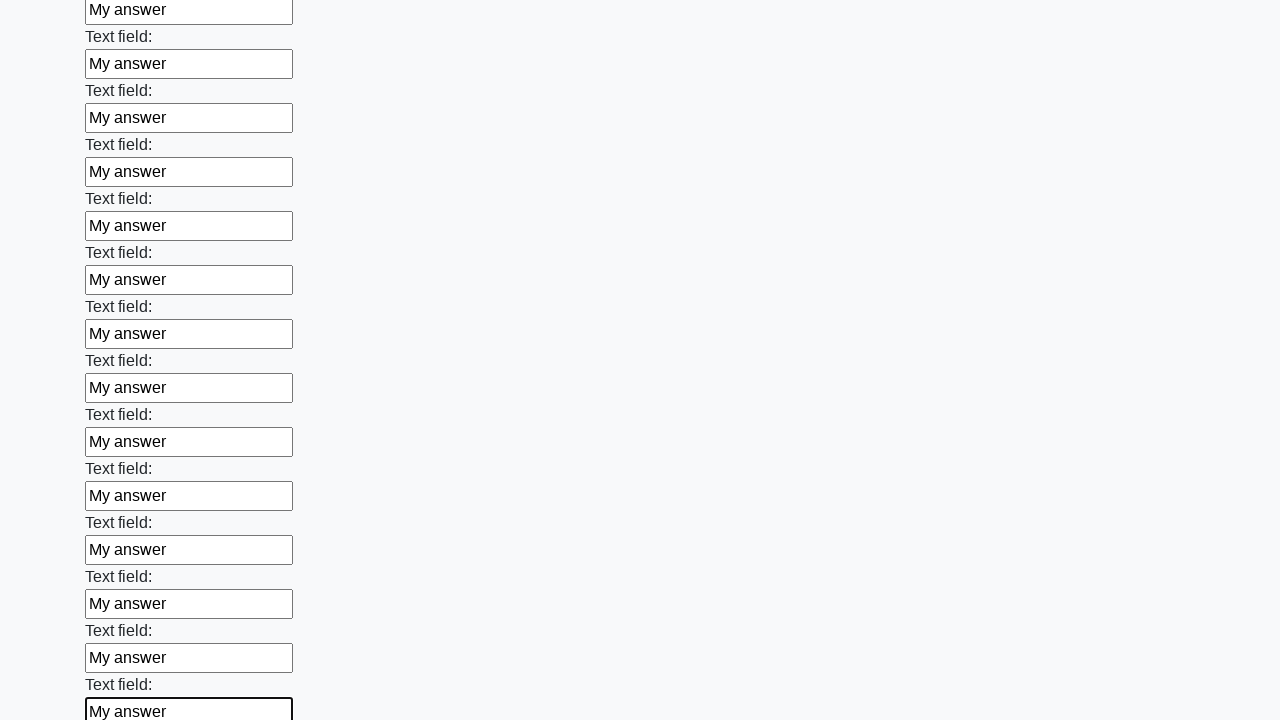

Filled an input field with 'My answer' on input >> nth=81
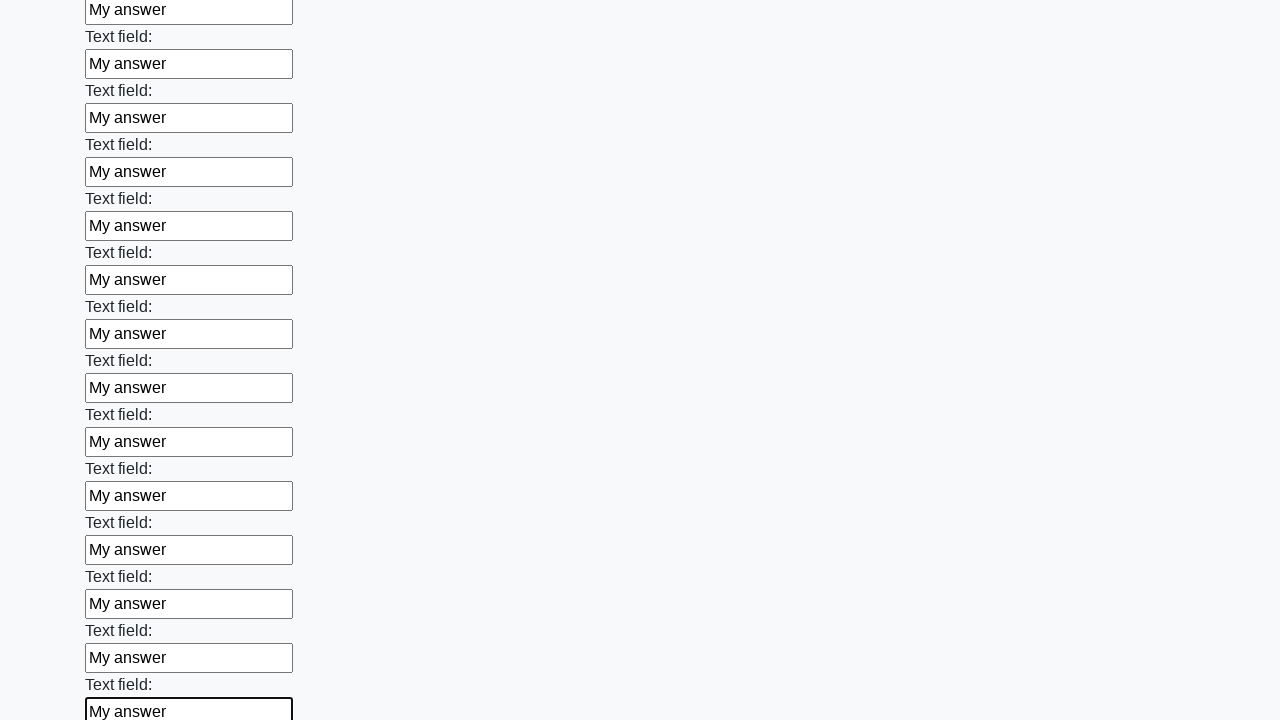

Filled an input field with 'My answer' on input >> nth=82
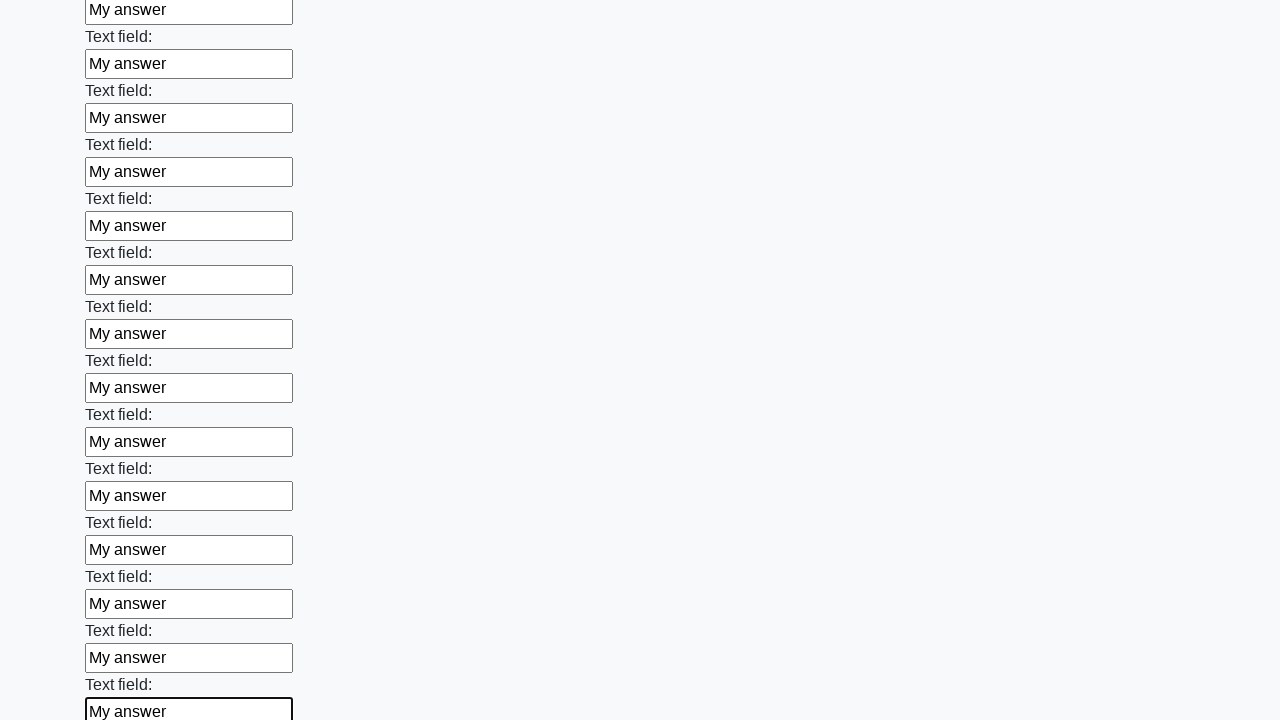

Filled an input field with 'My answer' on input >> nth=83
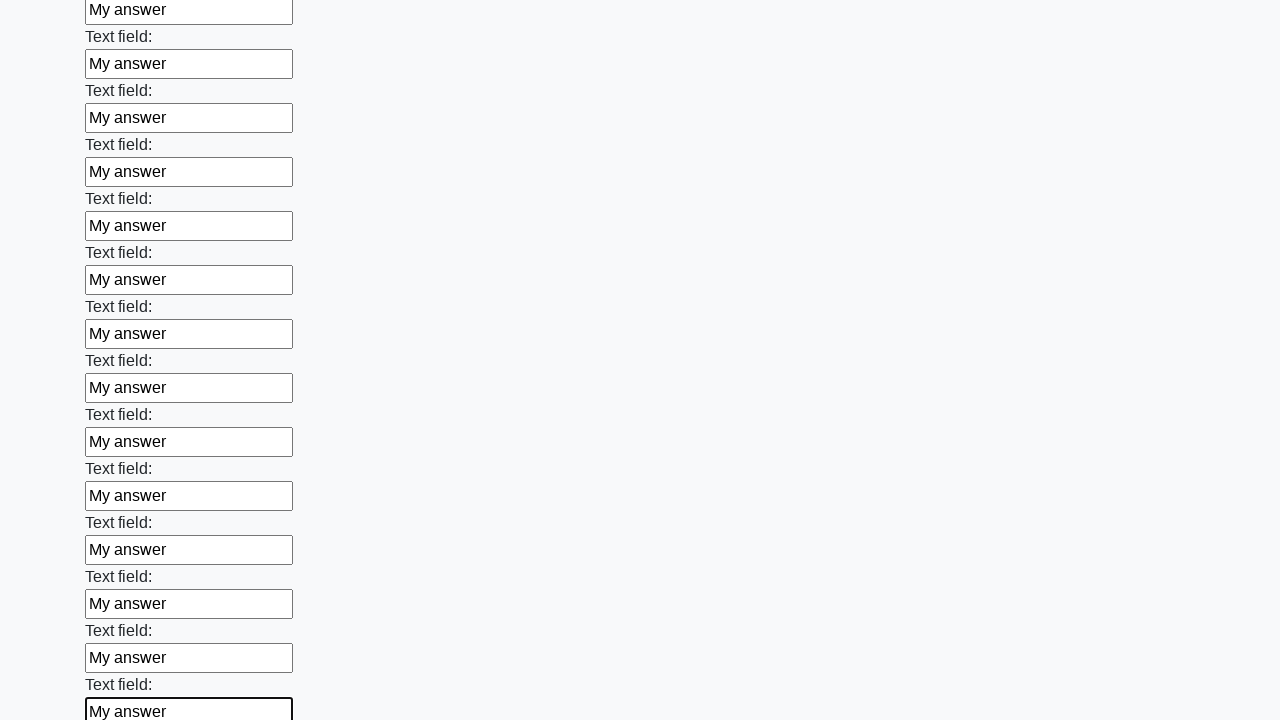

Filled an input field with 'My answer' on input >> nth=84
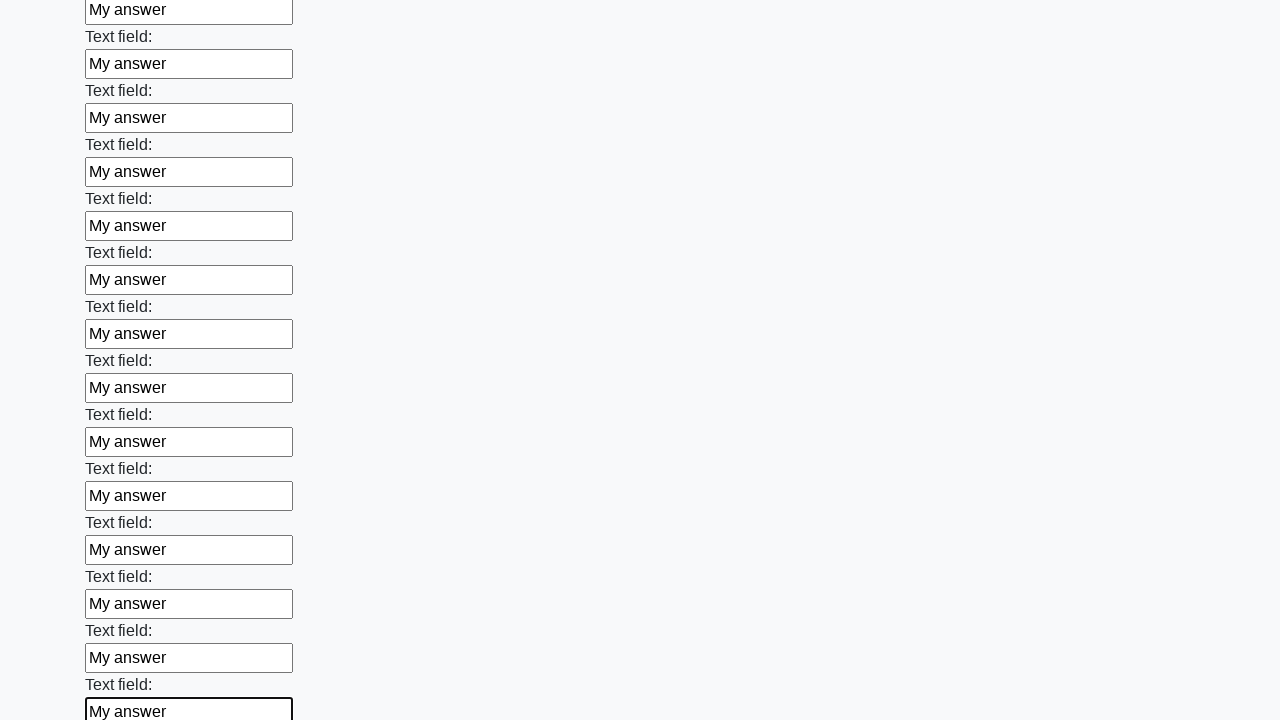

Filled an input field with 'My answer' on input >> nth=85
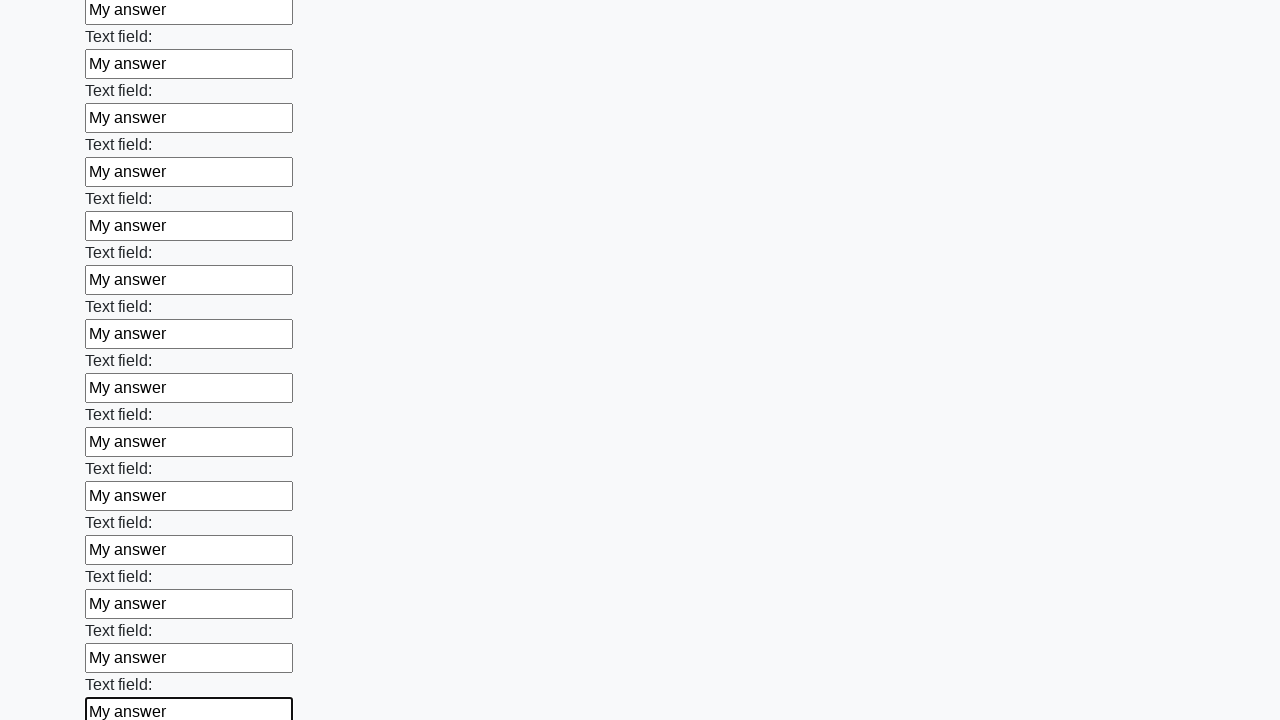

Filled an input field with 'My answer' on input >> nth=86
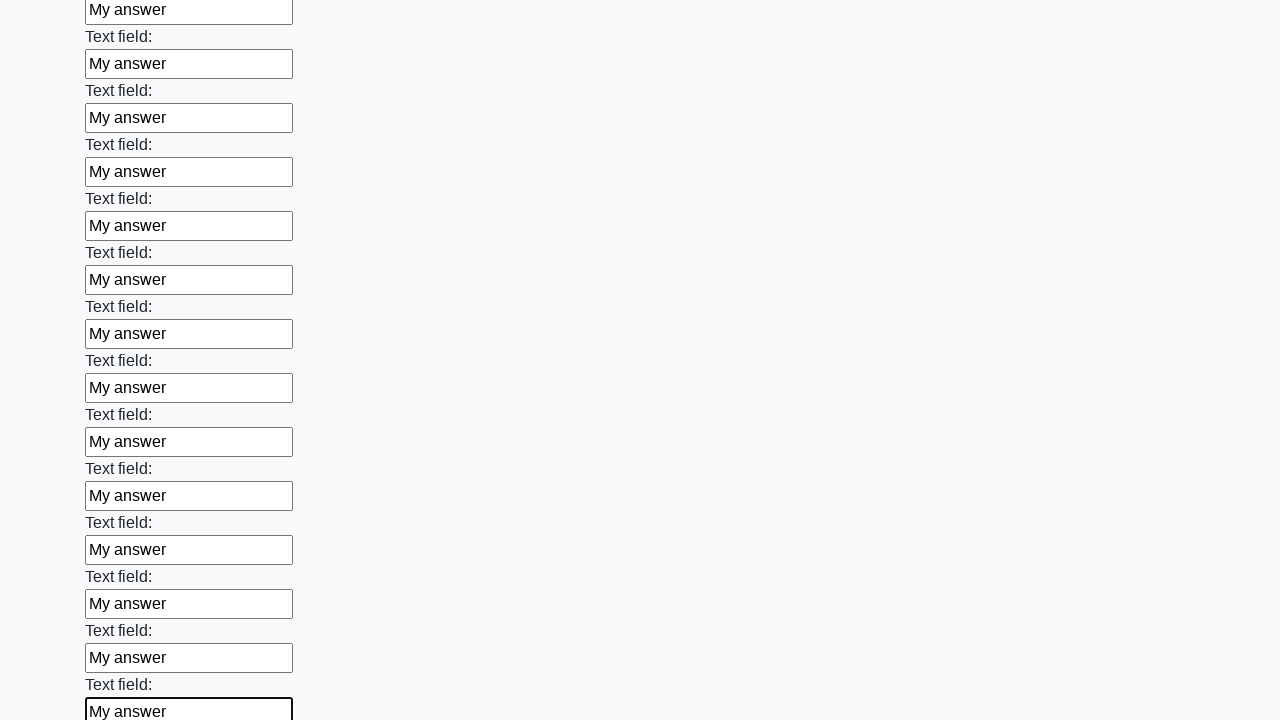

Filled an input field with 'My answer' on input >> nth=87
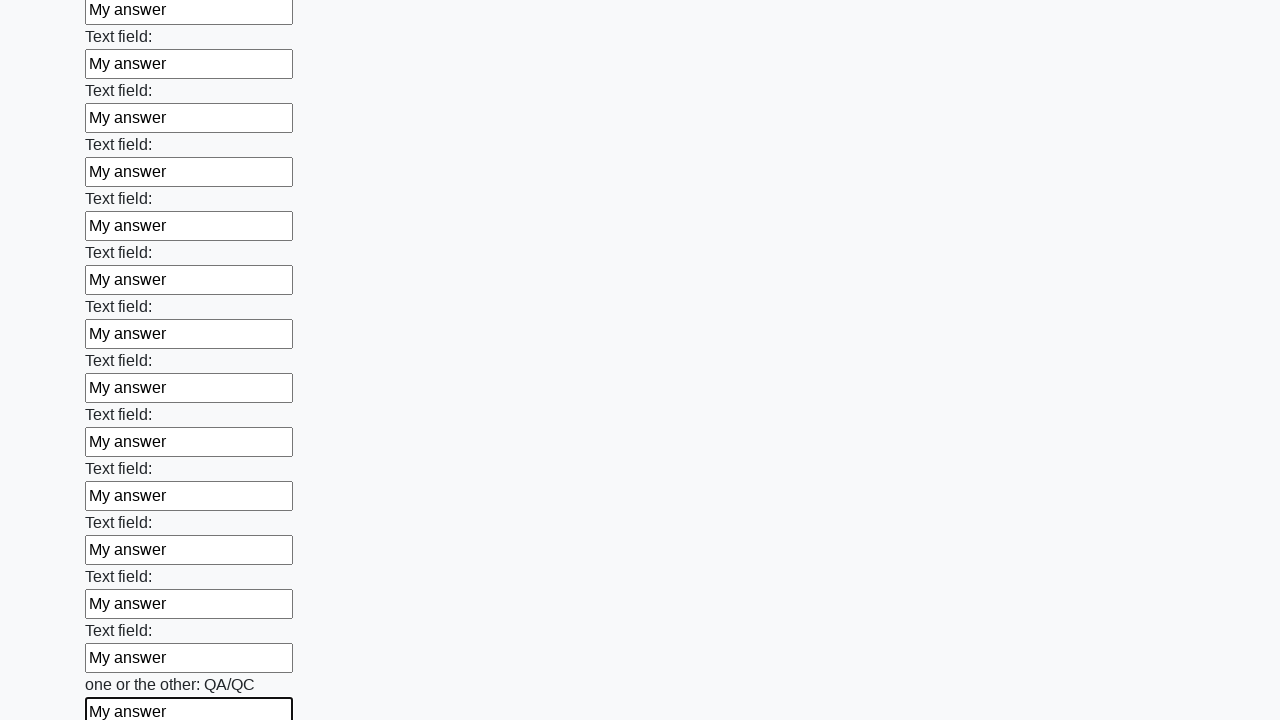

Filled an input field with 'My answer' on input >> nth=88
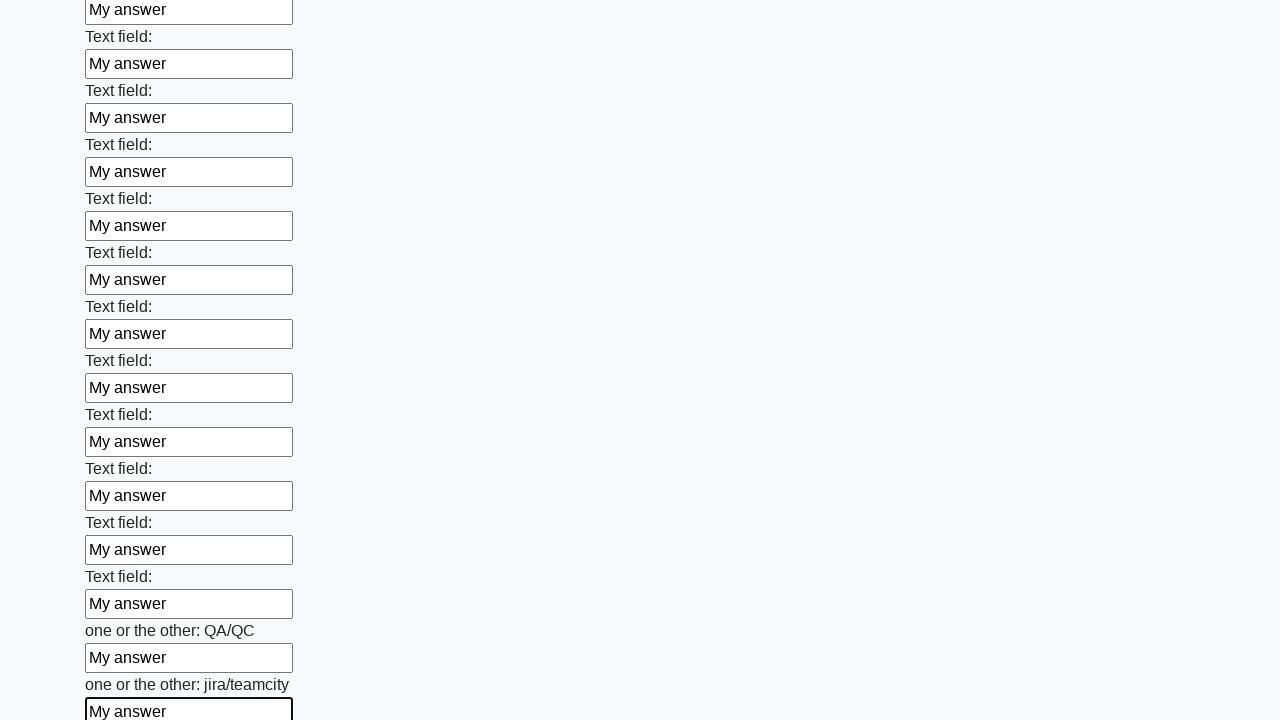

Filled an input field with 'My answer' on input >> nth=89
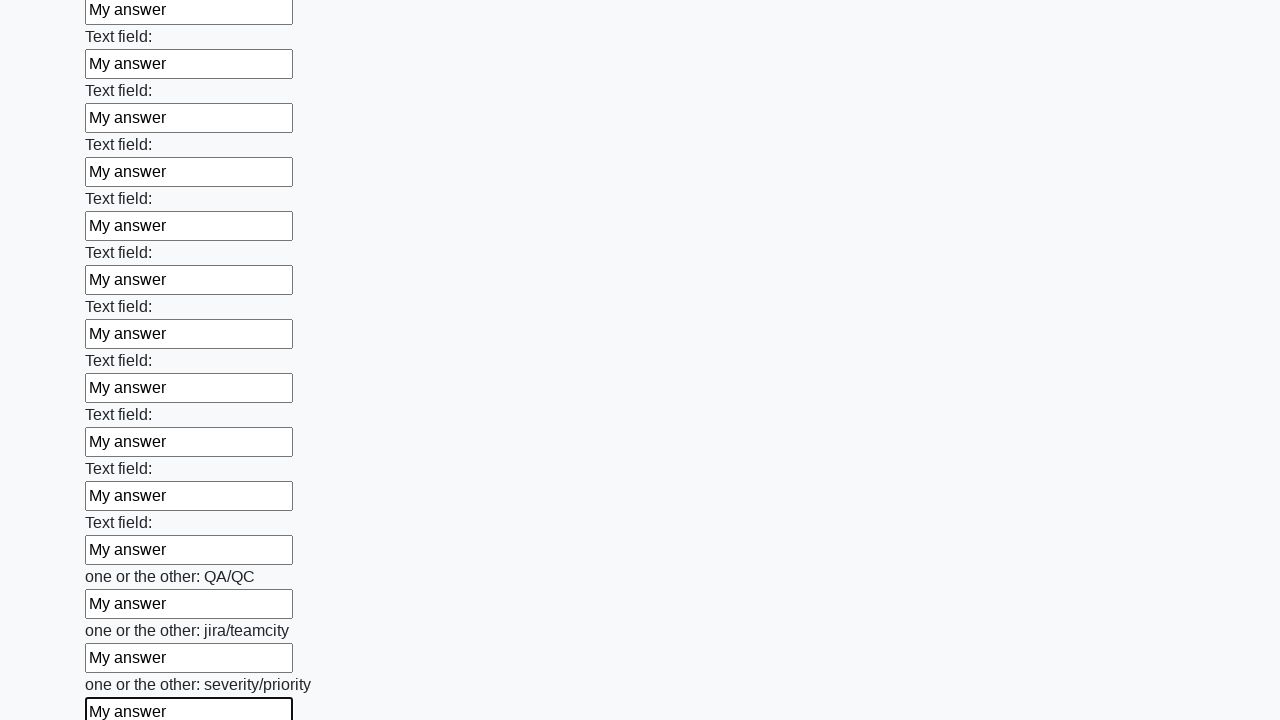

Filled an input field with 'My answer' on input >> nth=90
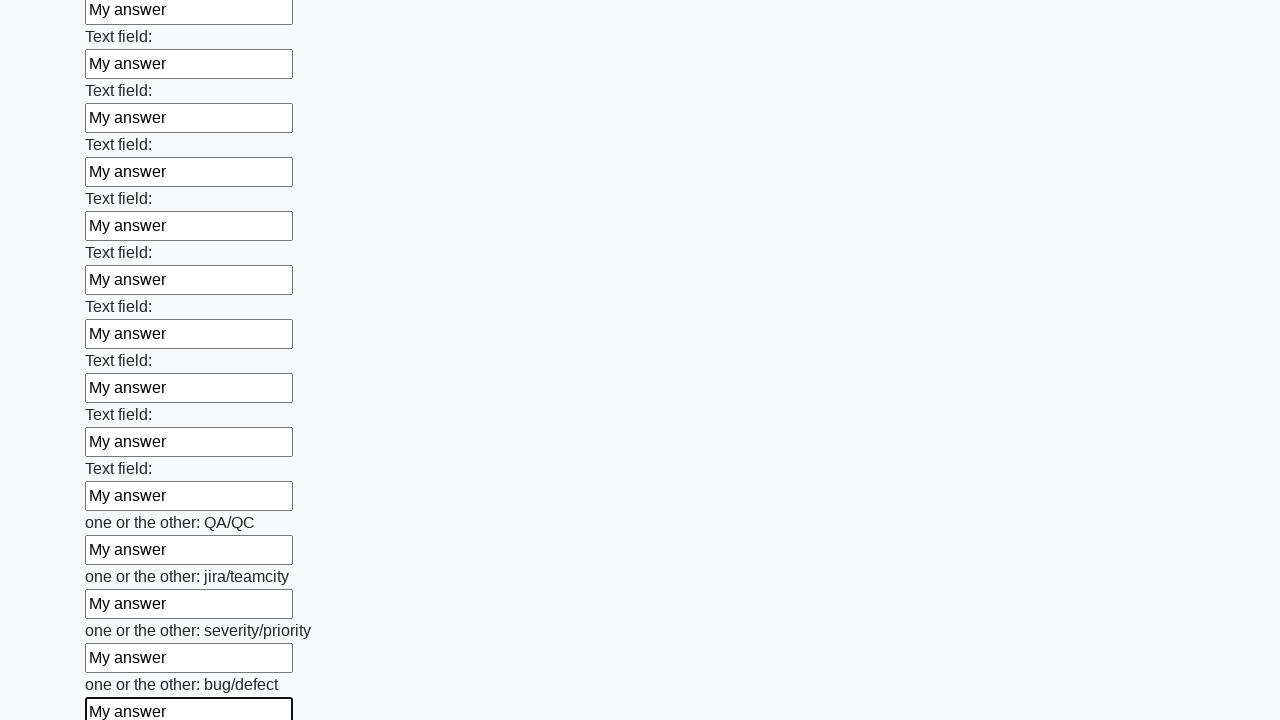

Filled an input field with 'My answer' on input >> nth=91
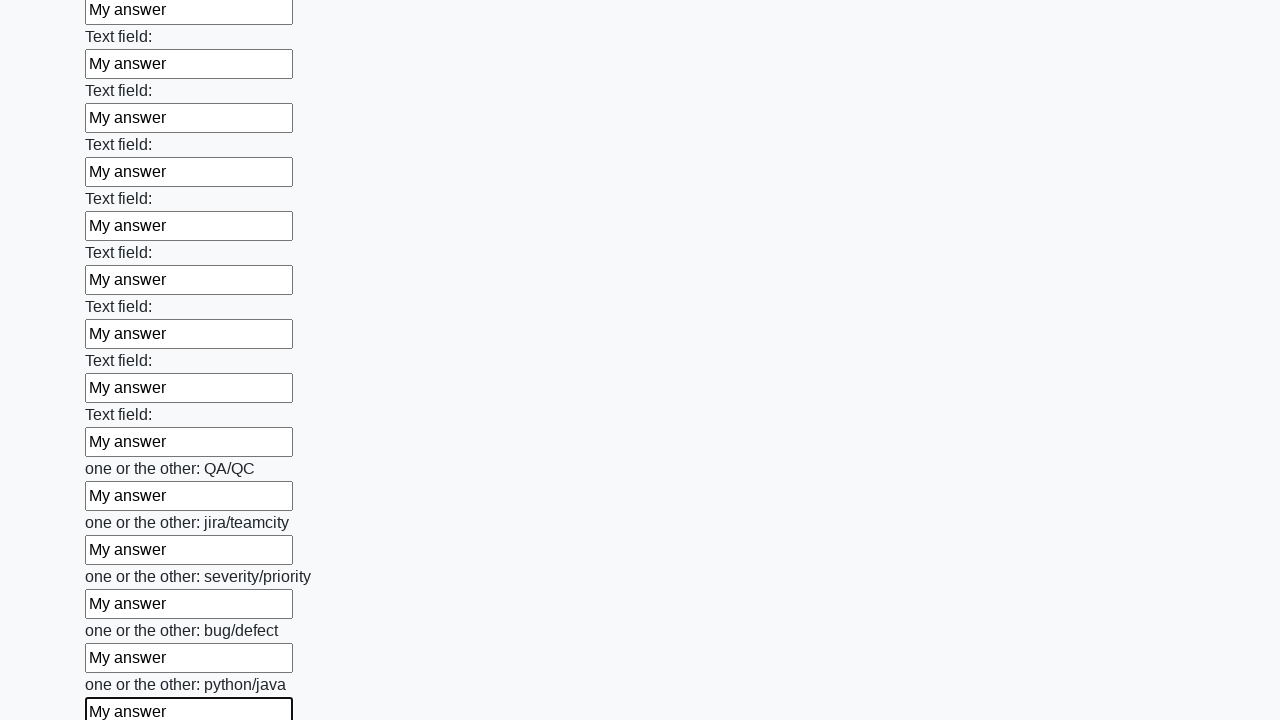

Filled an input field with 'My answer' on input >> nth=92
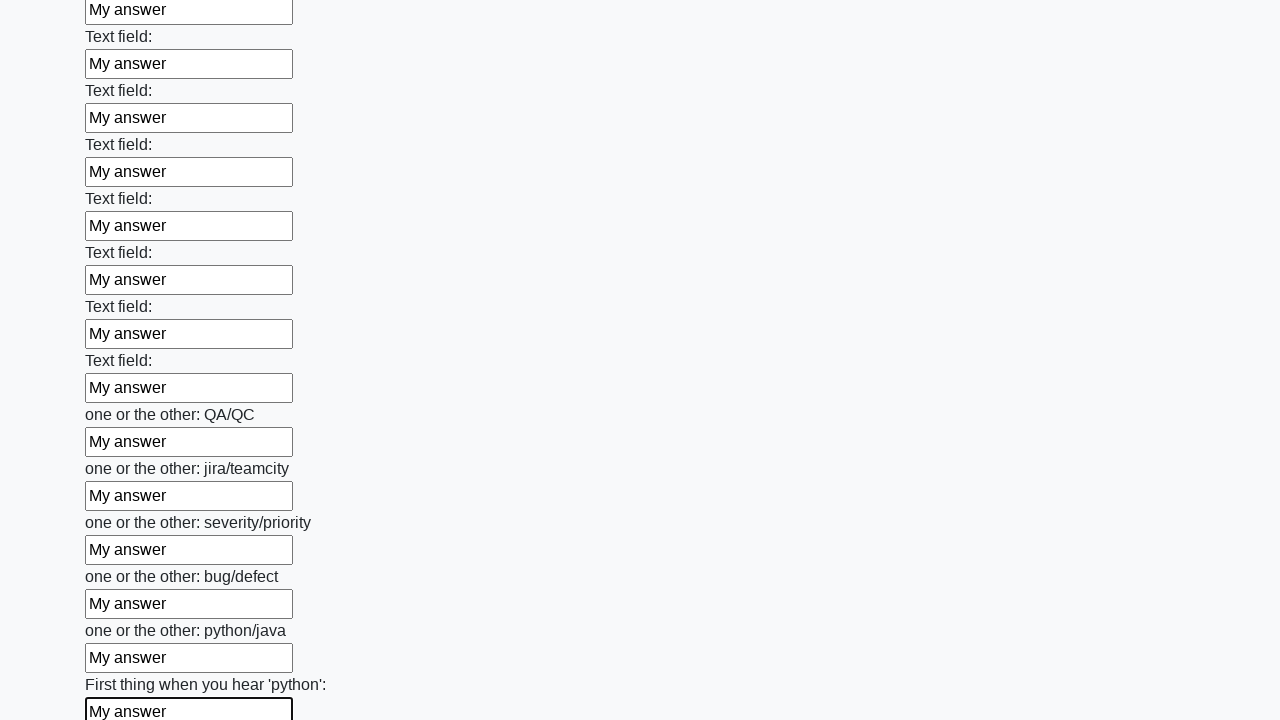

Filled an input field with 'My answer' on input >> nth=93
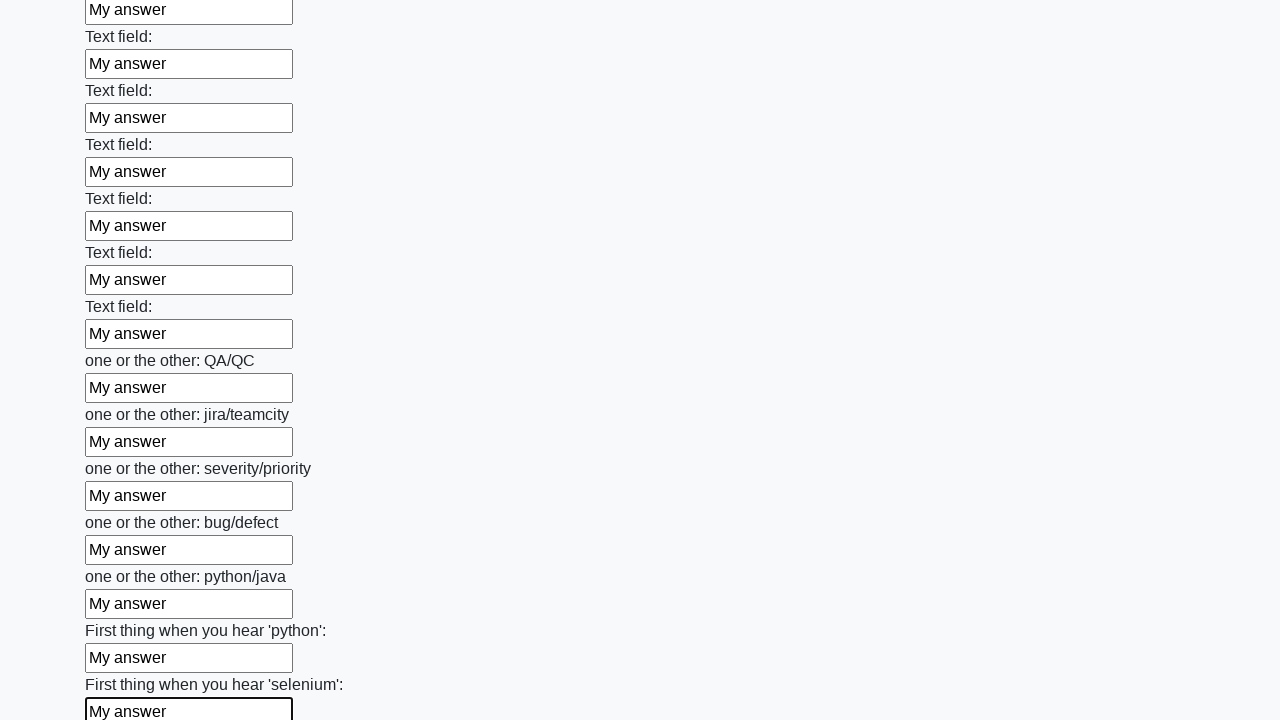

Filled an input field with 'My answer' on input >> nth=94
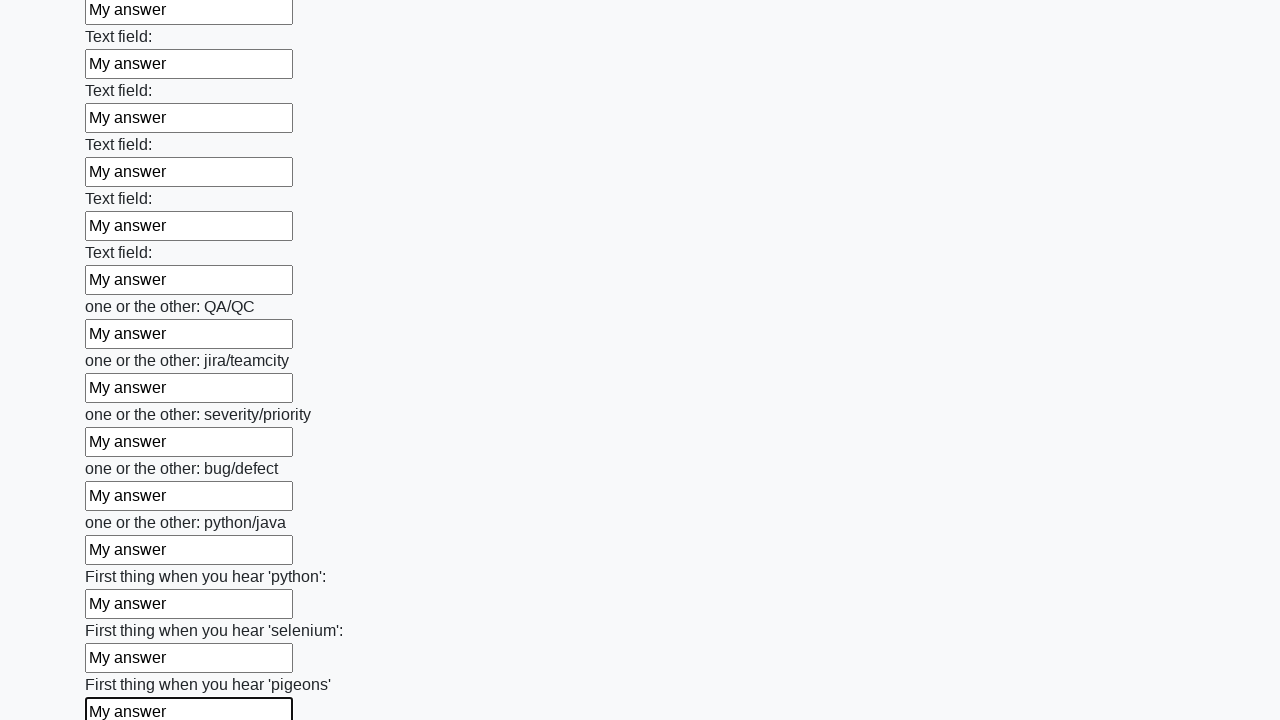

Filled an input field with 'My answer' on input >> nth=95
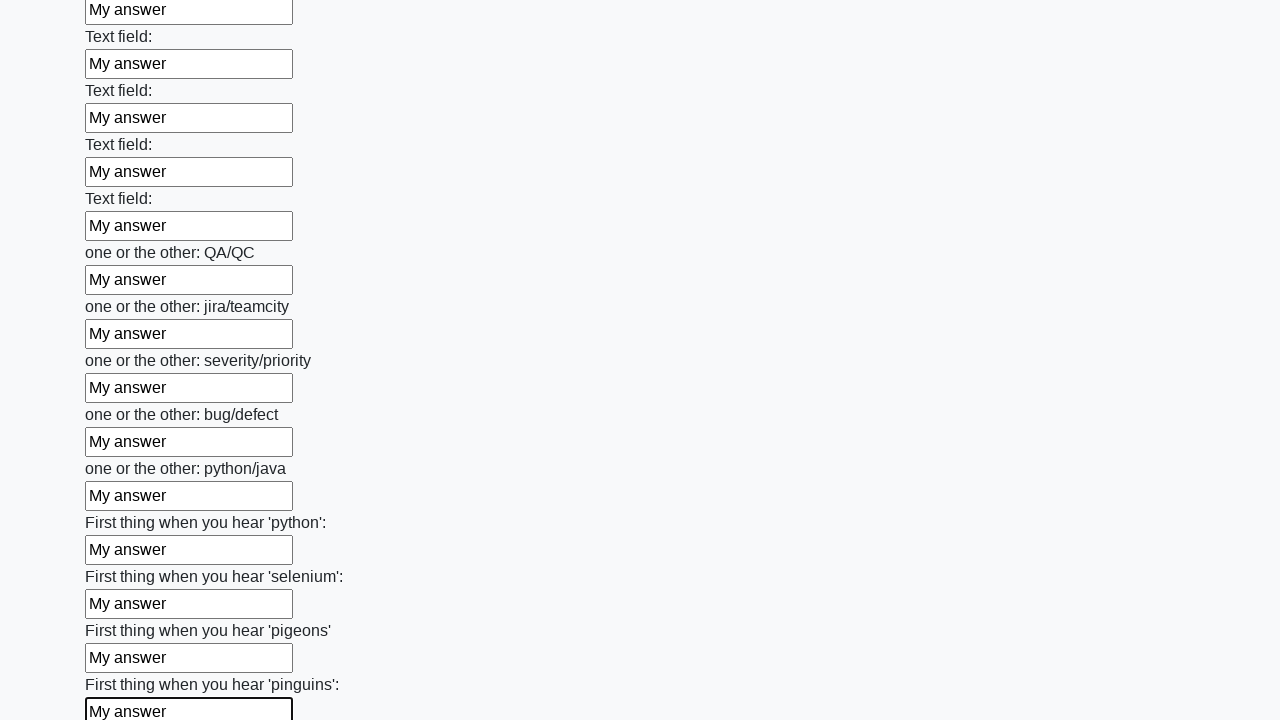

Filled an input field with 'My answer' on input >> nth=96
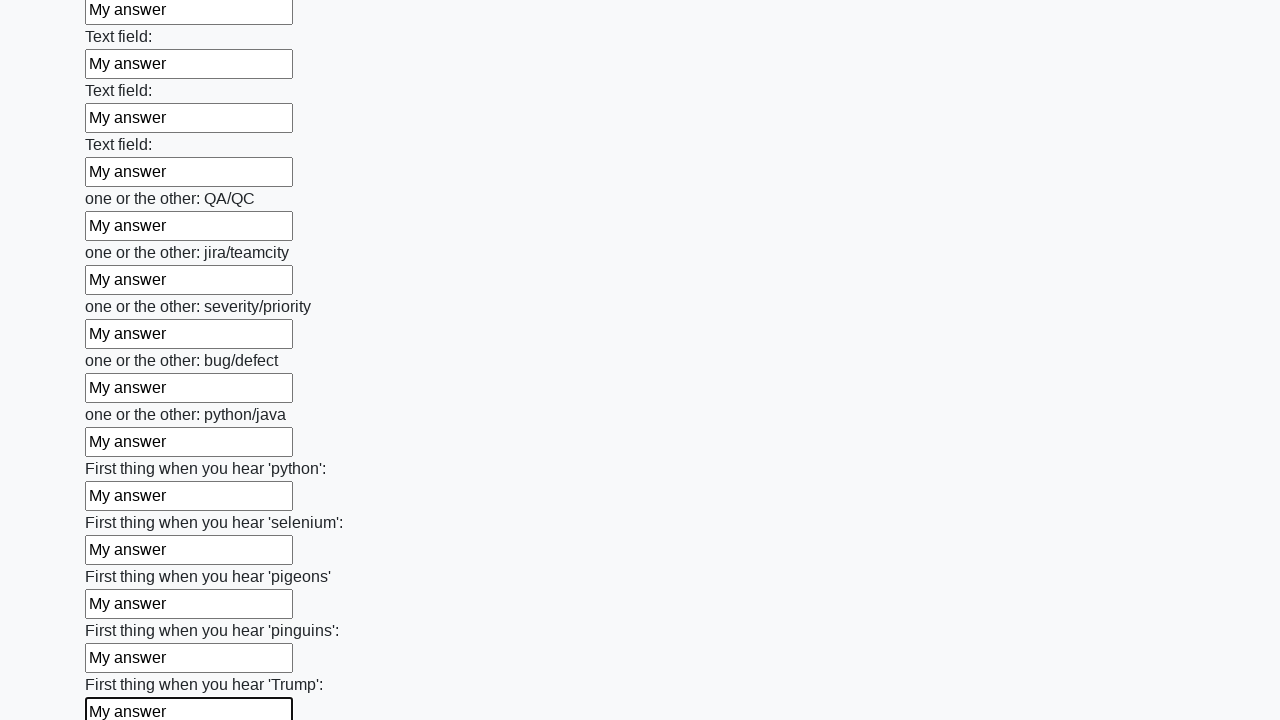

Filled an input field with 'My answer' on input >> nth=97
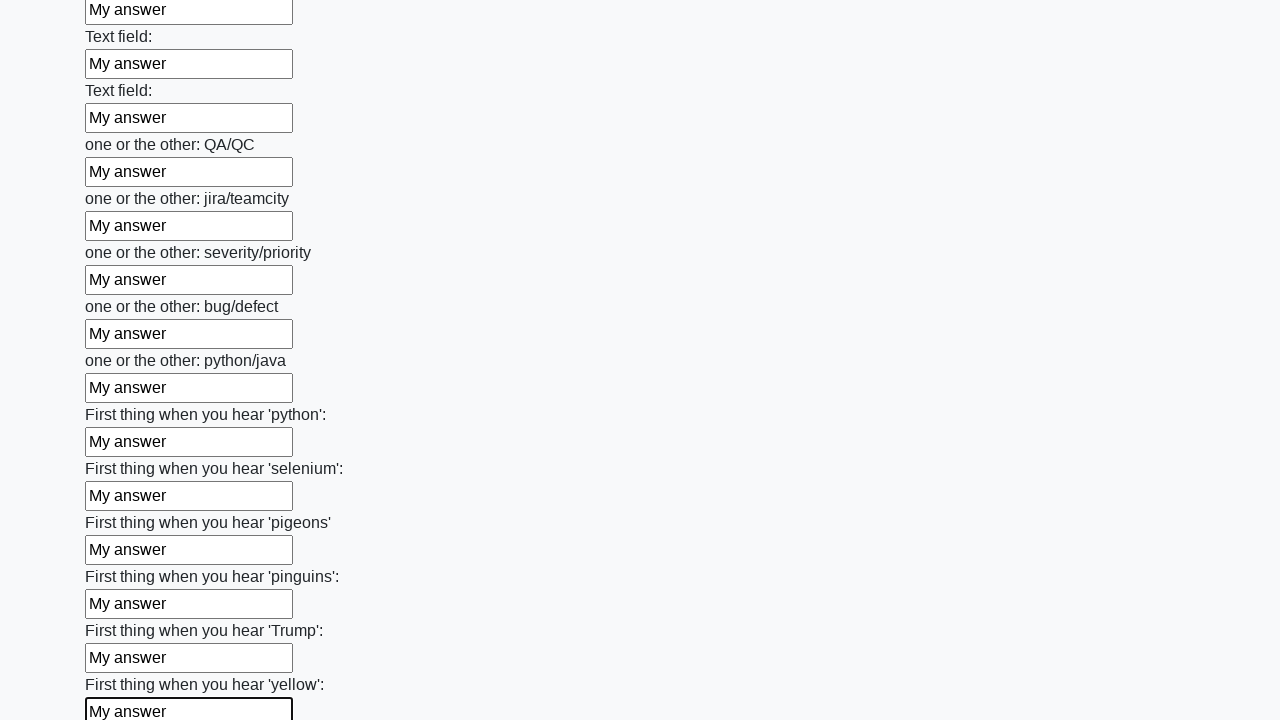

Filled an input field with 'My answer' on input >> nth=98
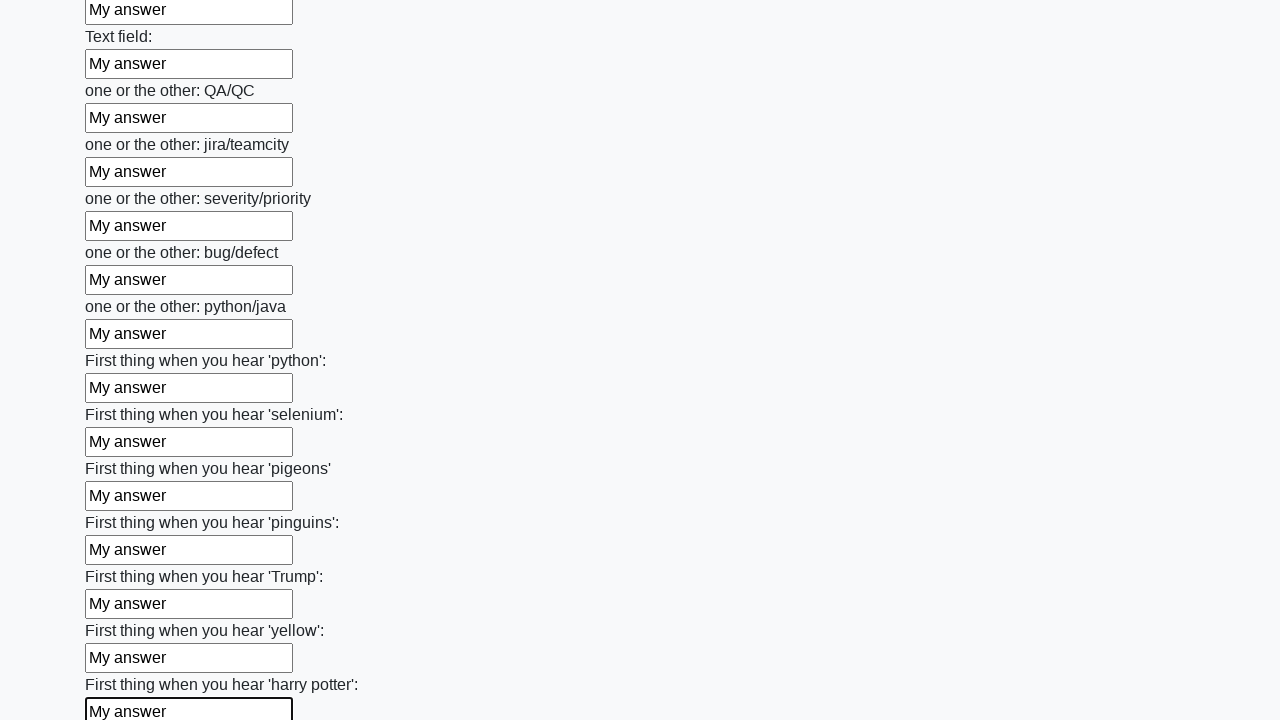

Filled an input field with 'My answer' on input >> nth=99
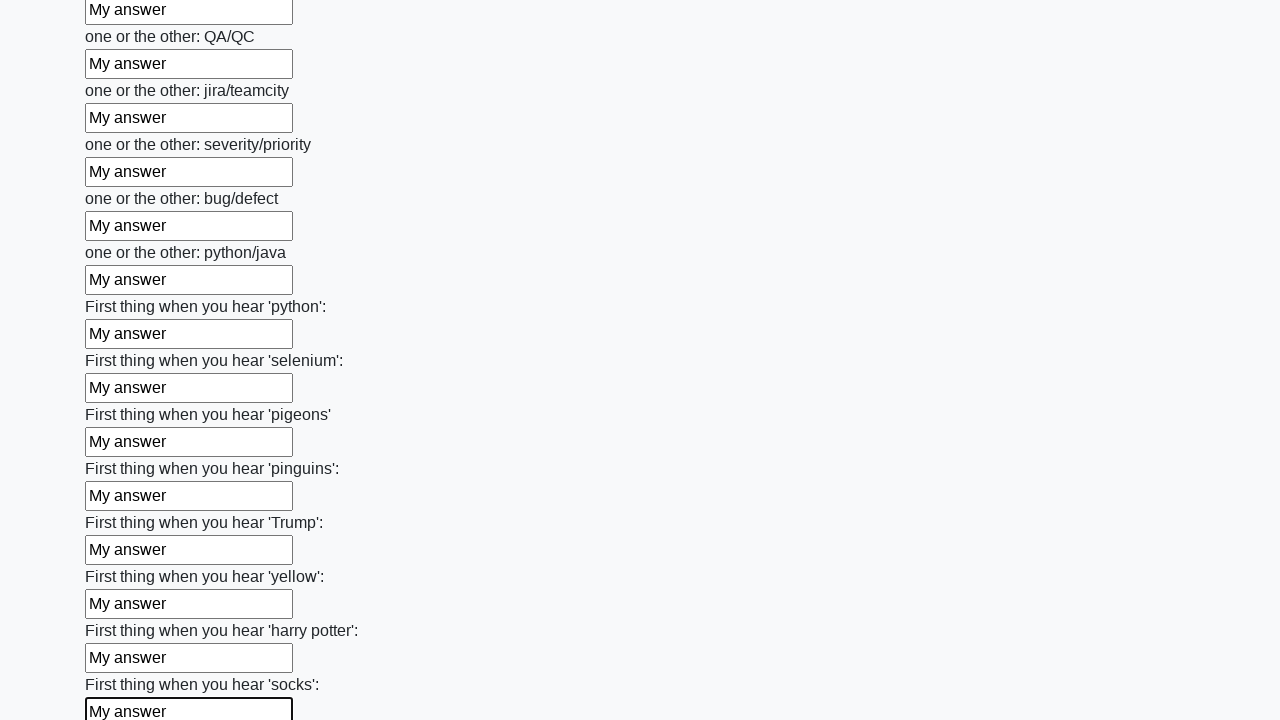

Clicked the submit button to submit the form at (123, 611) on button.btn
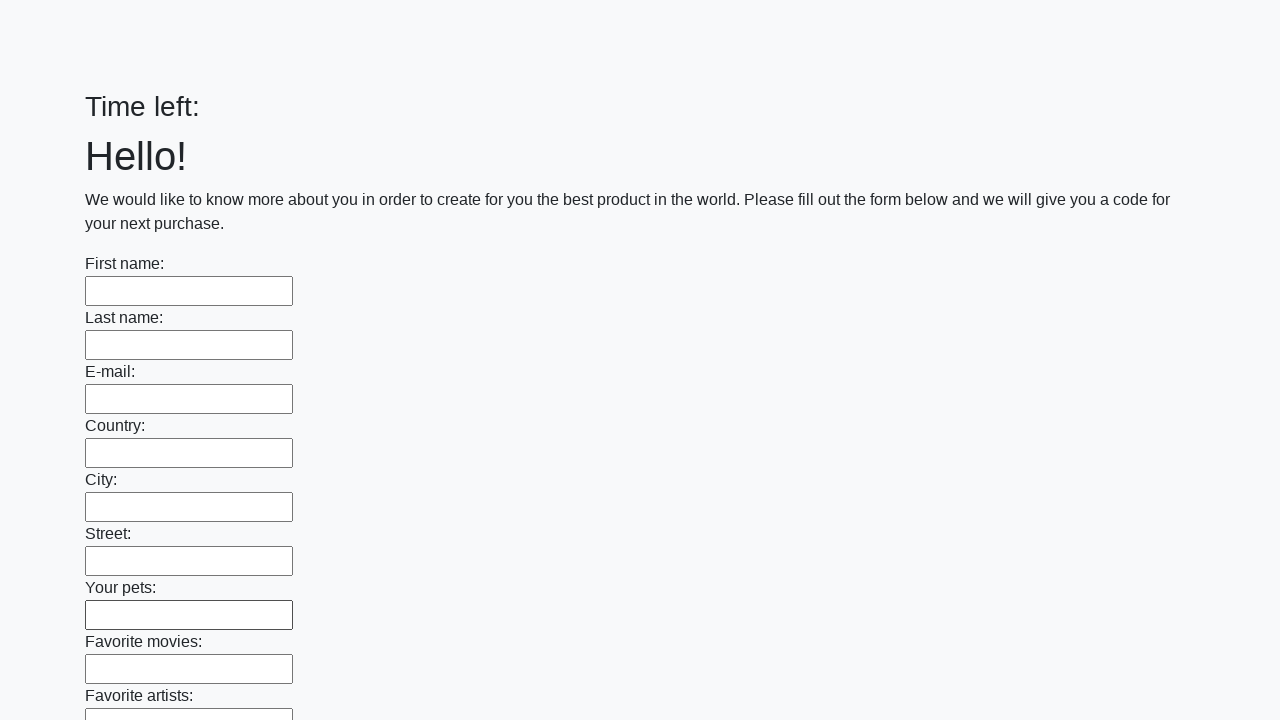

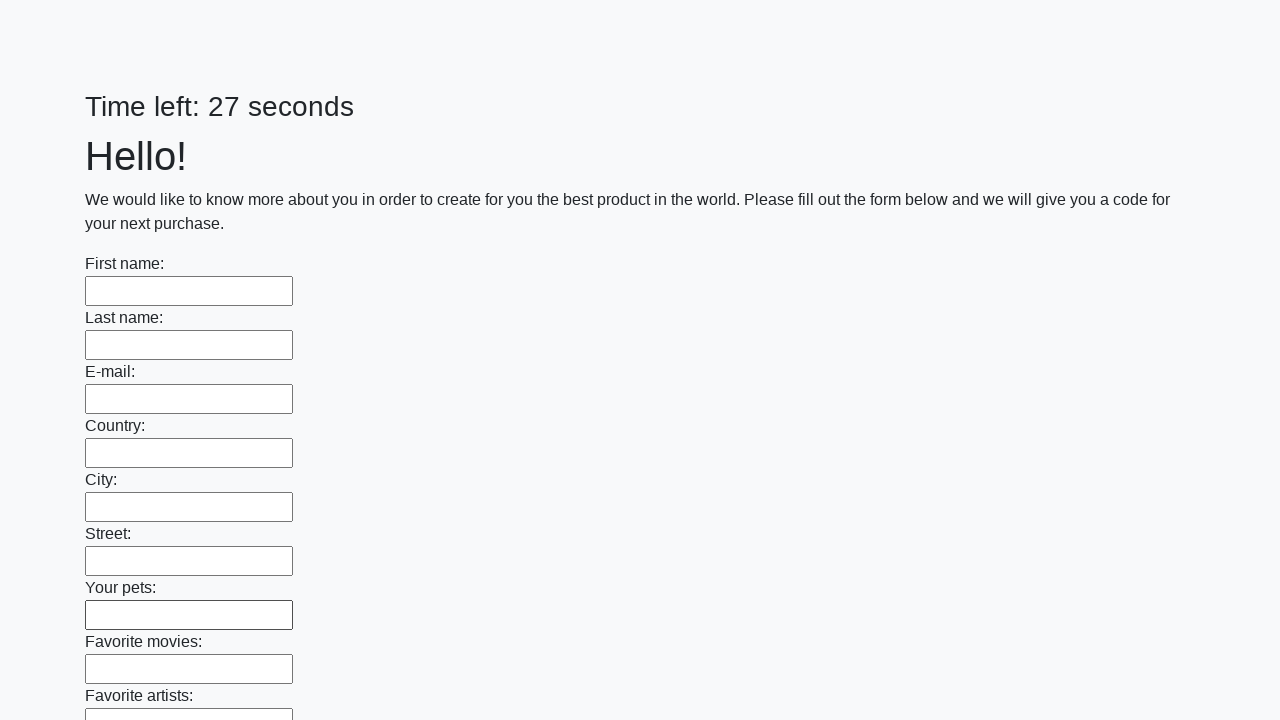